Tests filling out a large form by entering text into all input fields and clicking the submit button

Starting URL: http://suninjuly.github.io/huge_form.html

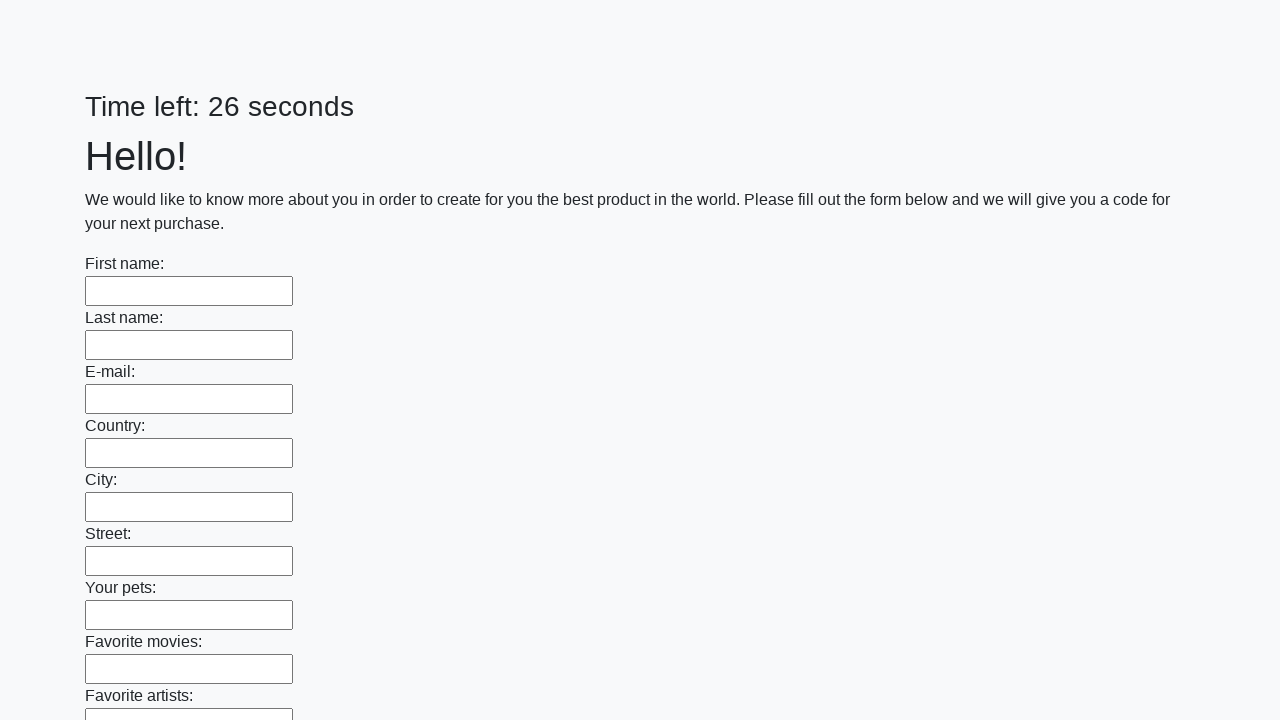

Navigated to huge form page
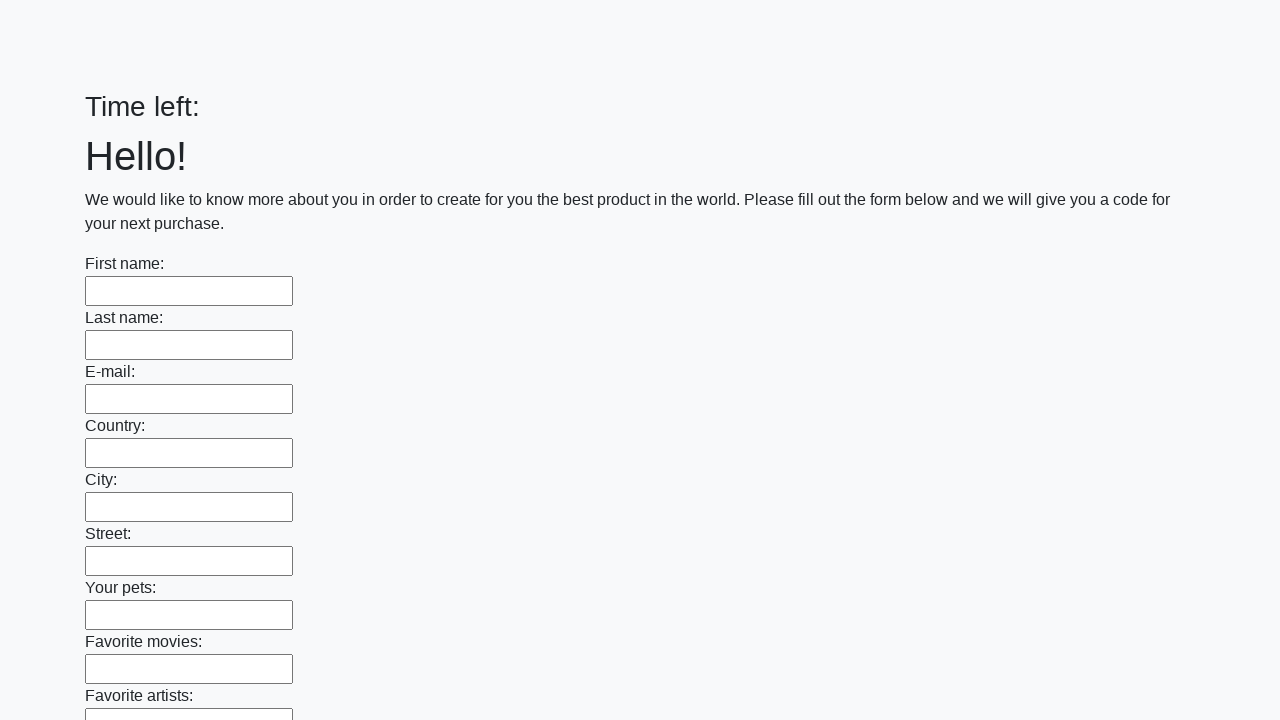

Filled input field with 'Мой ответ' on input >> nth=0
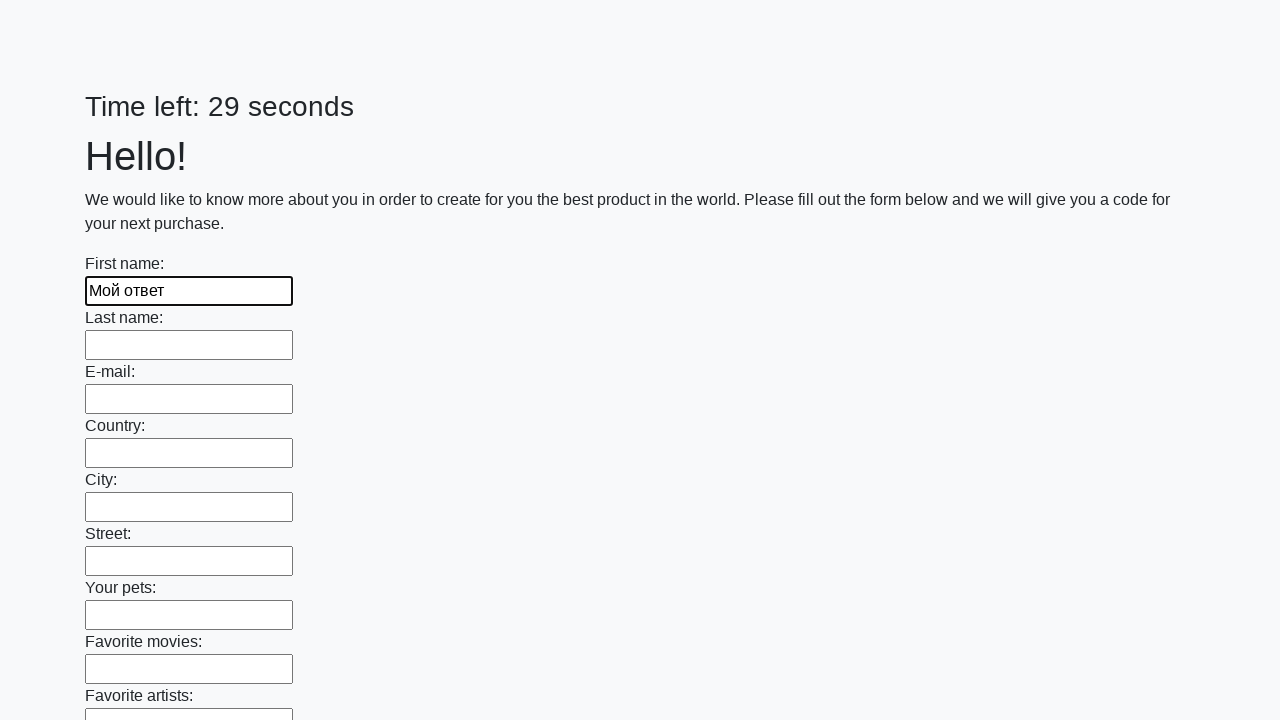

Filled input field with 'Мой ответ' on input >> nth=1
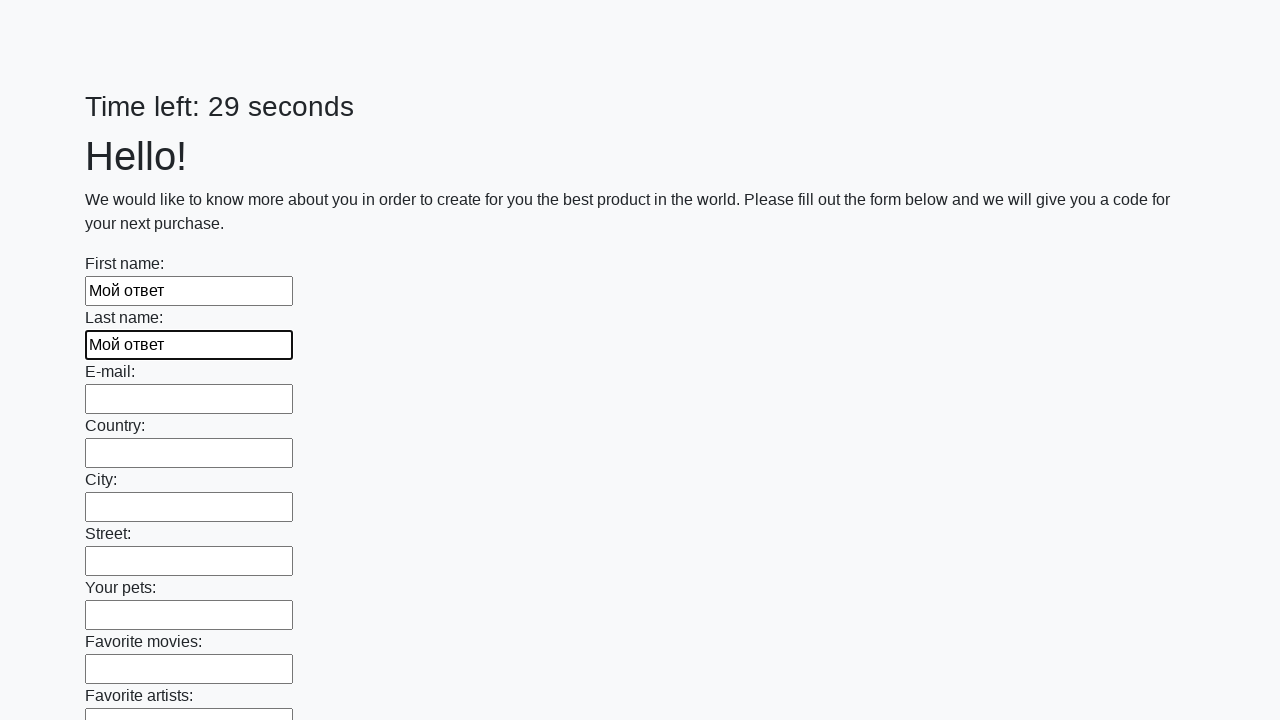

Filled input field with 'Мой ответ' on input >> nth=2
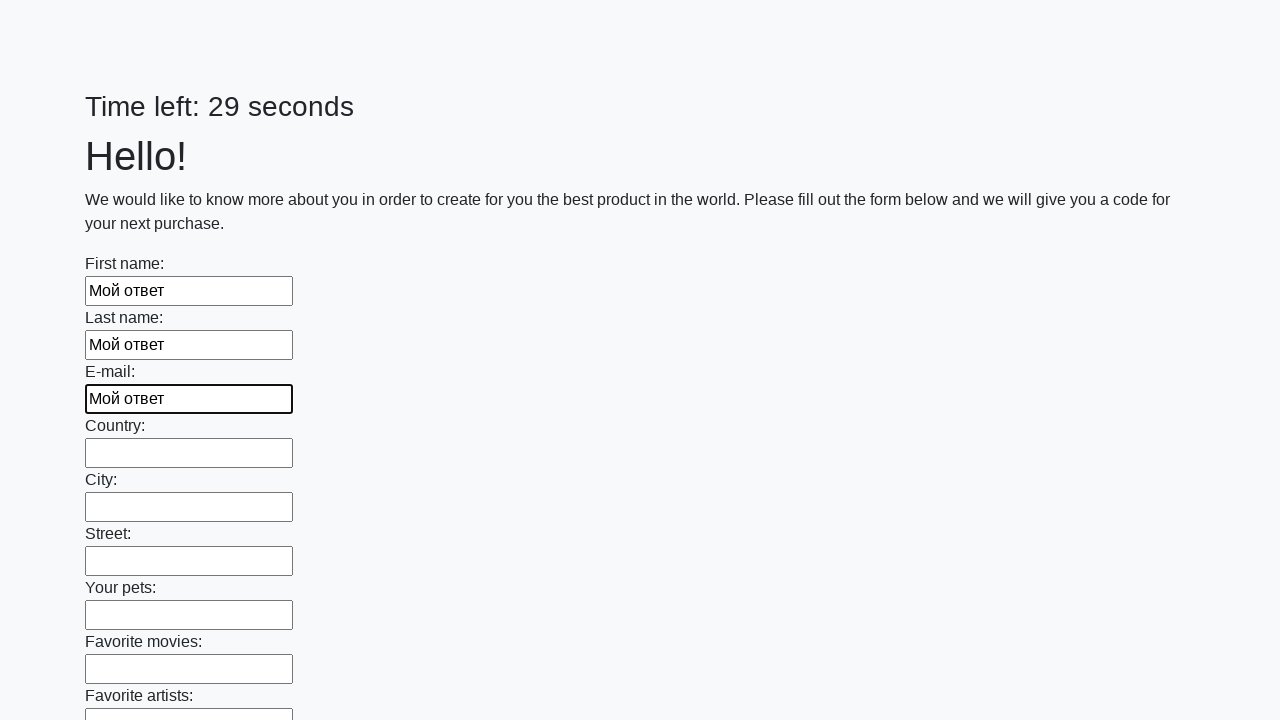

Filled input field with 'Мой ответ' on input >> nth=3
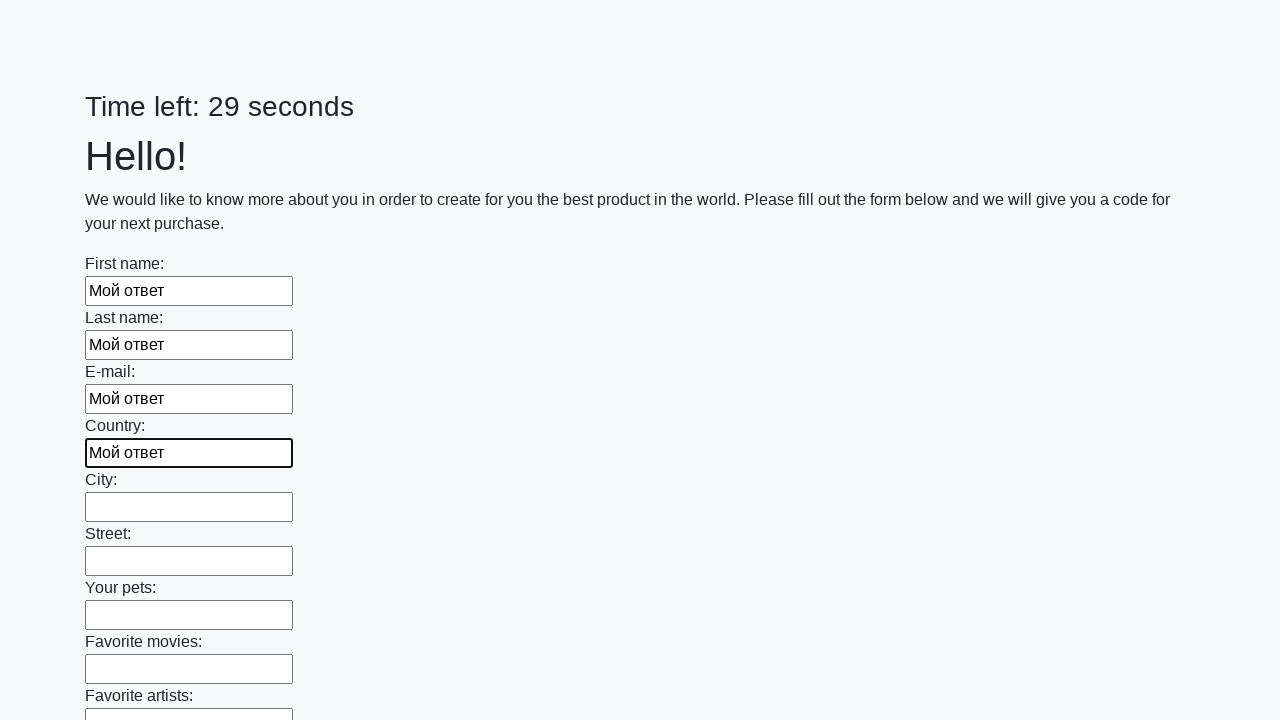

Filled input field with 'Мой ответ' on input >> nth=4
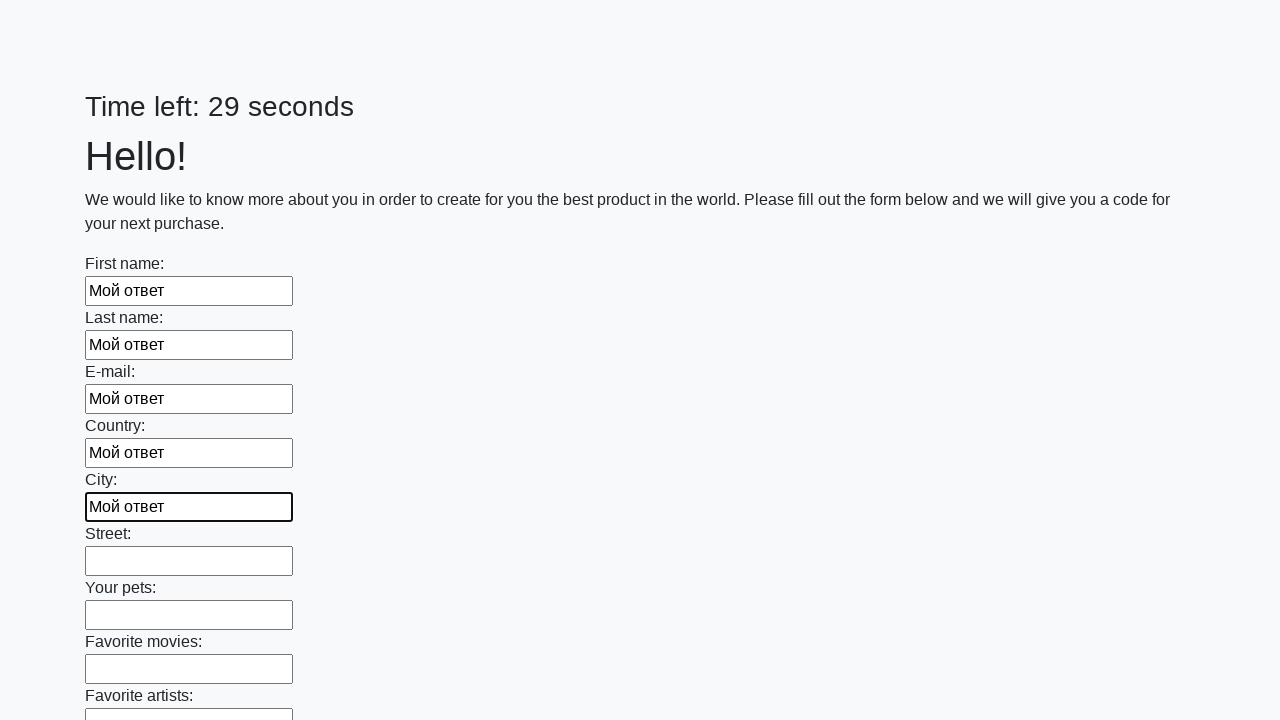

Filled input field with 'Мой ответ' on input >> nth=5
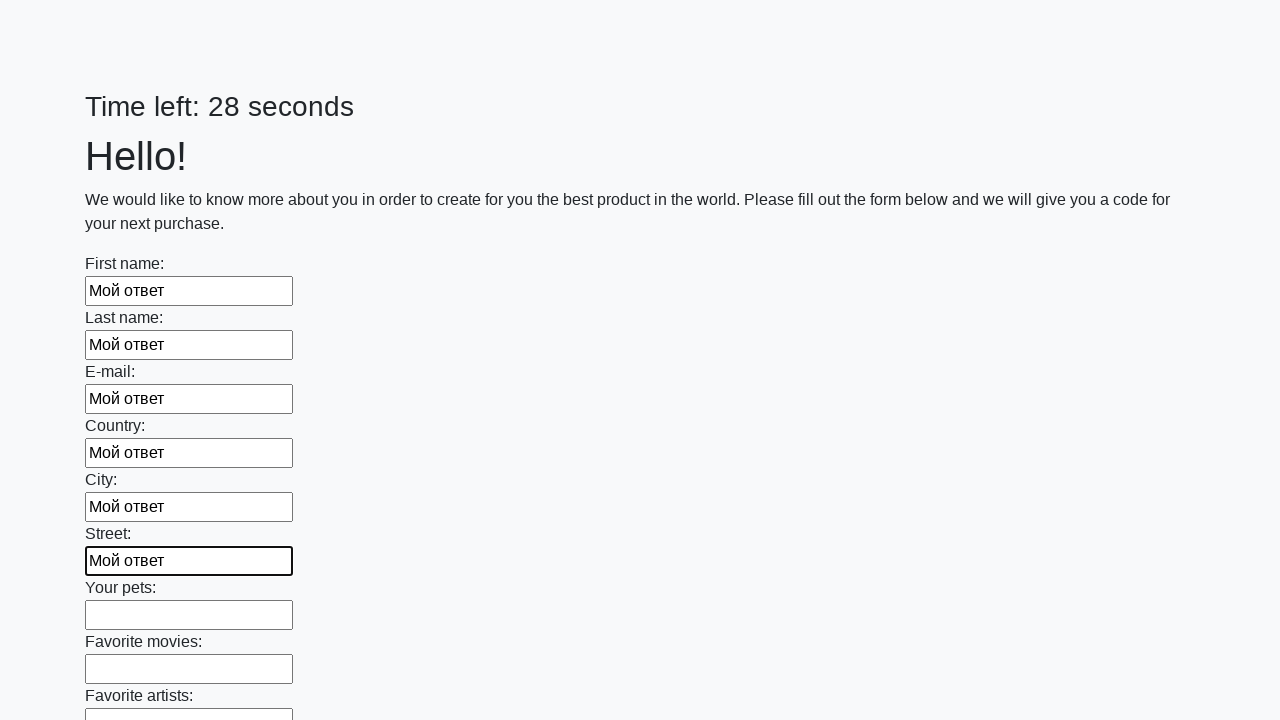

Filled input field with 'Мой ответ' on input >> nth=6
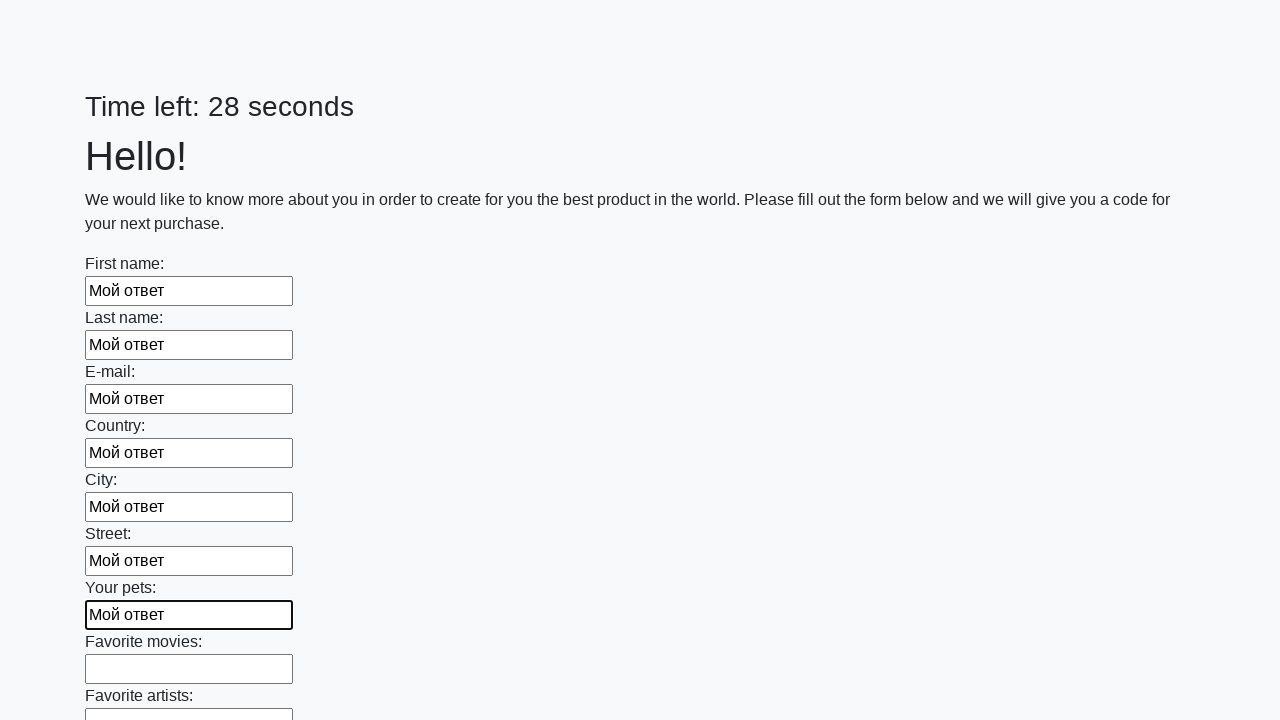

Filled input field with 'Мой ответ' on input >> nth=7
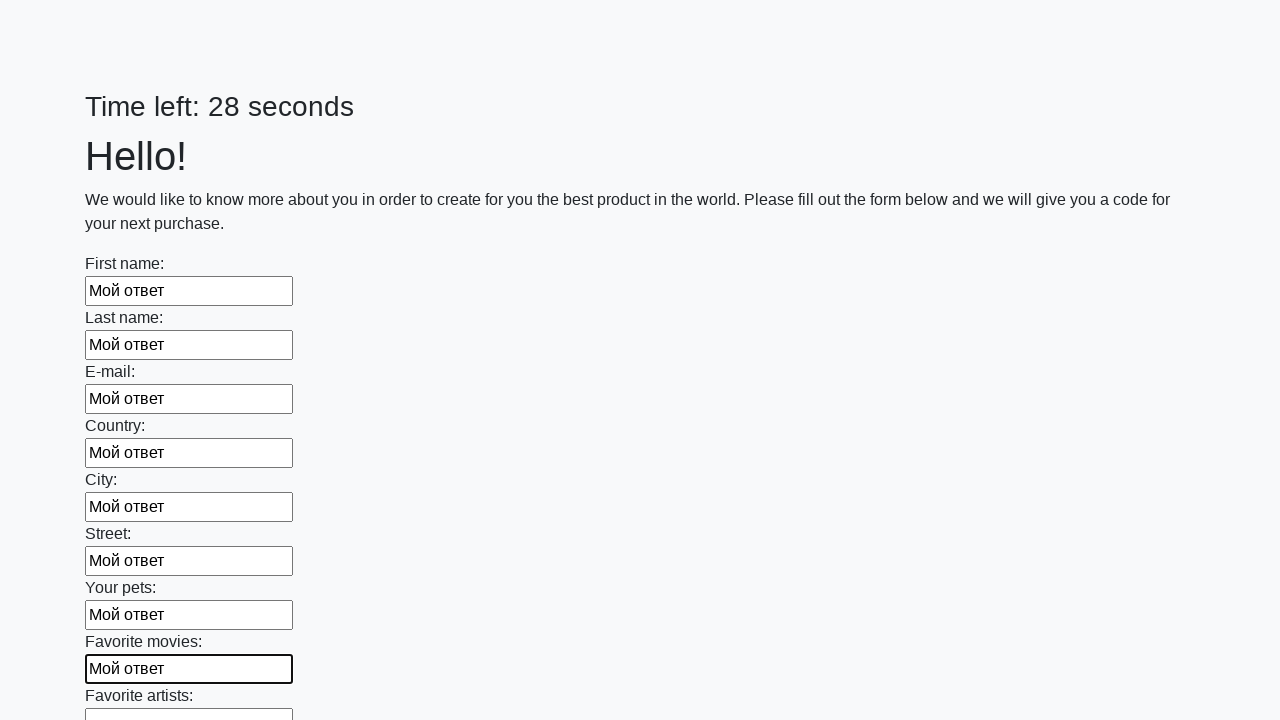

Filled input field with 'Мой ответ' on input >> nth=8
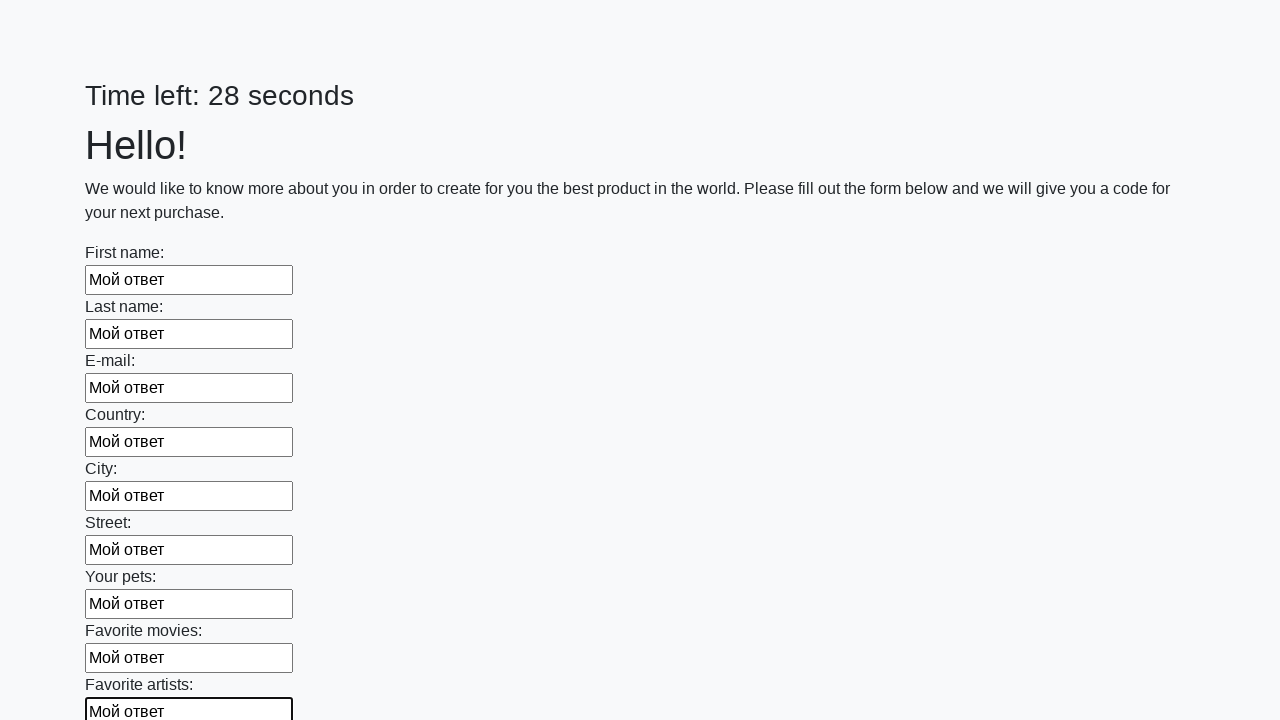

Filled input field with 'Мой ответ' on input >> nth=9
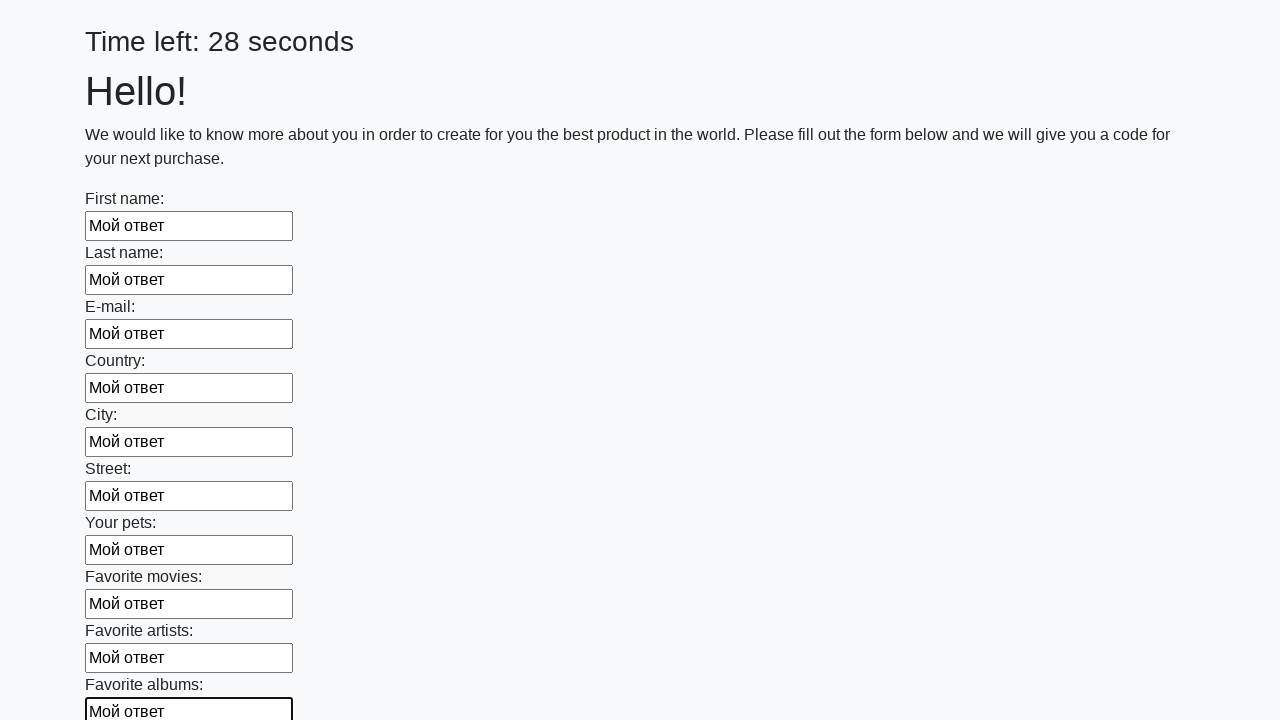

Filled input field with 'Мой ответ' on input >> nth=10
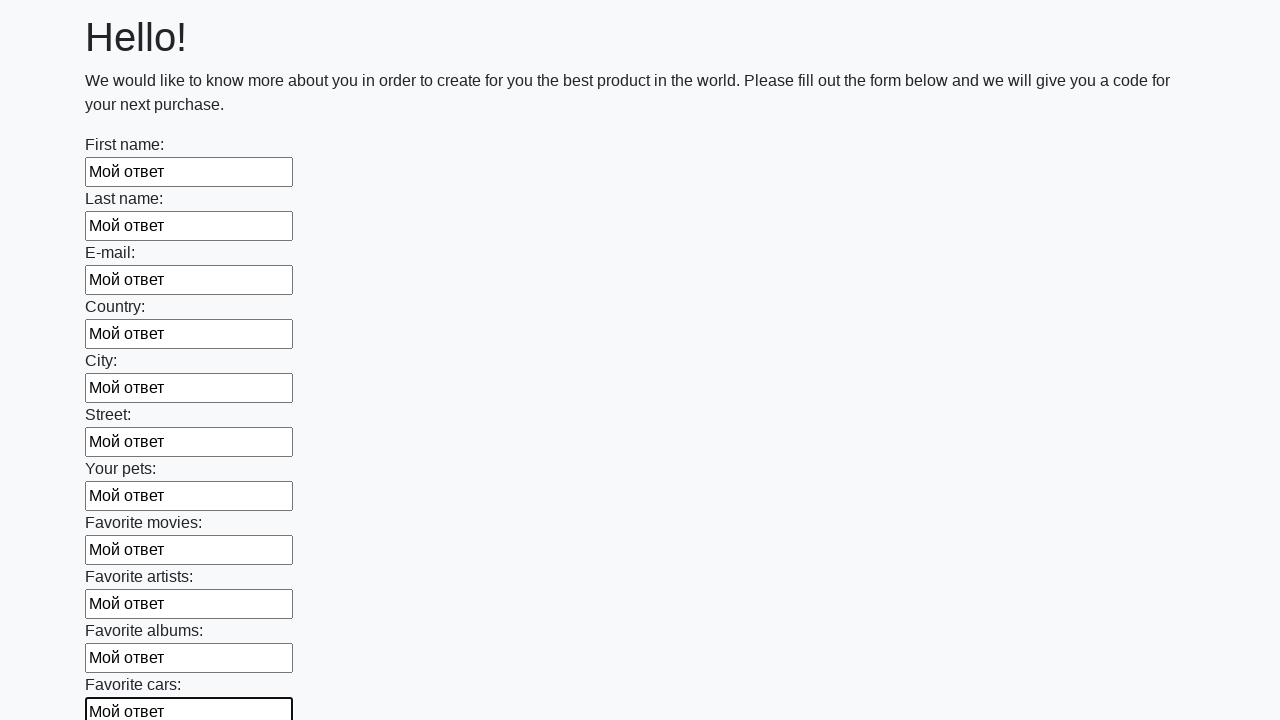

Filled input field with 'Мой ответ' on input >> nth=11
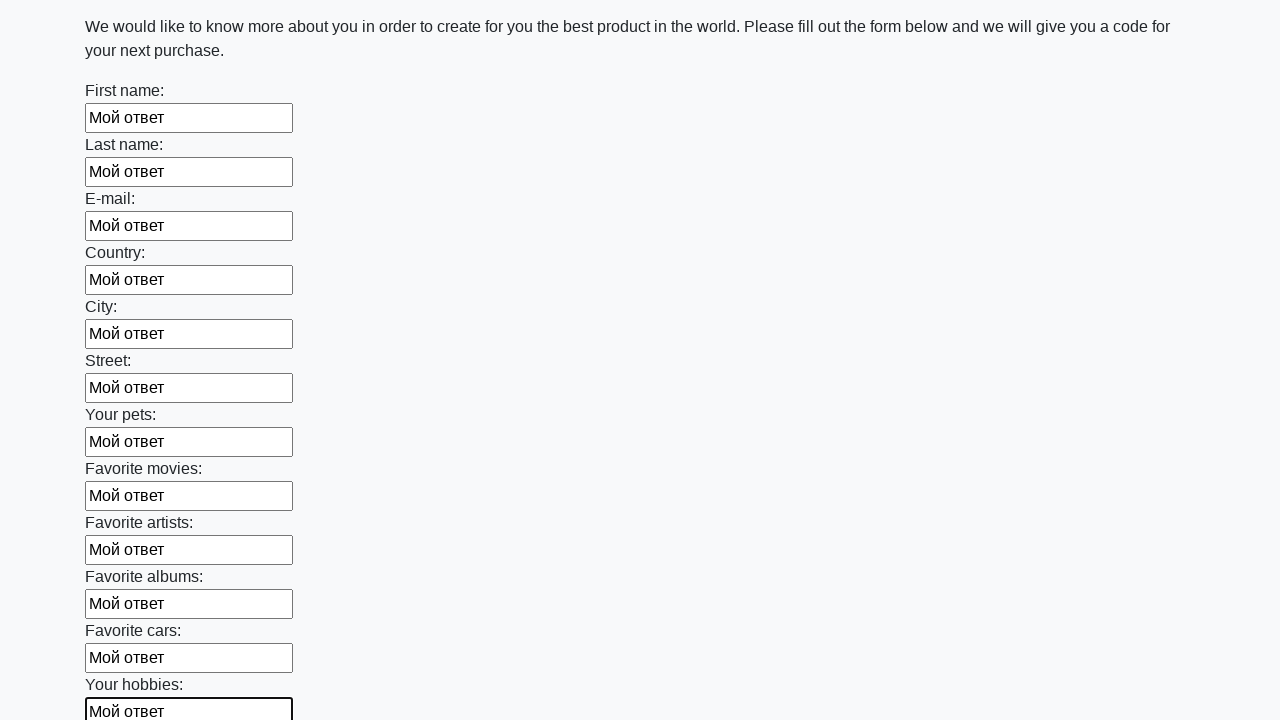

Filled input field with 'Мой ответ' on input >> nth=12
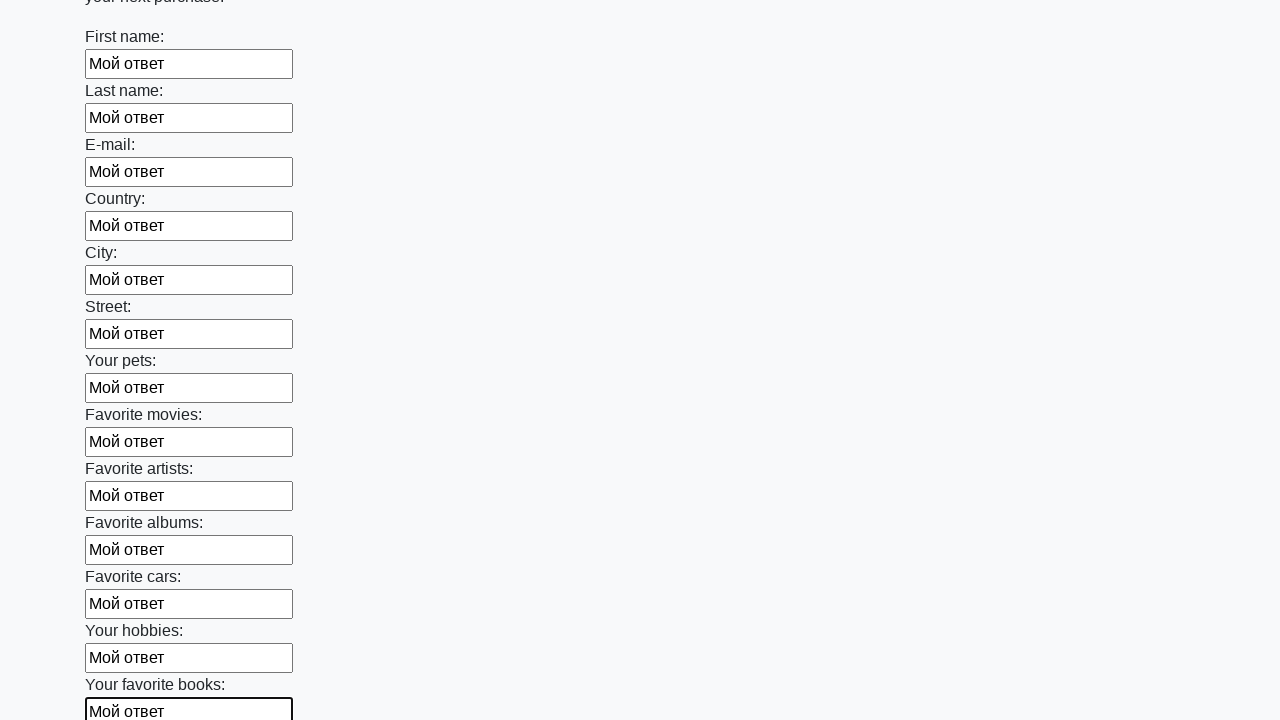

Filled input field with 'Мой ответ' on input >> nth=13
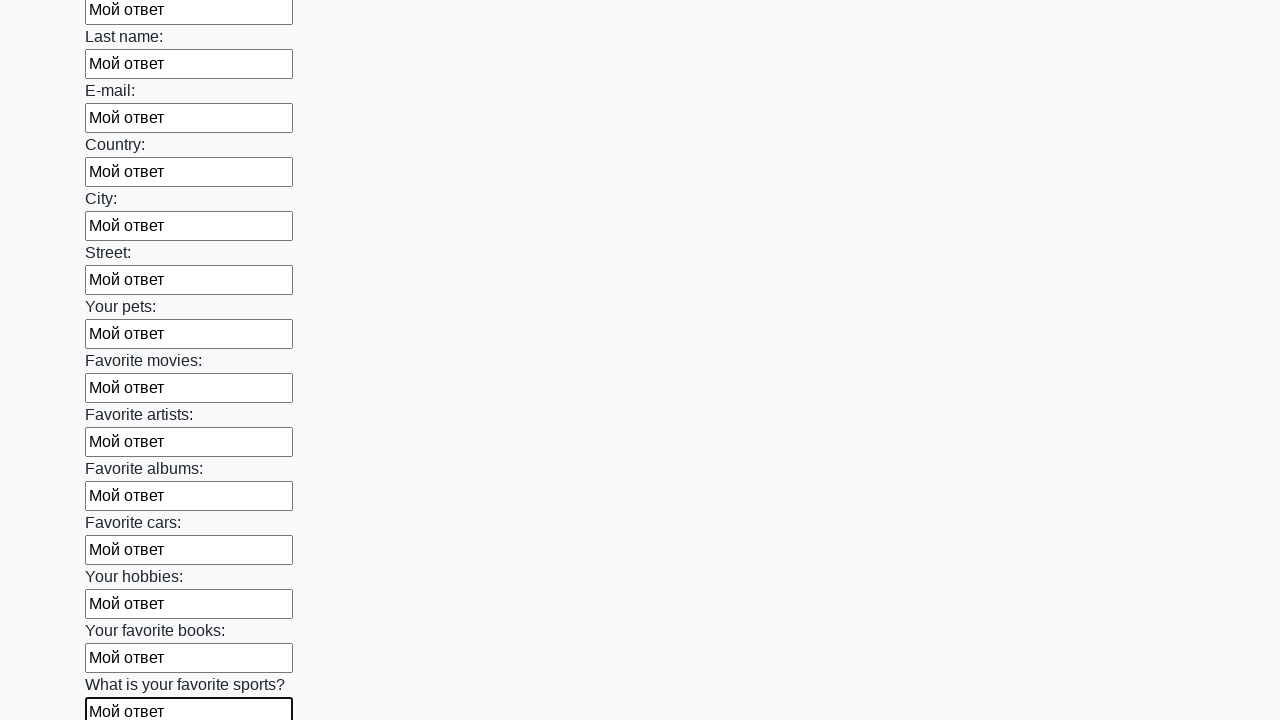

Filled input field with 'Мой ответ' on input >> nth=14
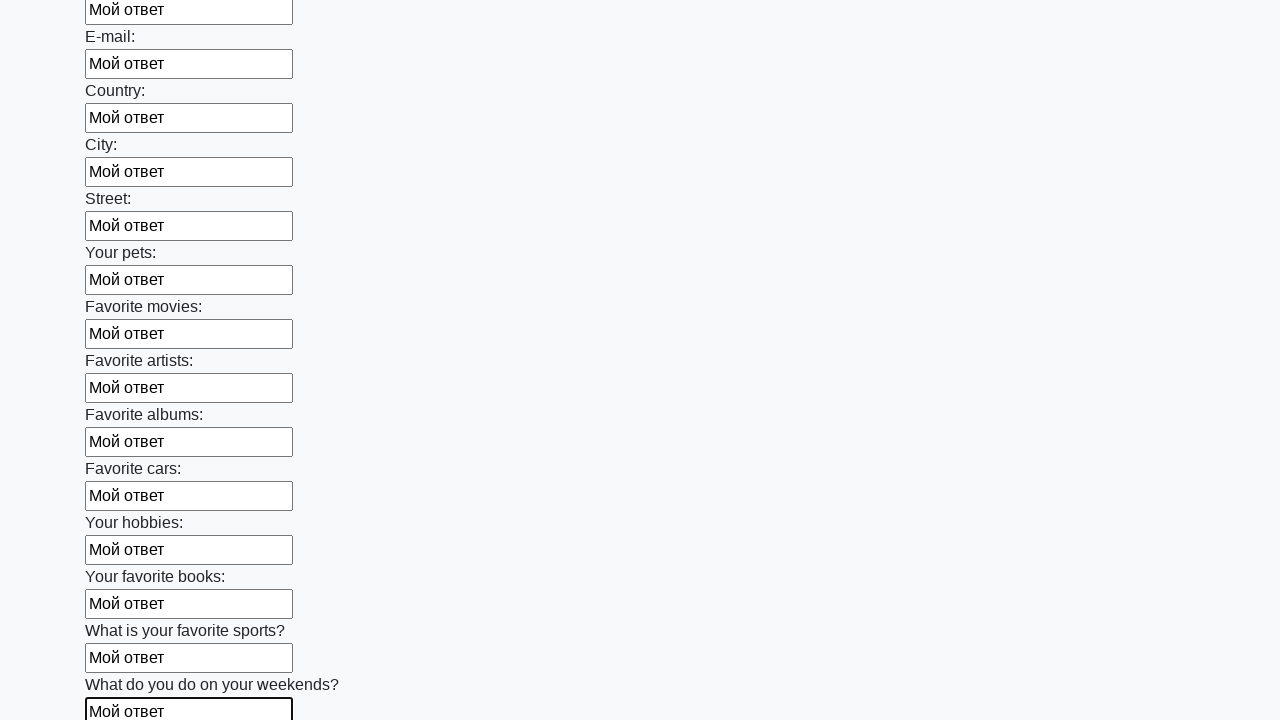

Filled input field with 'Мой ответ' on input >> nth=15
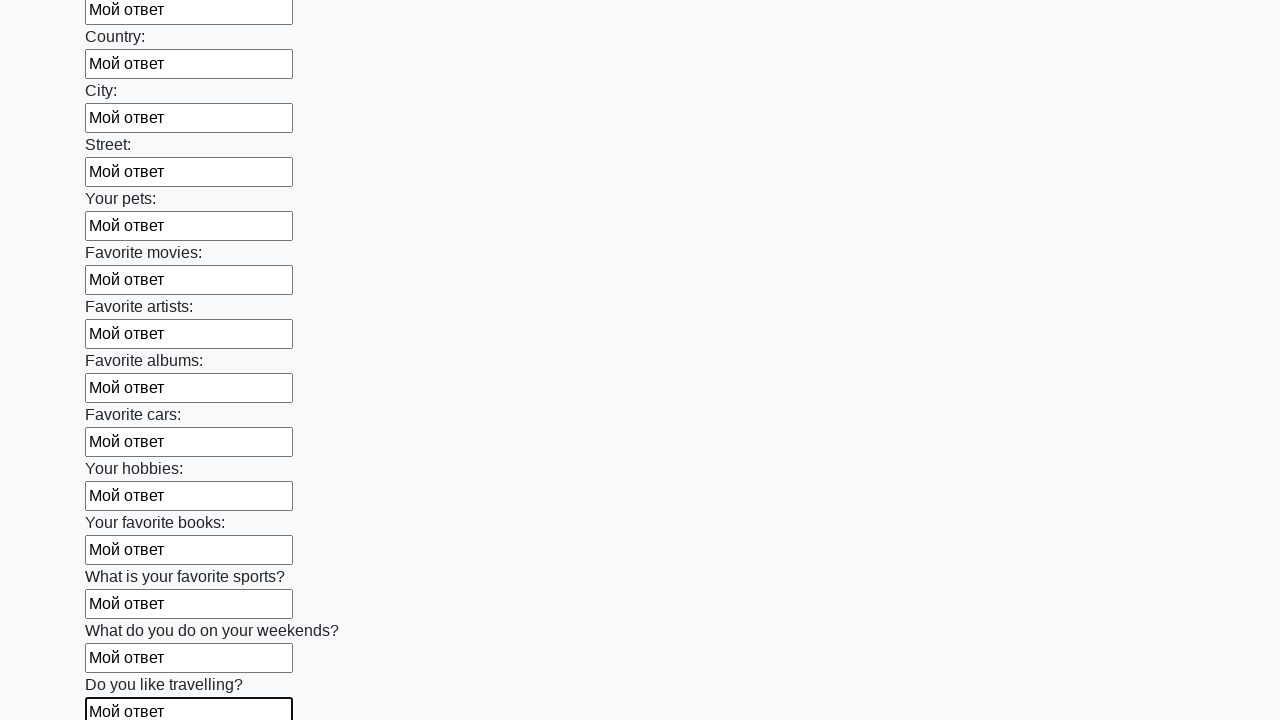

Filled input field with 'Мой ответ' on input >> nth=16
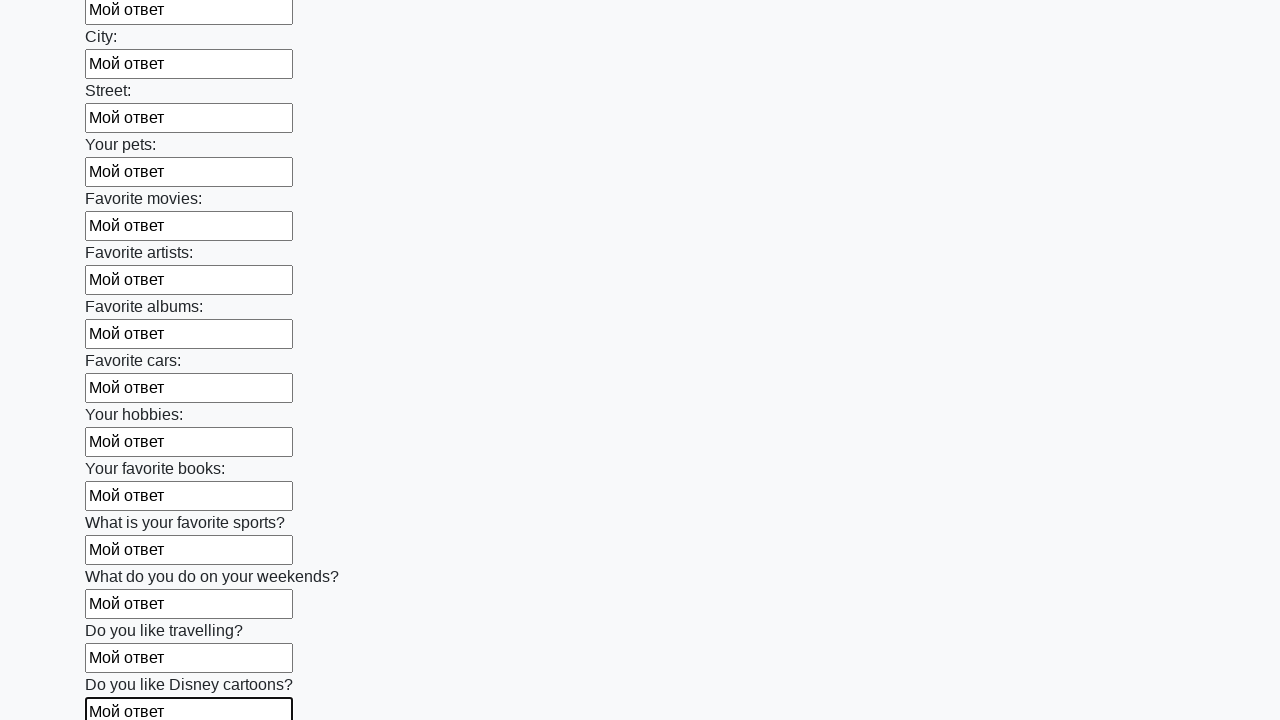

Filled input field with 'Мой ответ' on input >> nth=17
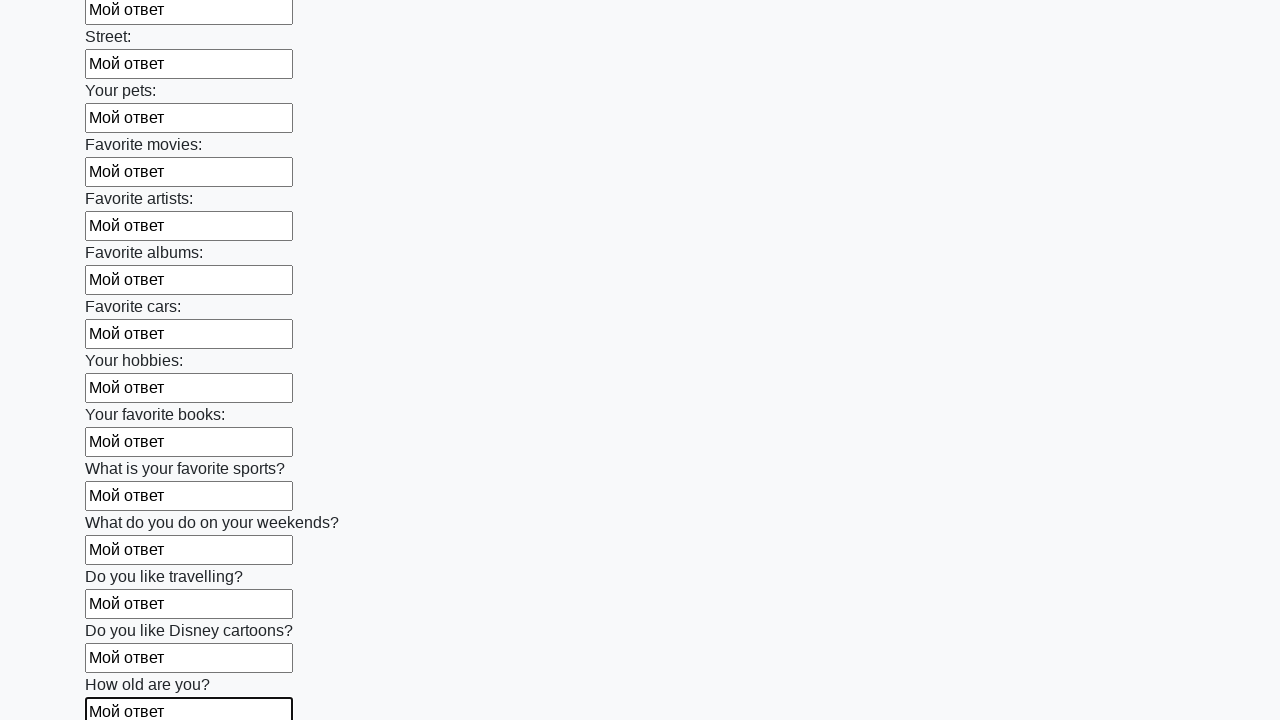

Filled input field with 'Мой ответ' on input >> nth=18
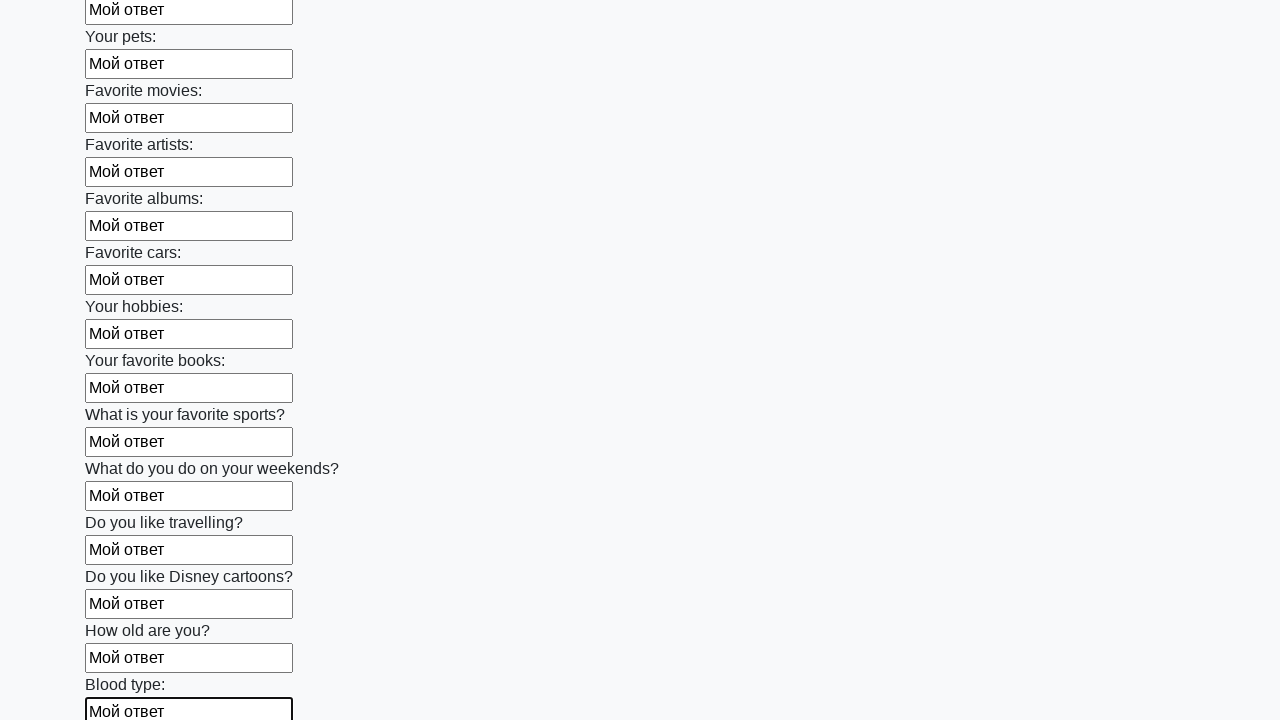

Filled input field with 'Мой ответ' on input >> nth=19
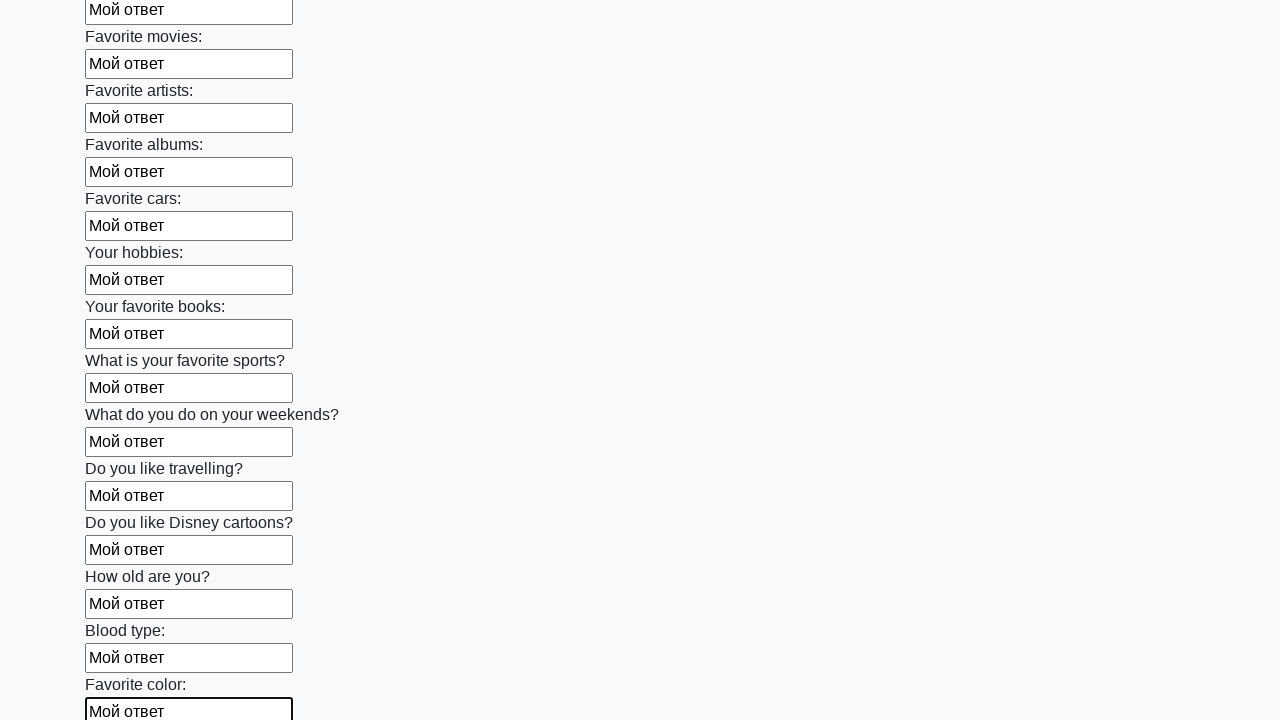

Filled input field with 'Мой ответ' on input >> nth=20
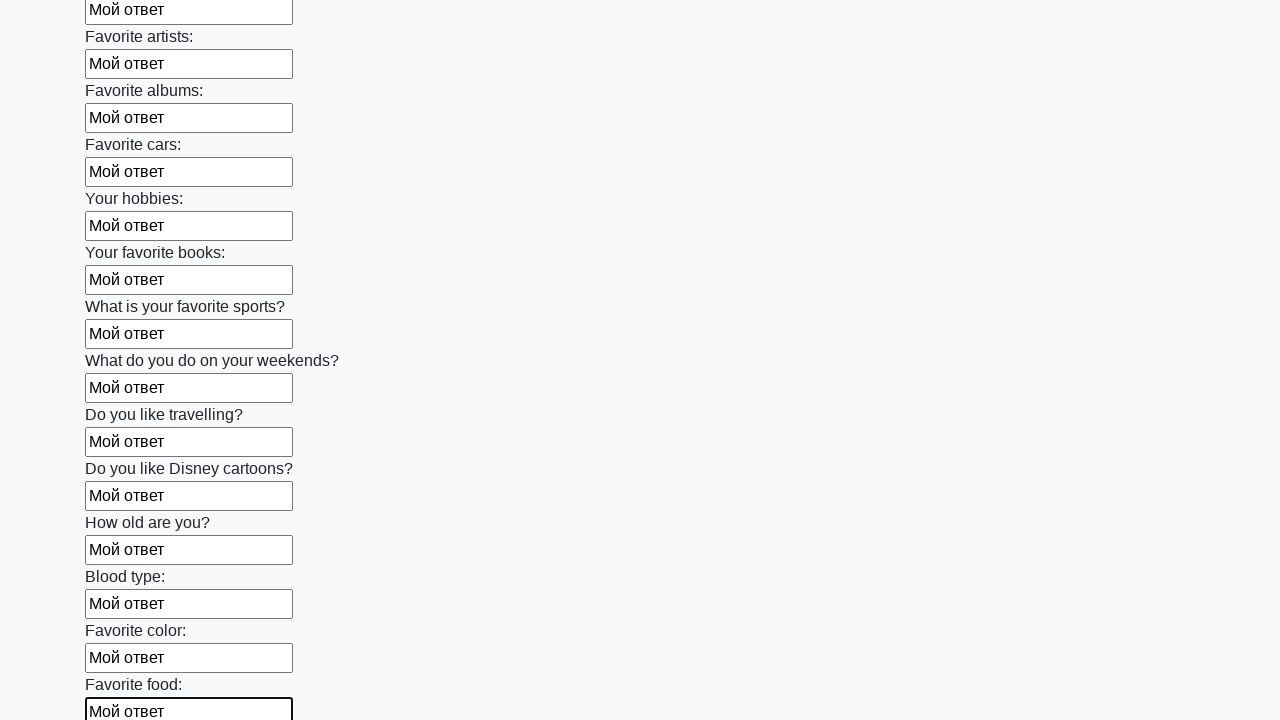

Filled input field with 'Мой ответ' on input >> nth=21
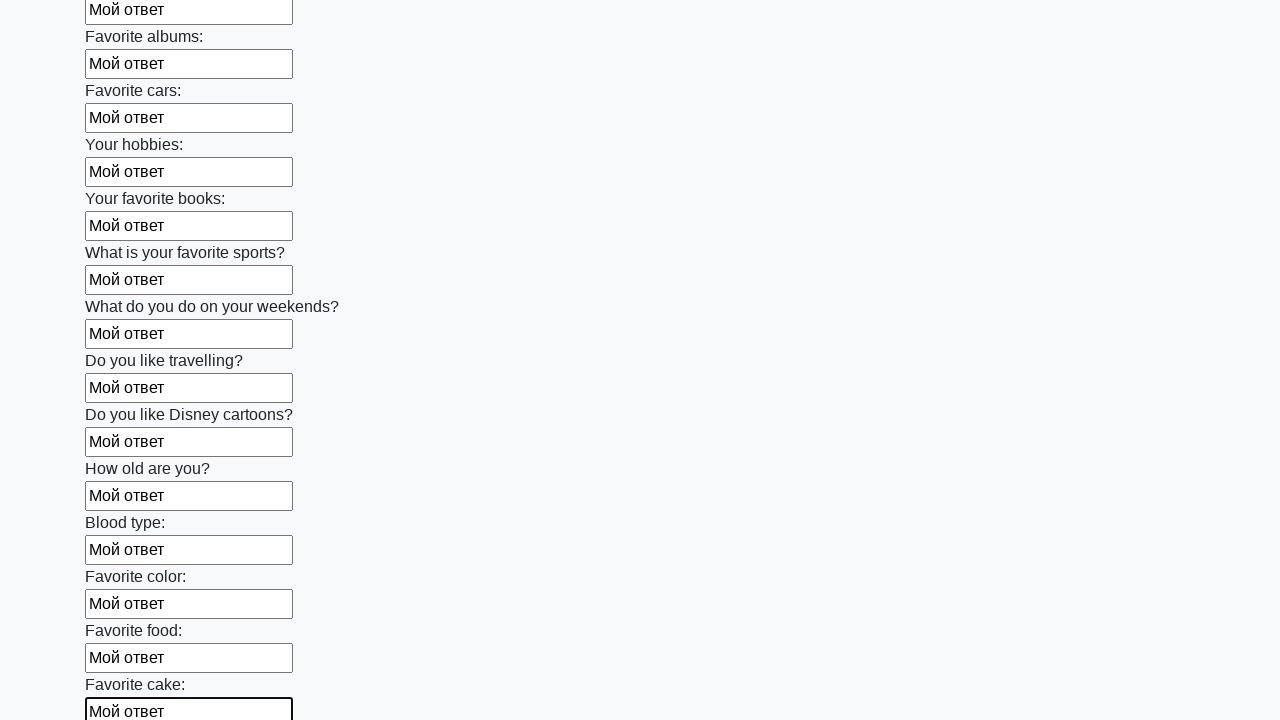

Filled input field with 'Мой ответ' on input >> nth=22
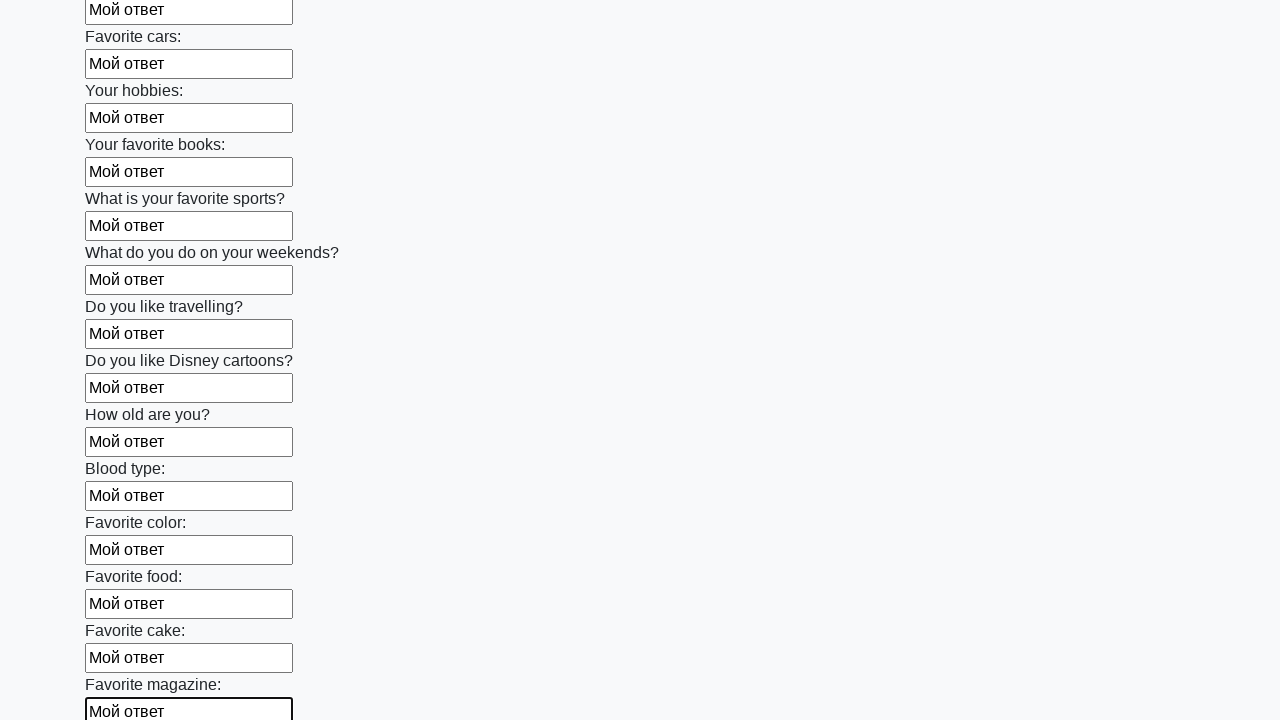

Filled input field with 'Мой ответ' on input >> nth=23
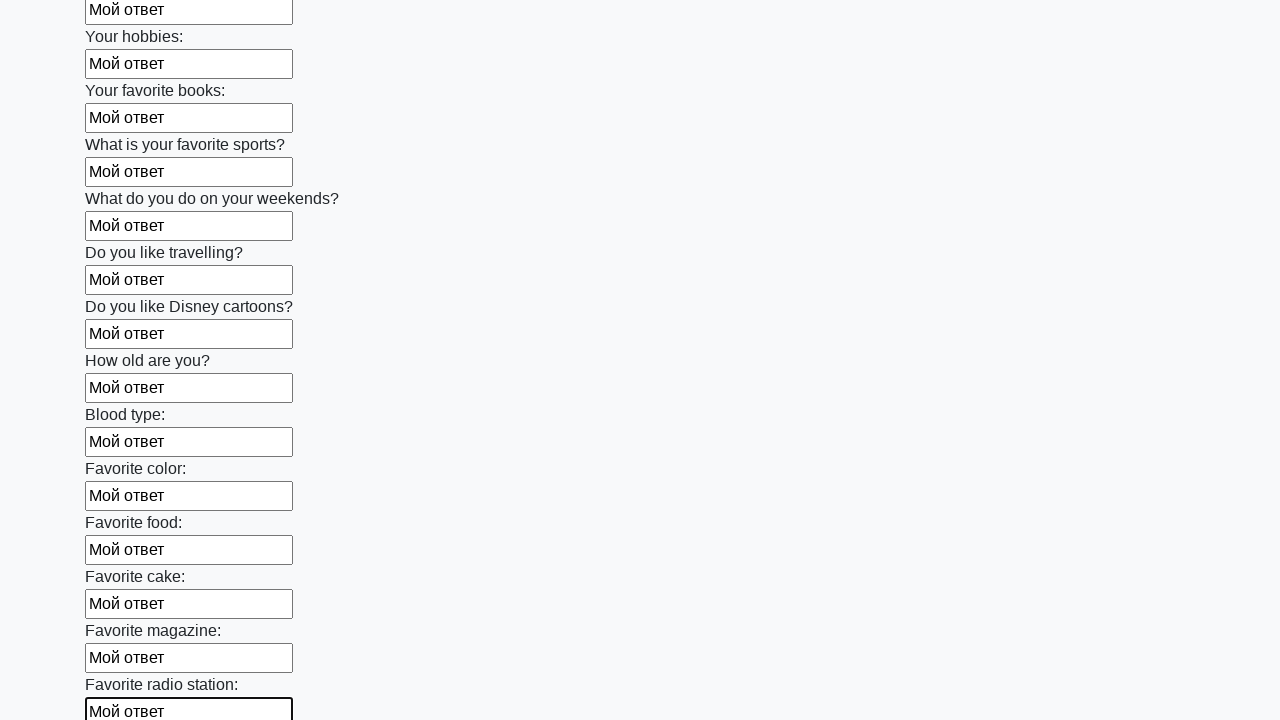

Filled input field with 'Мой ответ' on input >> nth=24
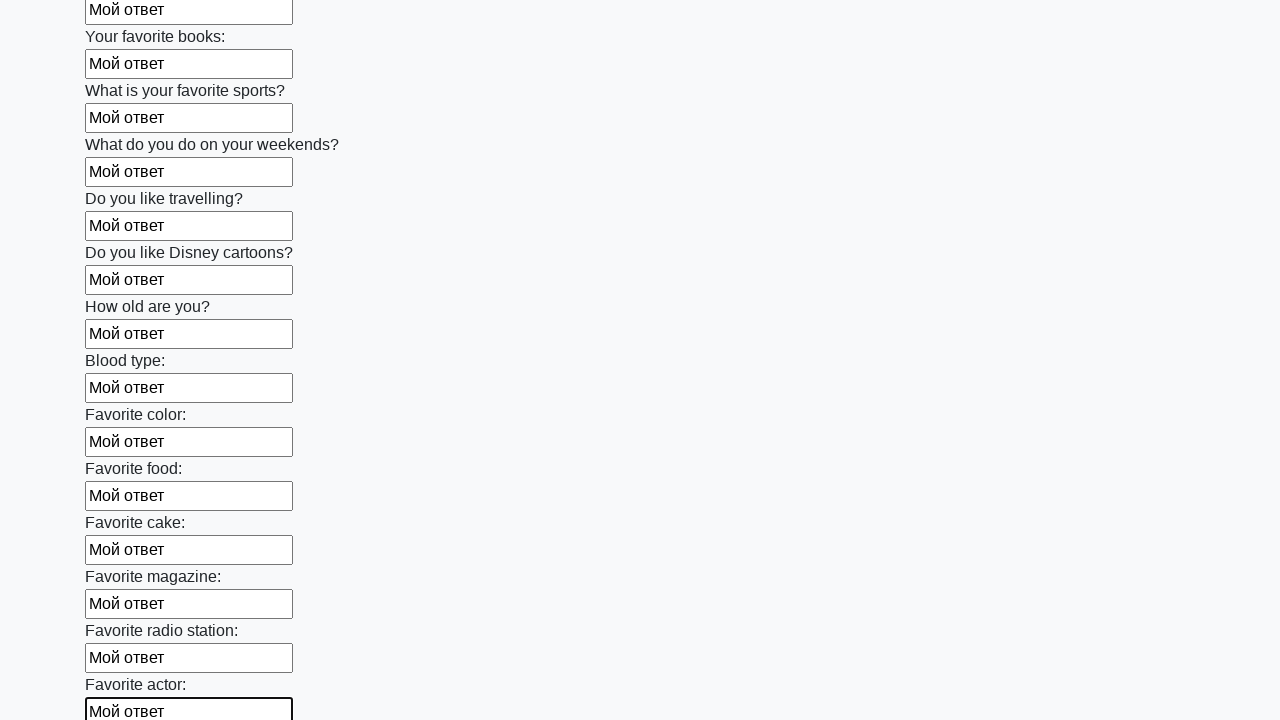

Filled input field with 'Мой ответ' on input >> nth=25
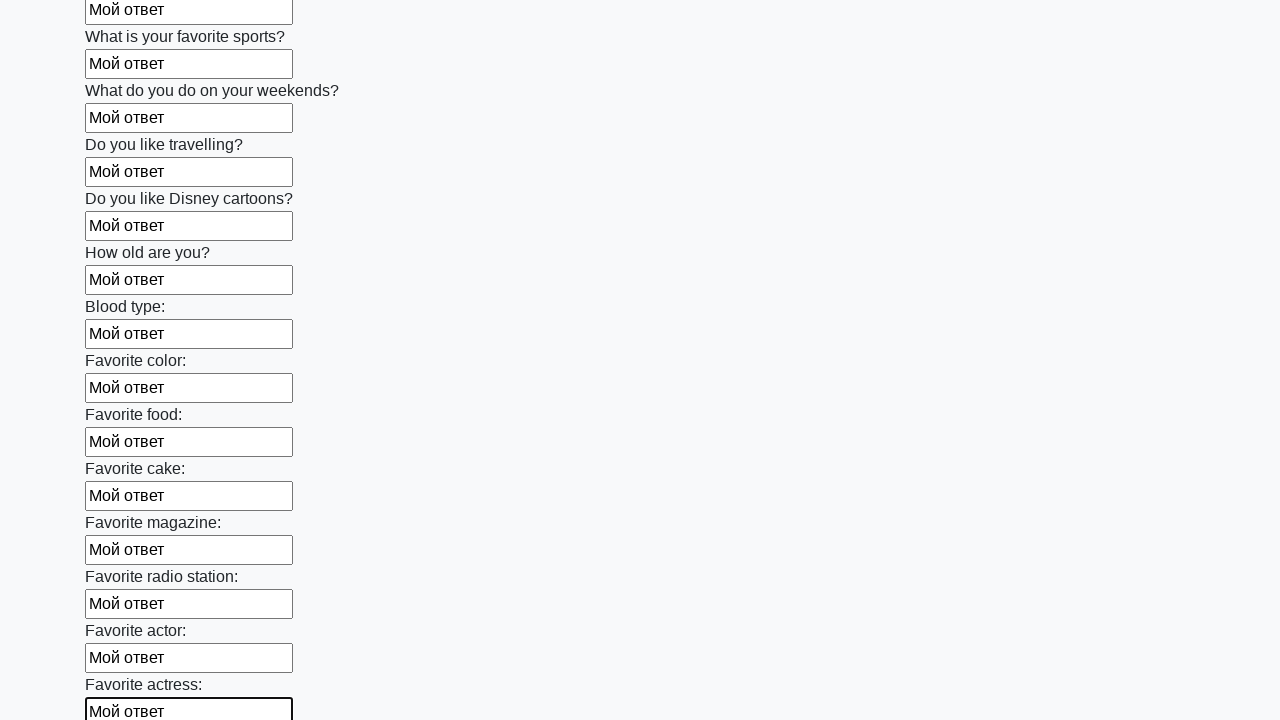

Filled input field with 'Мой ответ' on input >> nth=26
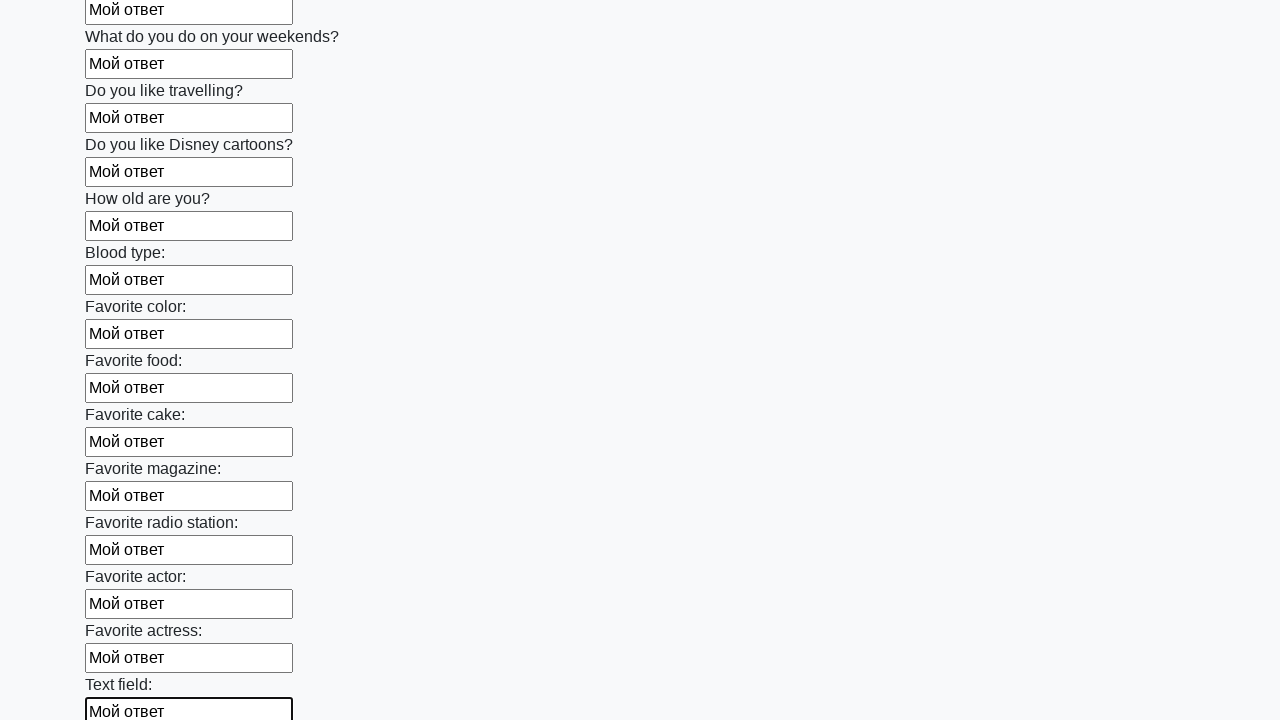

Filled input field with 'Мой ответ' on input >> nth=27
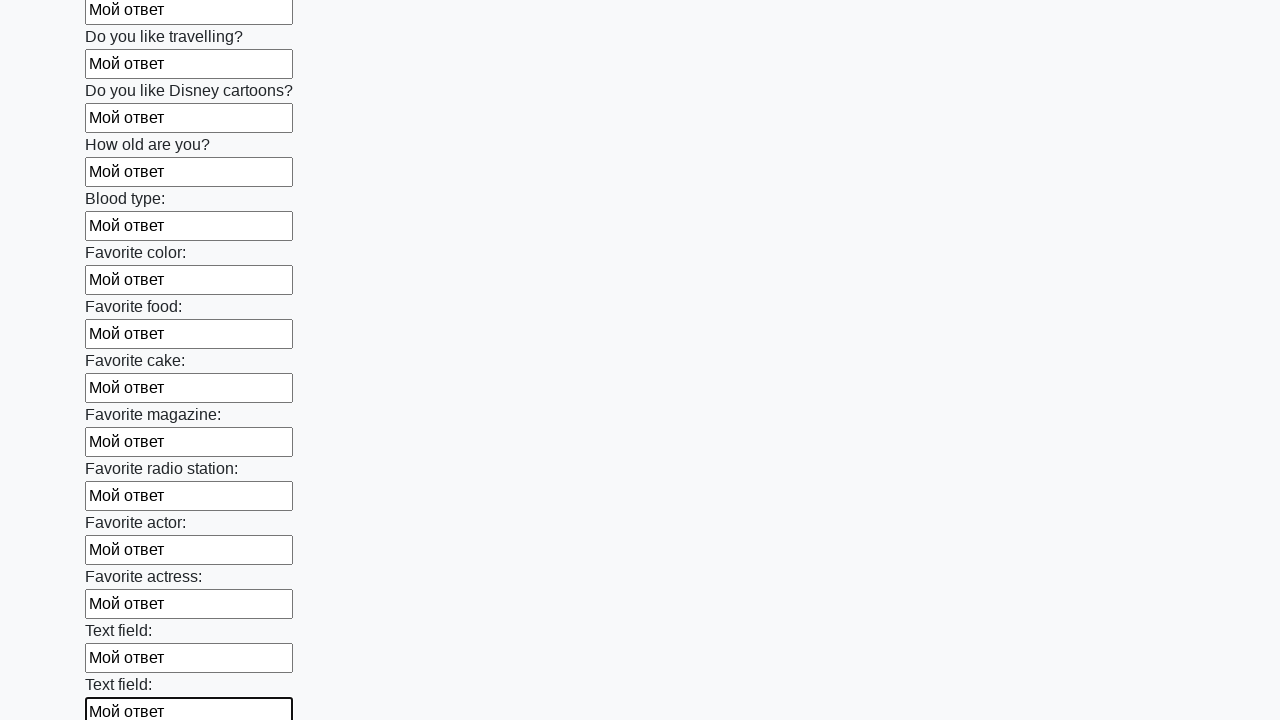

Filled input field with 'Мой ответ' on input >> nth=28
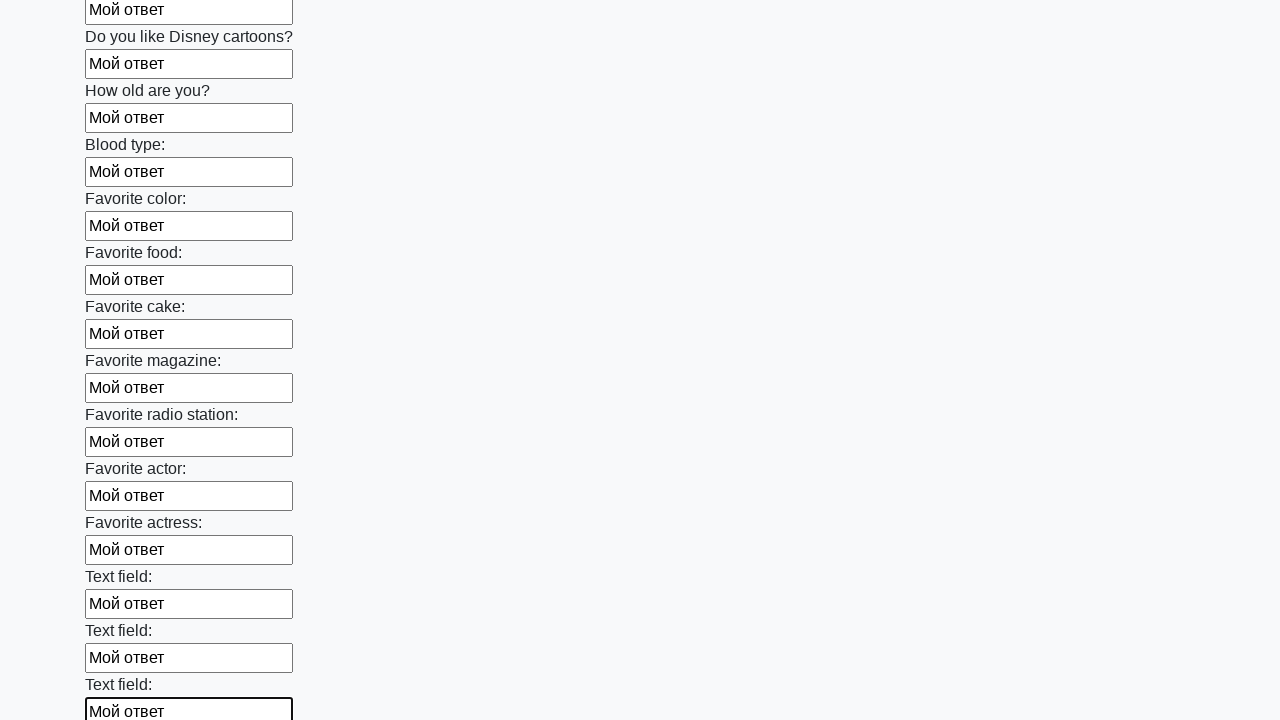

Filled input field with 'Мой ответ' on input >> nth=29
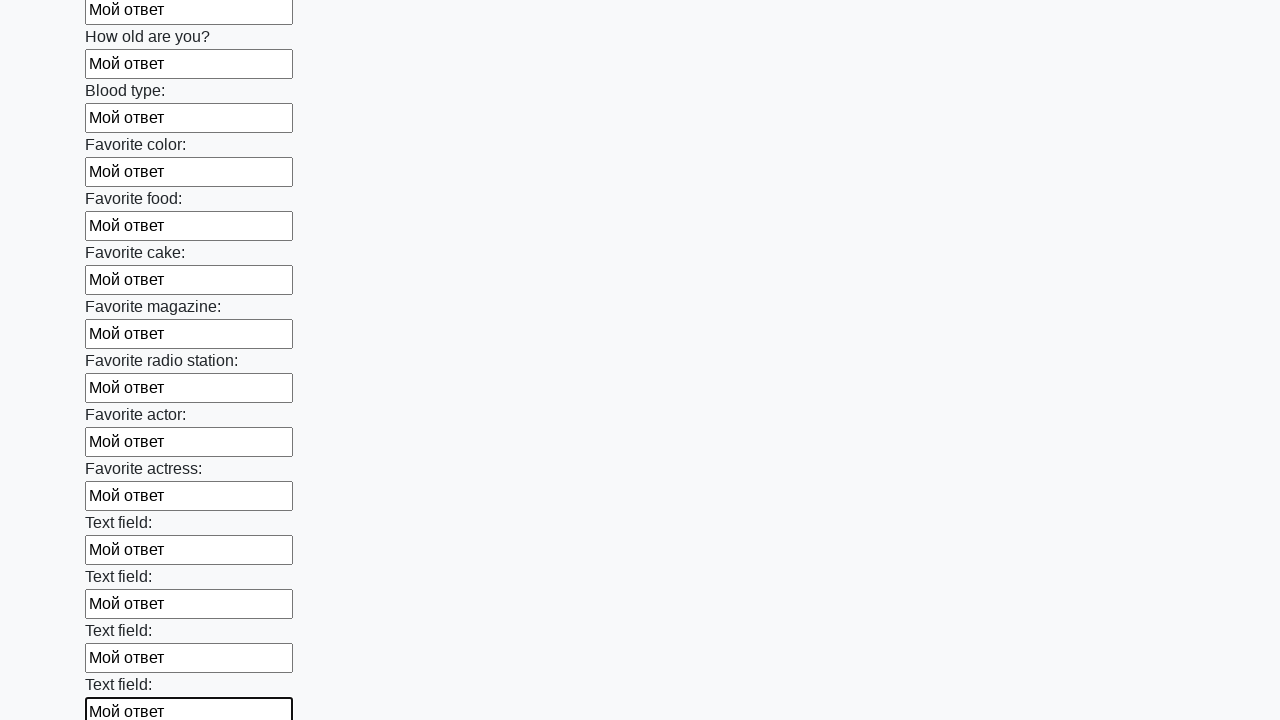

Filled input field with 'Мой ответ' on input >> nth=30
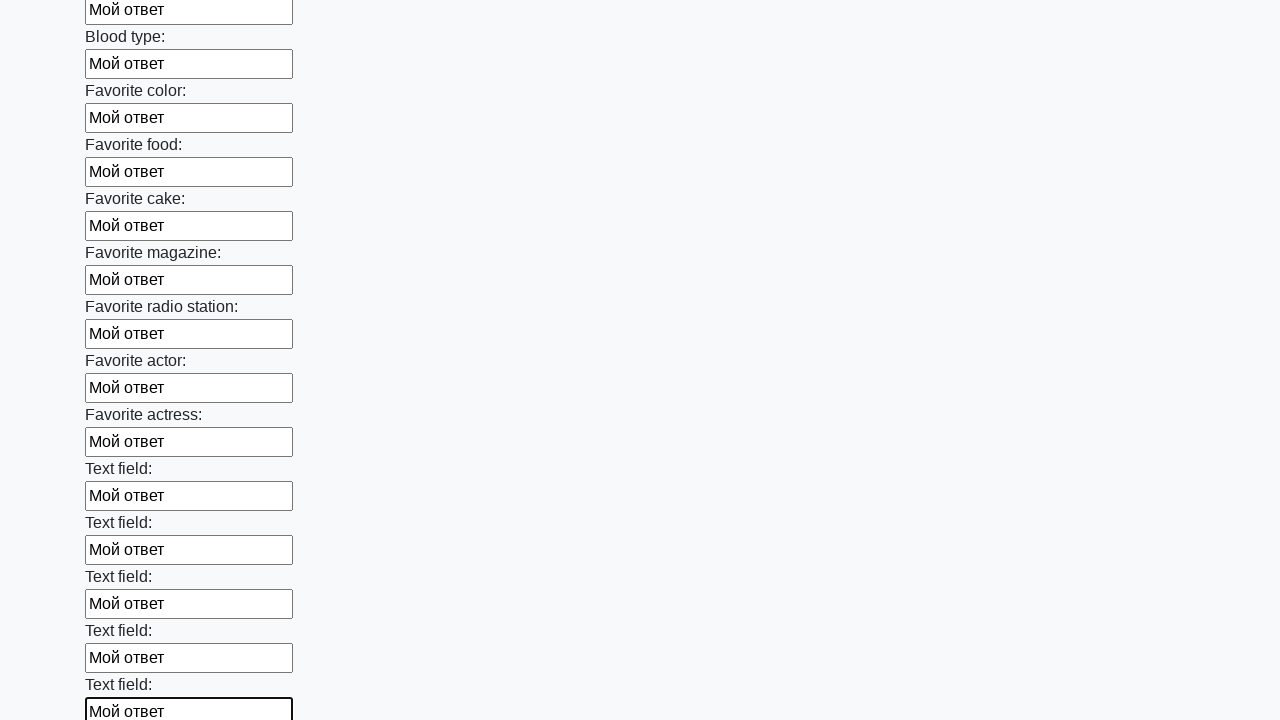

Filled input field with 'Мой ответ' on input >> nth=31
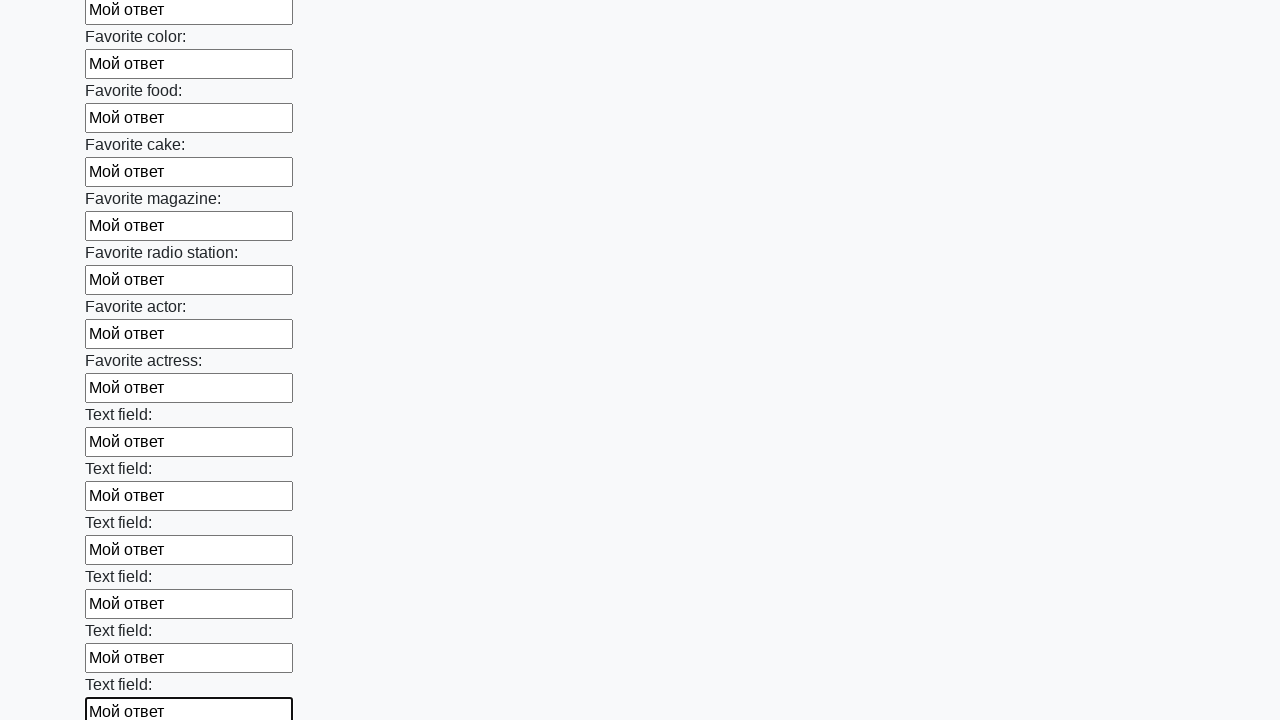

Filled input field with 'Мой ответ' on input >> nth=32
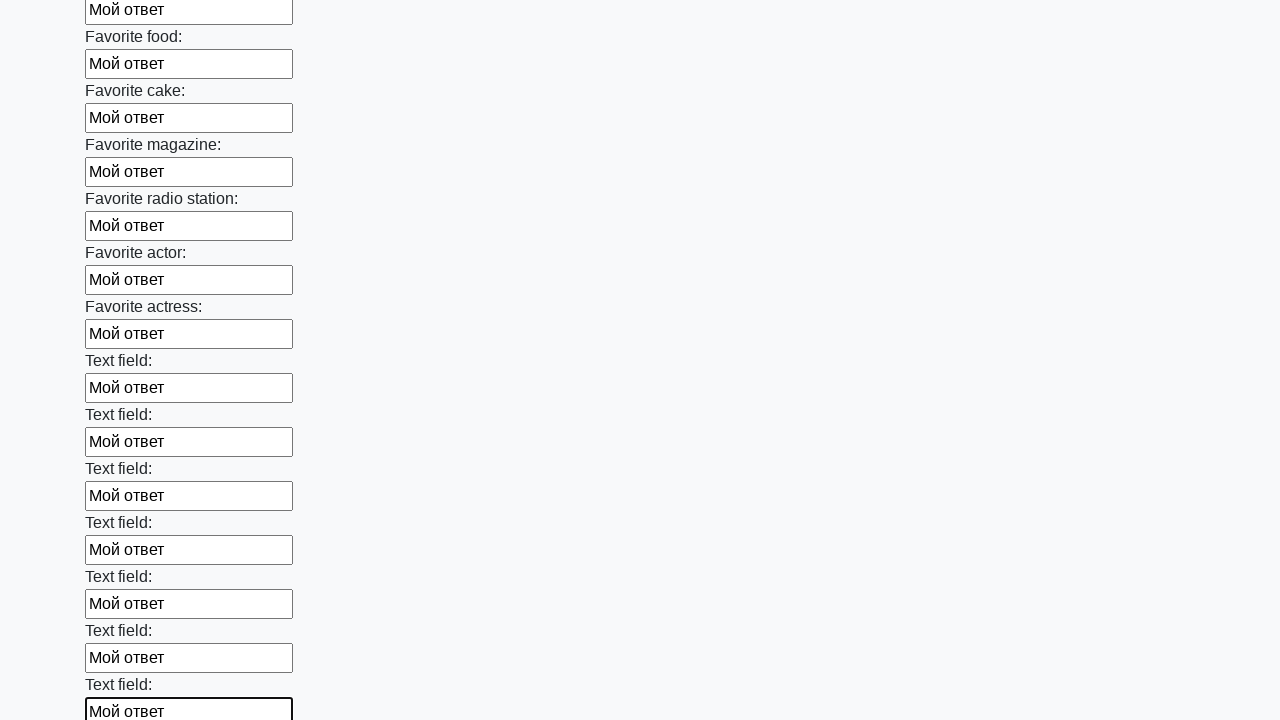

Filled input field with 'Мой ответ' on input >> nth=33
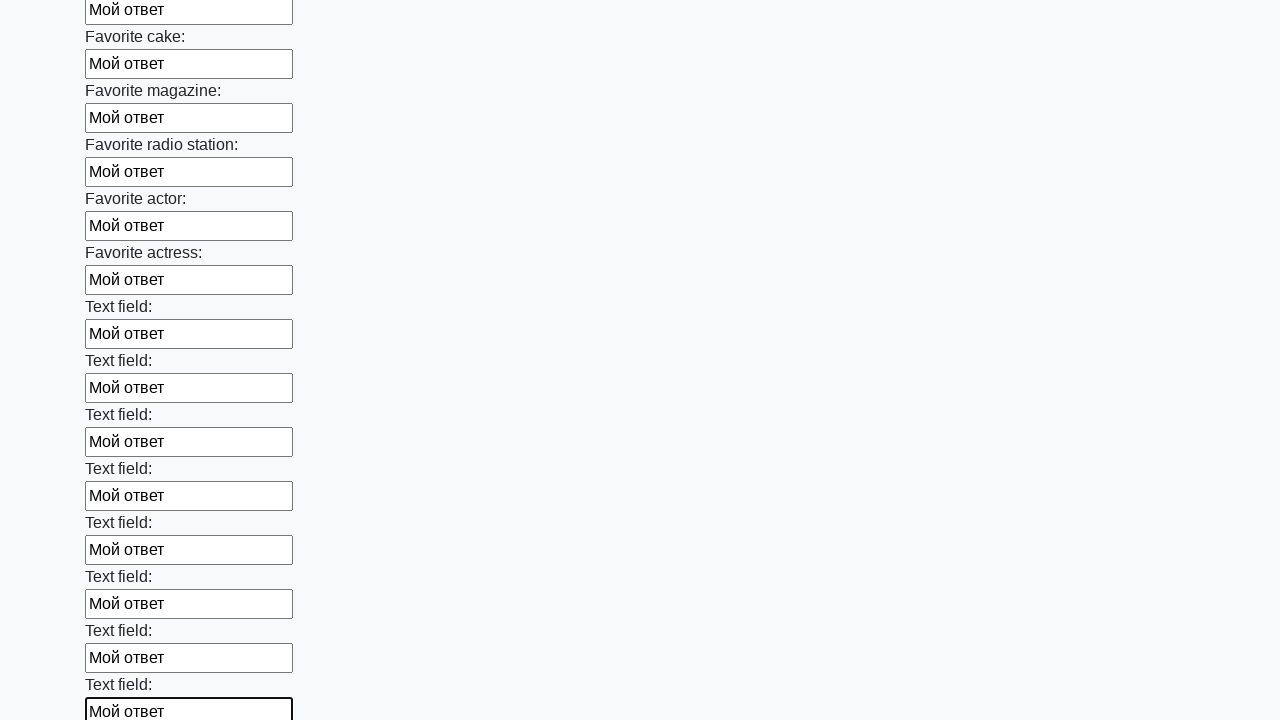

Filled input field with 'Мой ответ' on input >> nth=34
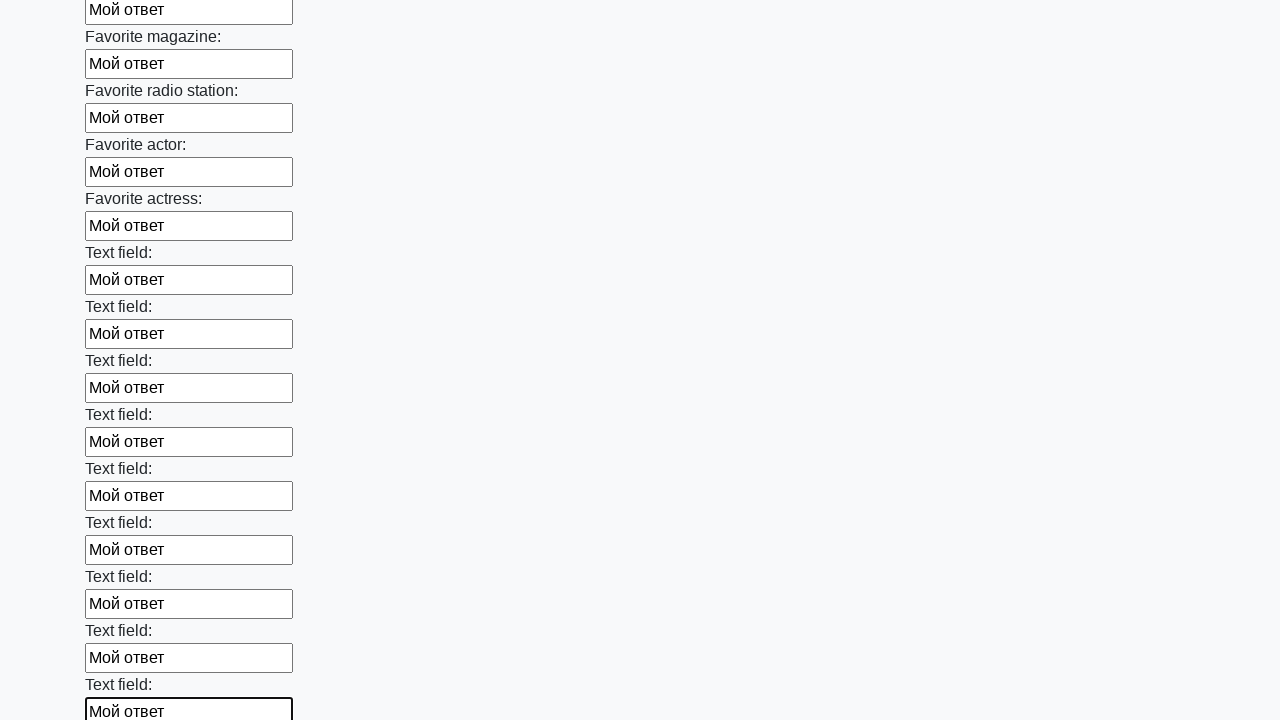

Filled input field with 'Мой ответ' on input >> nth=35
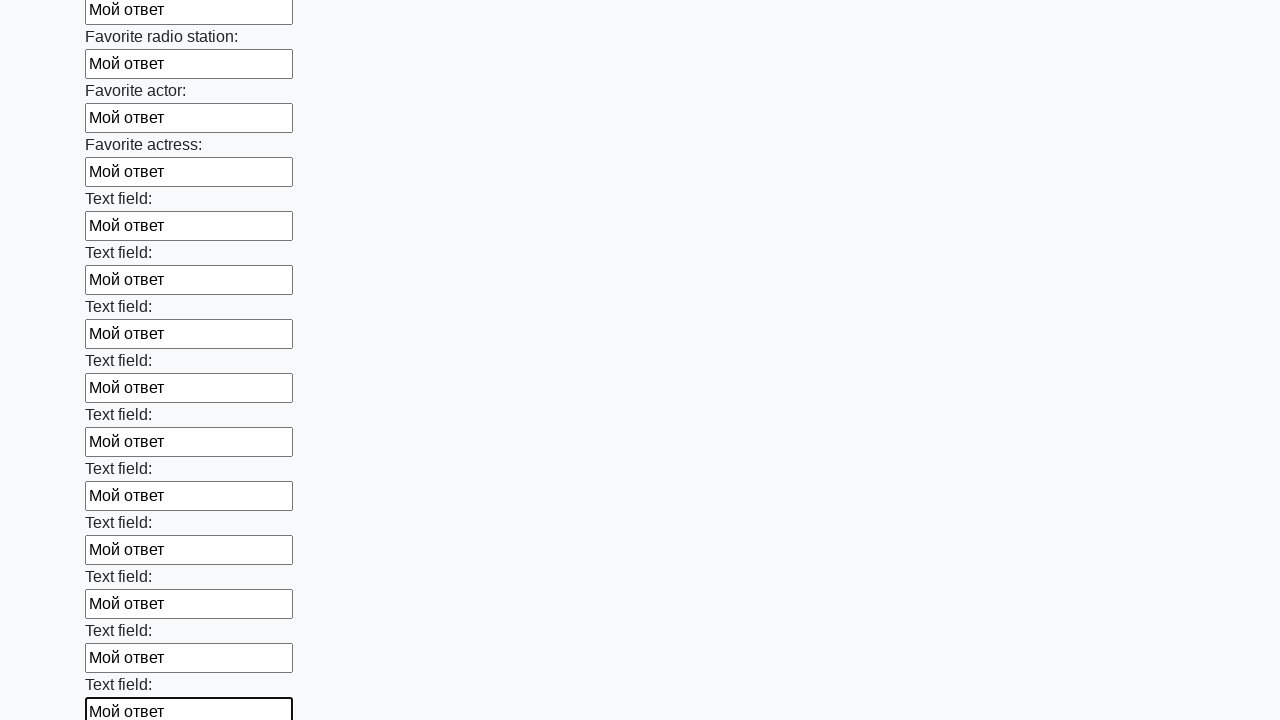

Filled input field with 'Мой ответ' on input >> nth=36
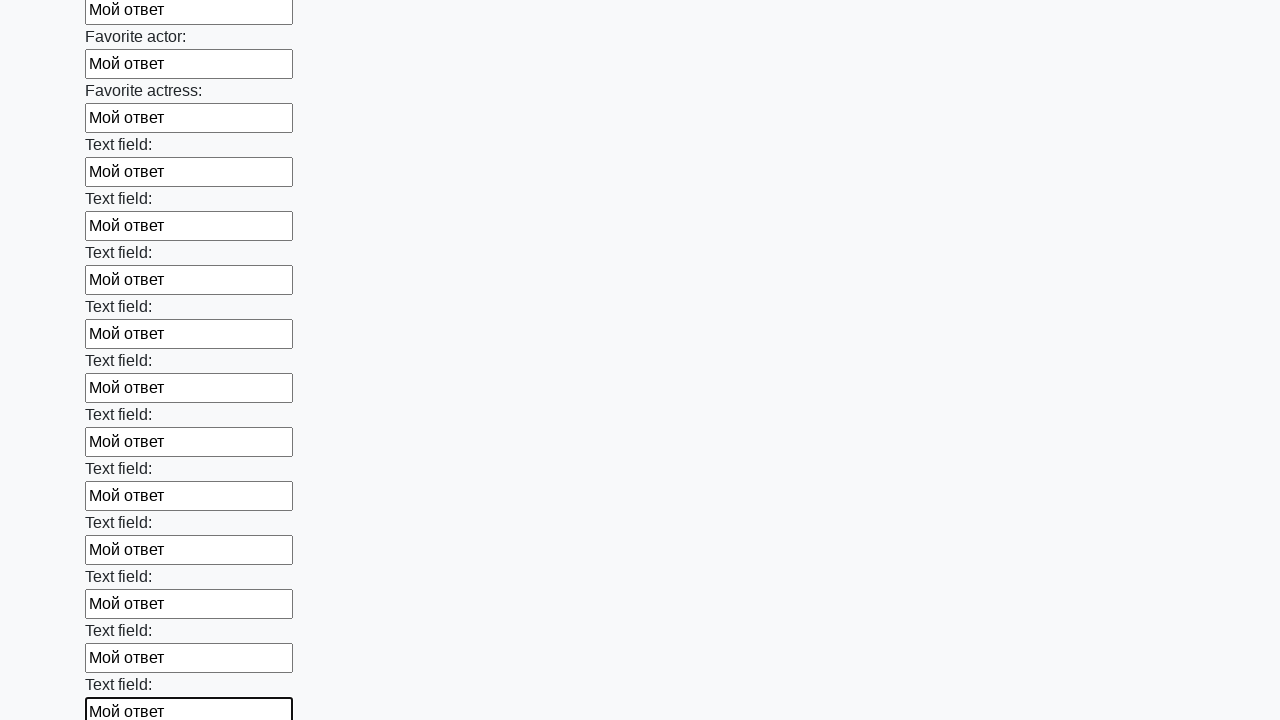

Filled input field with 'Мой ответ' on input >> nth=37
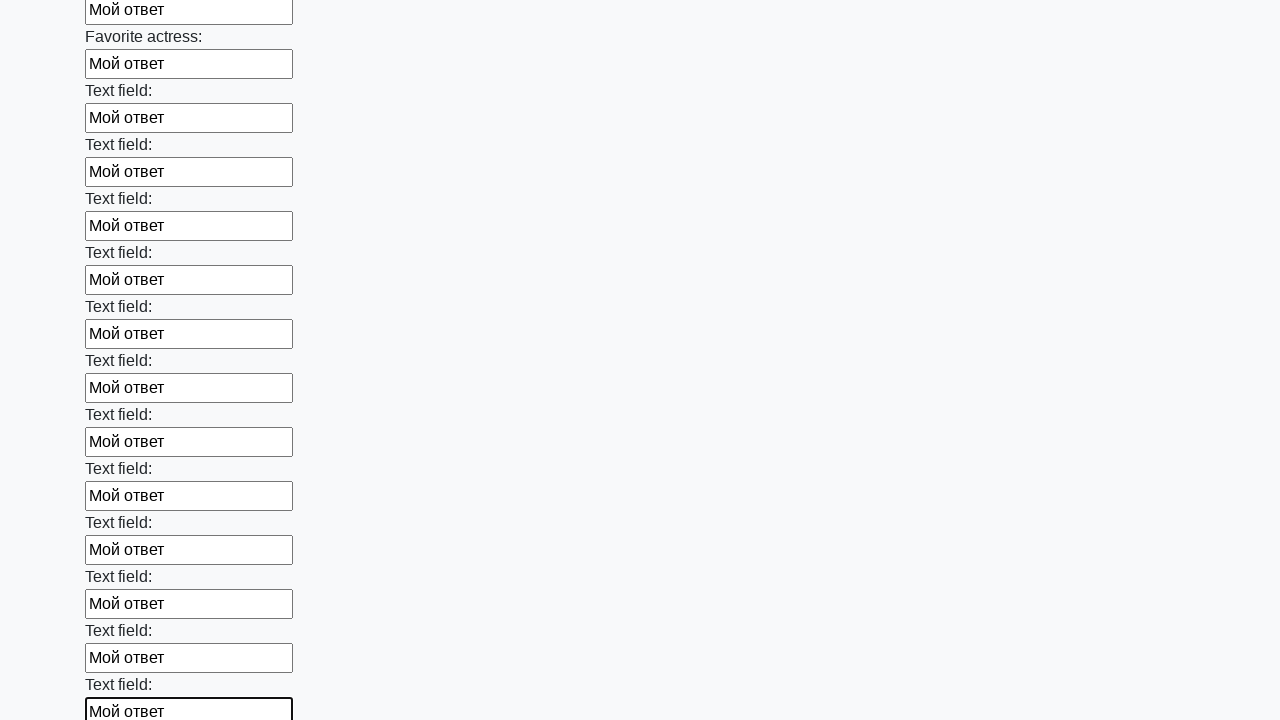

Filled input field with 'Мой ответ' on input >> nth=38
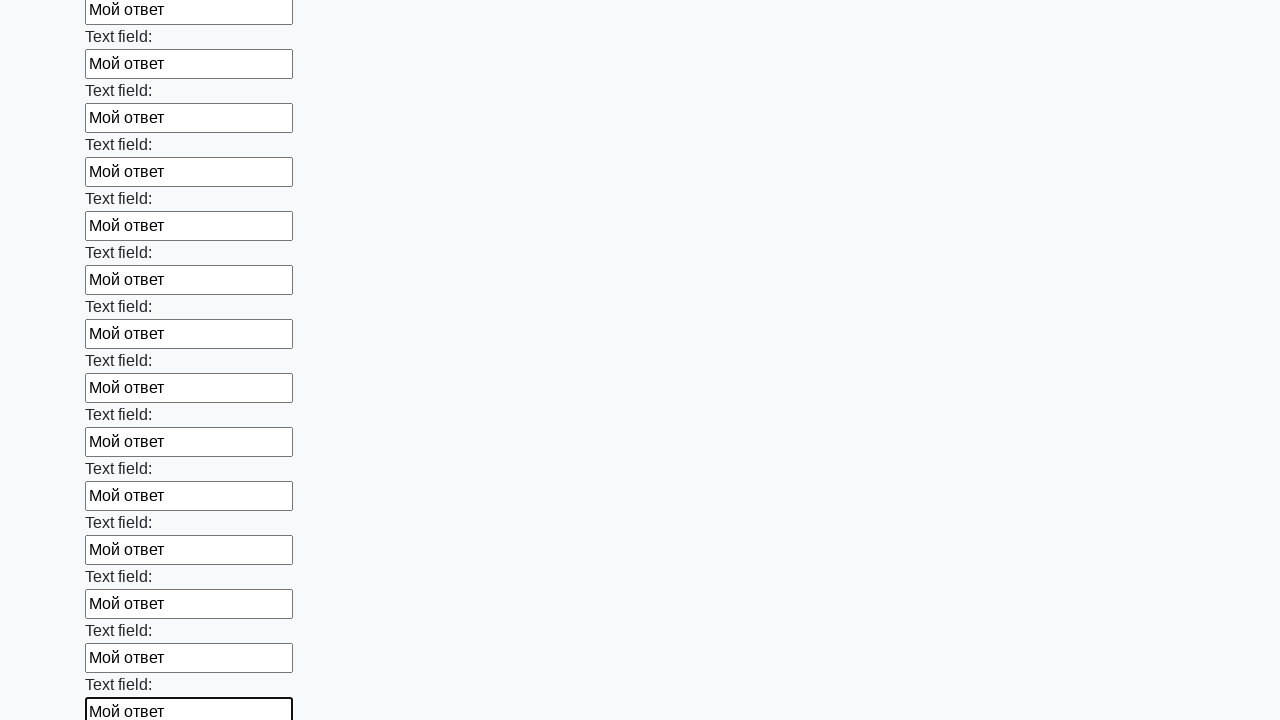

Filled input field with 'Мой ответ' on input >> nth=39
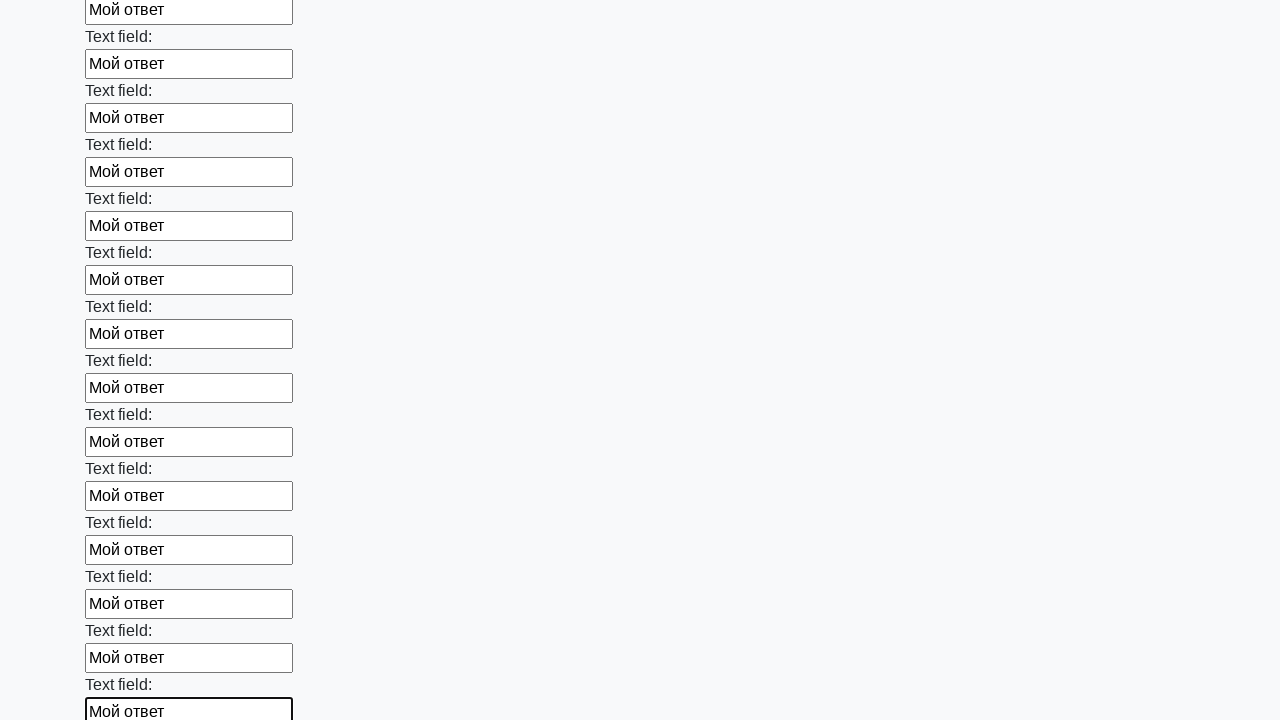

Filled input field with 'Мой ответ' on input >> nth=40
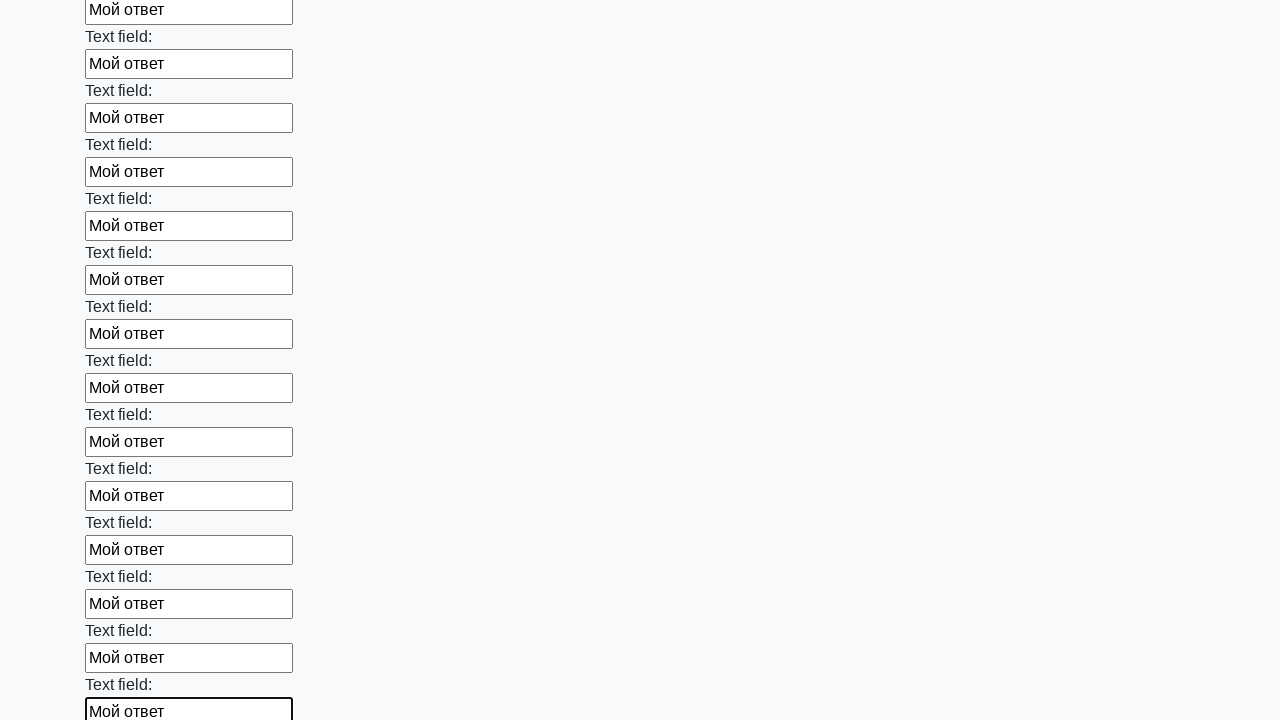

Filled input field with 'Мой ответ' on input >> nth=41
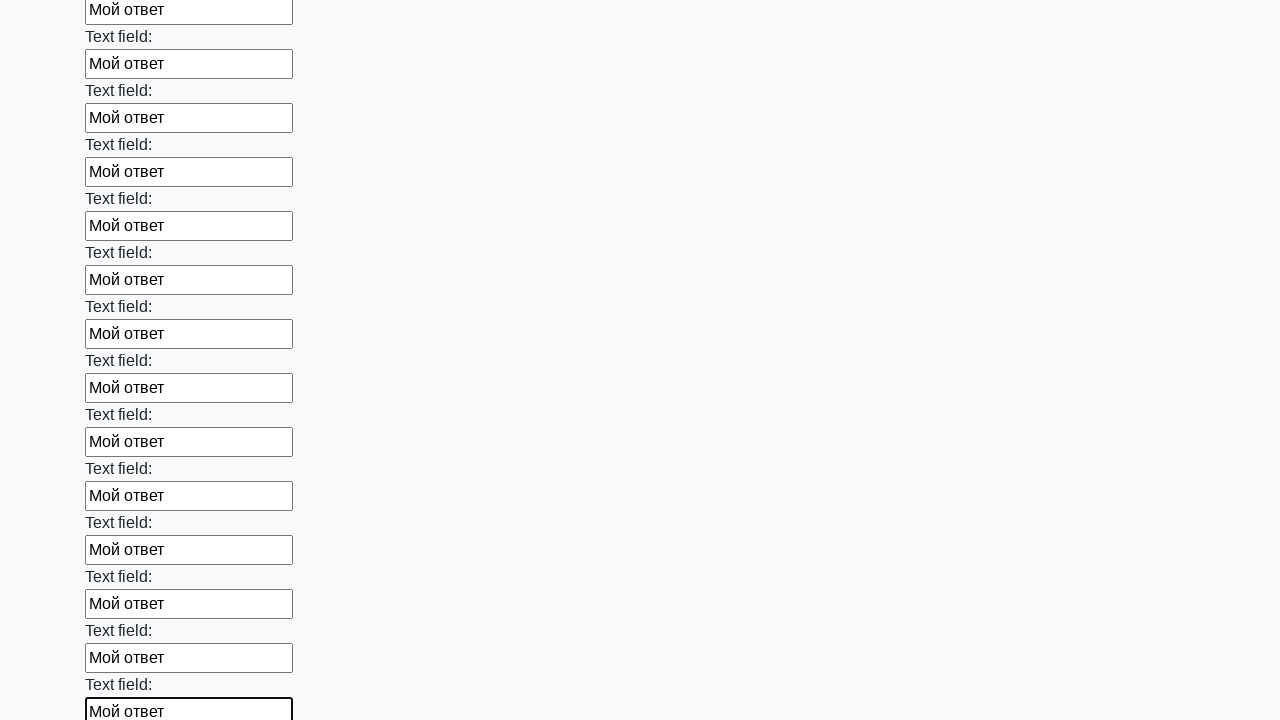

Filled input field with 'Мой ответ' on input >> nth=42
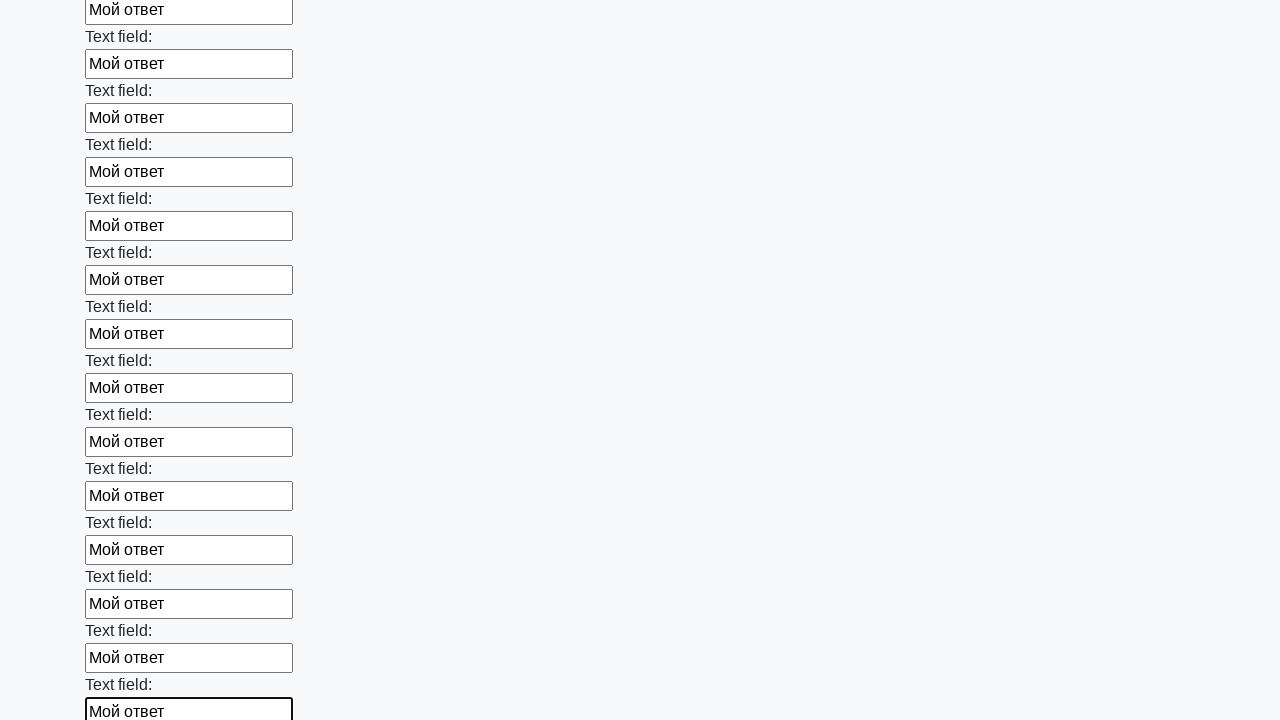

Filled input field with 'Мой ответ' on input >> nth=43
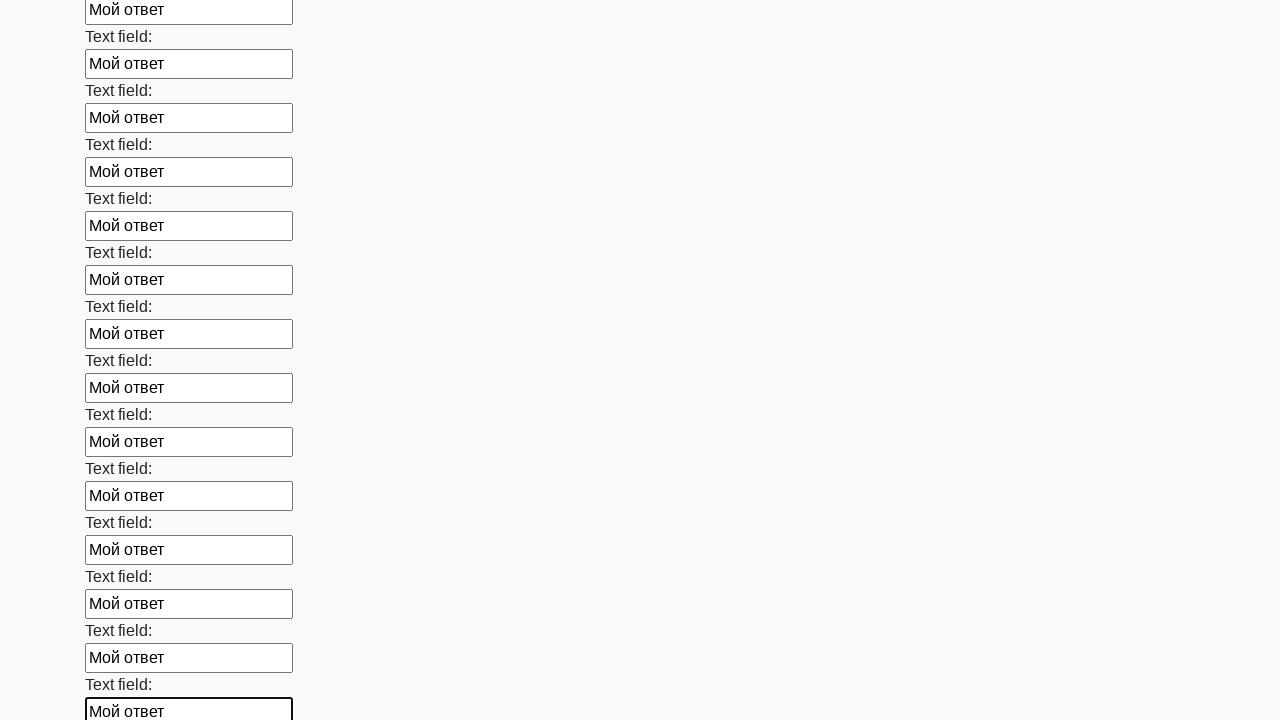

Filled input field with 'Мой ответ' on input >> nth=44
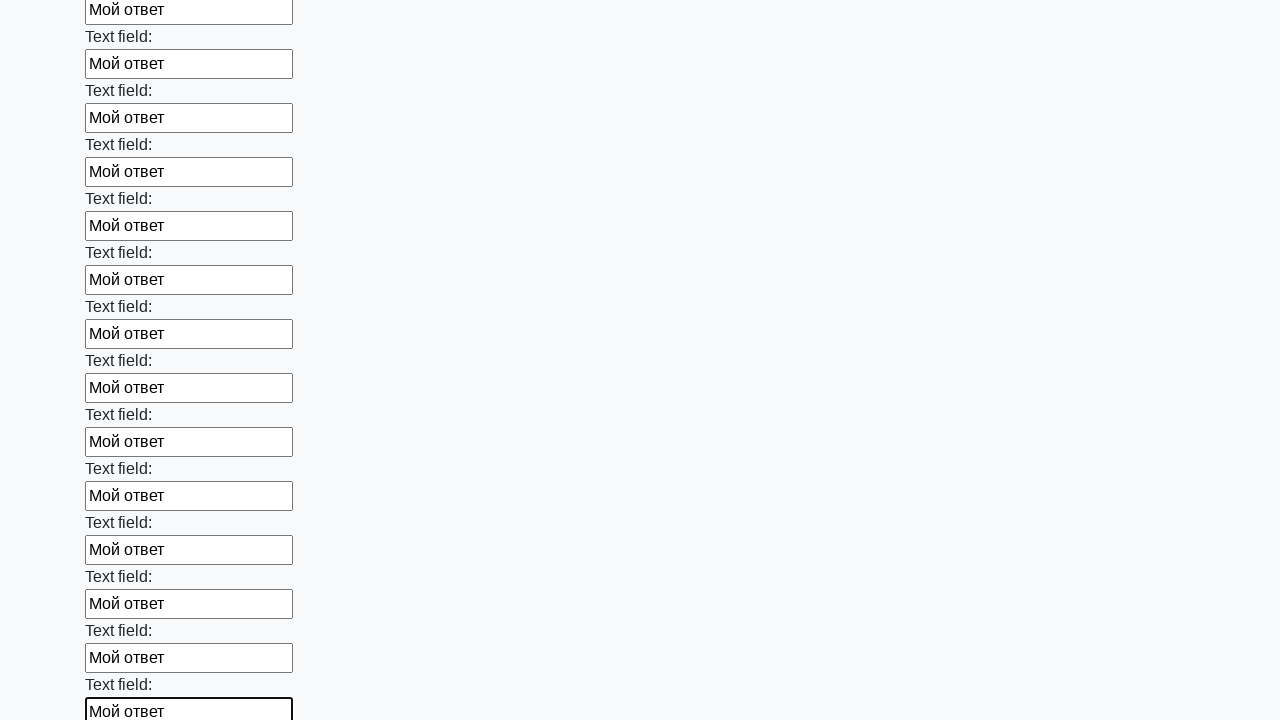

Filled input field with 'Мой ответ' on input >> nth=45
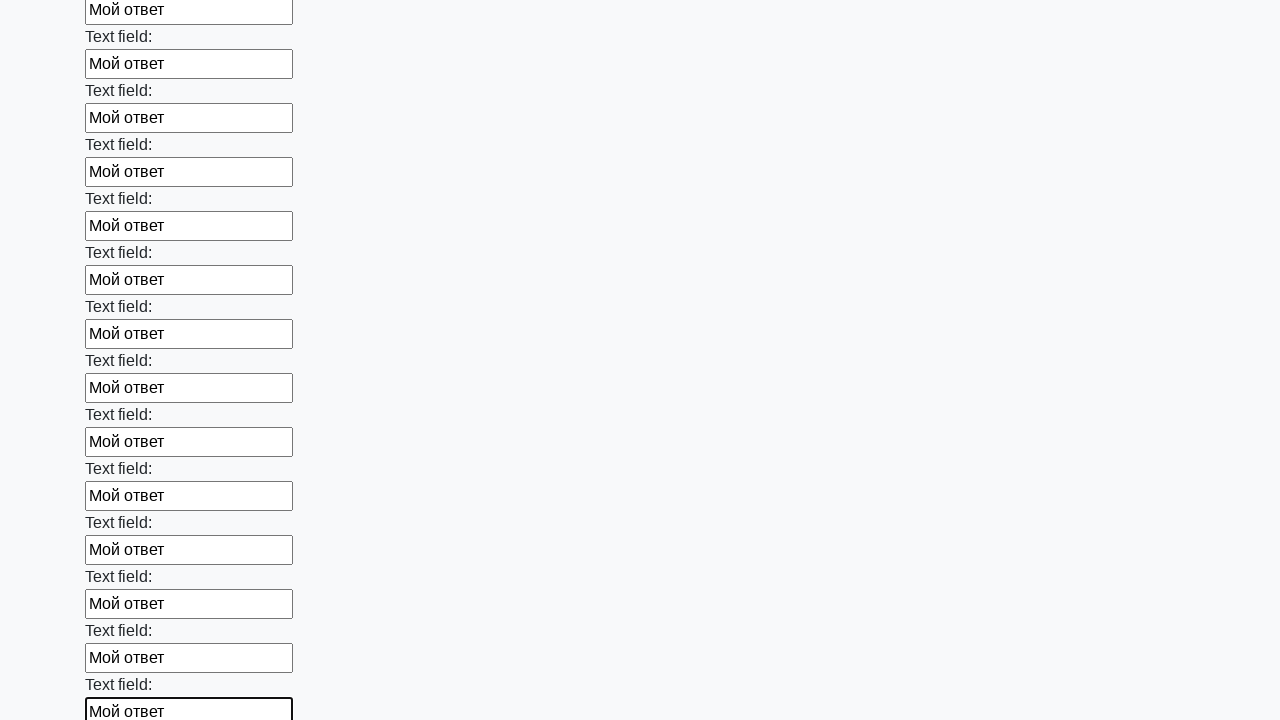

Filled input field with 'Мой ответ' on input >> nth=46
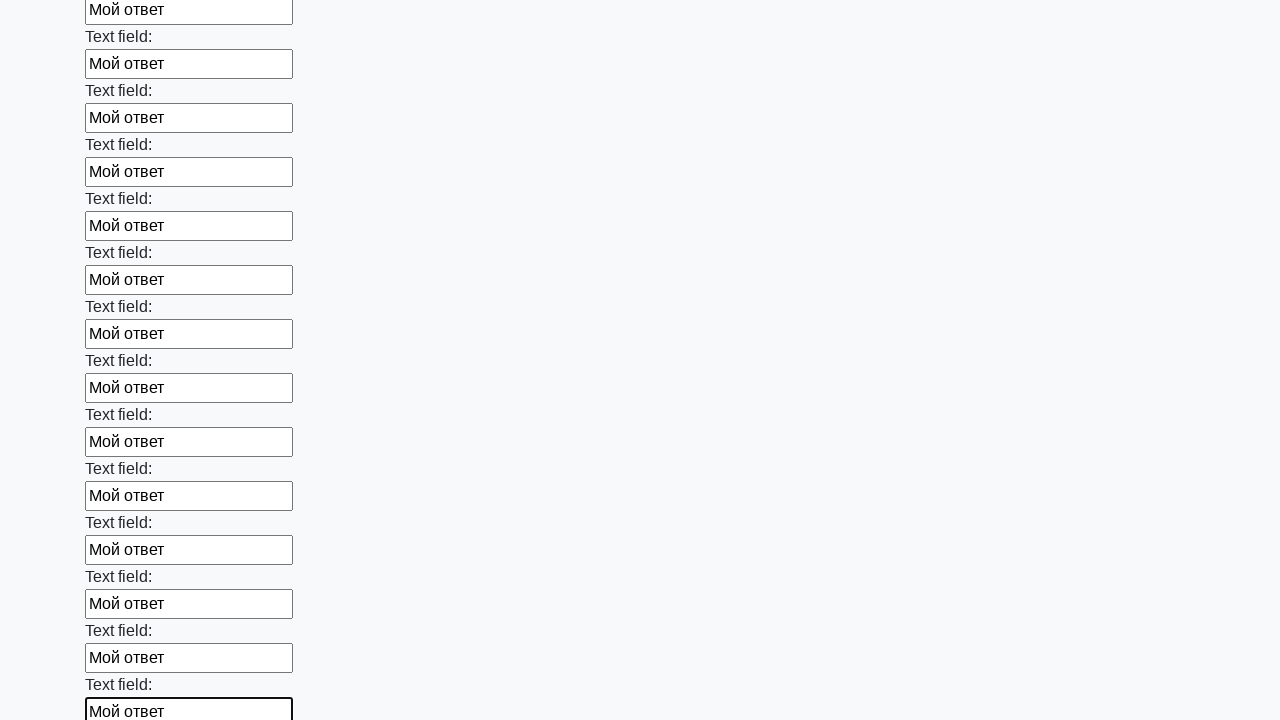

Filled input field with 'Мой ответ' on input >> nth=47
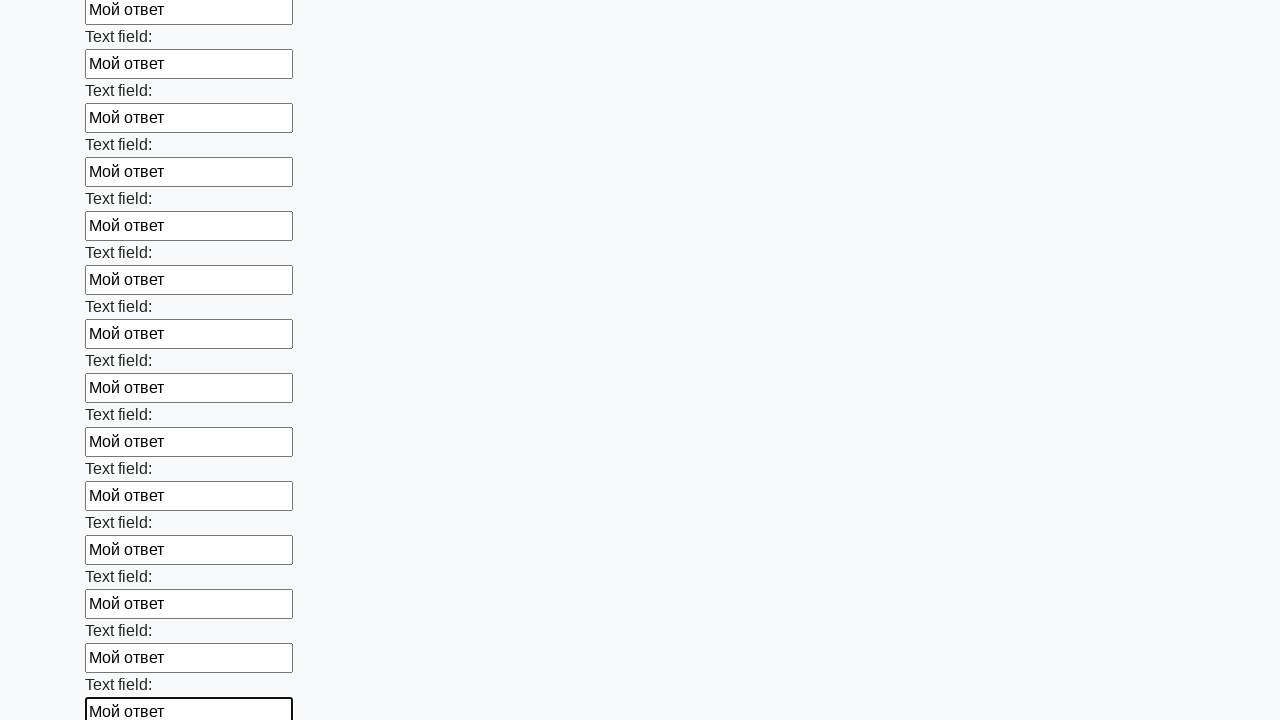

Filled input field with 'Мой ответ' on input >> nth=48
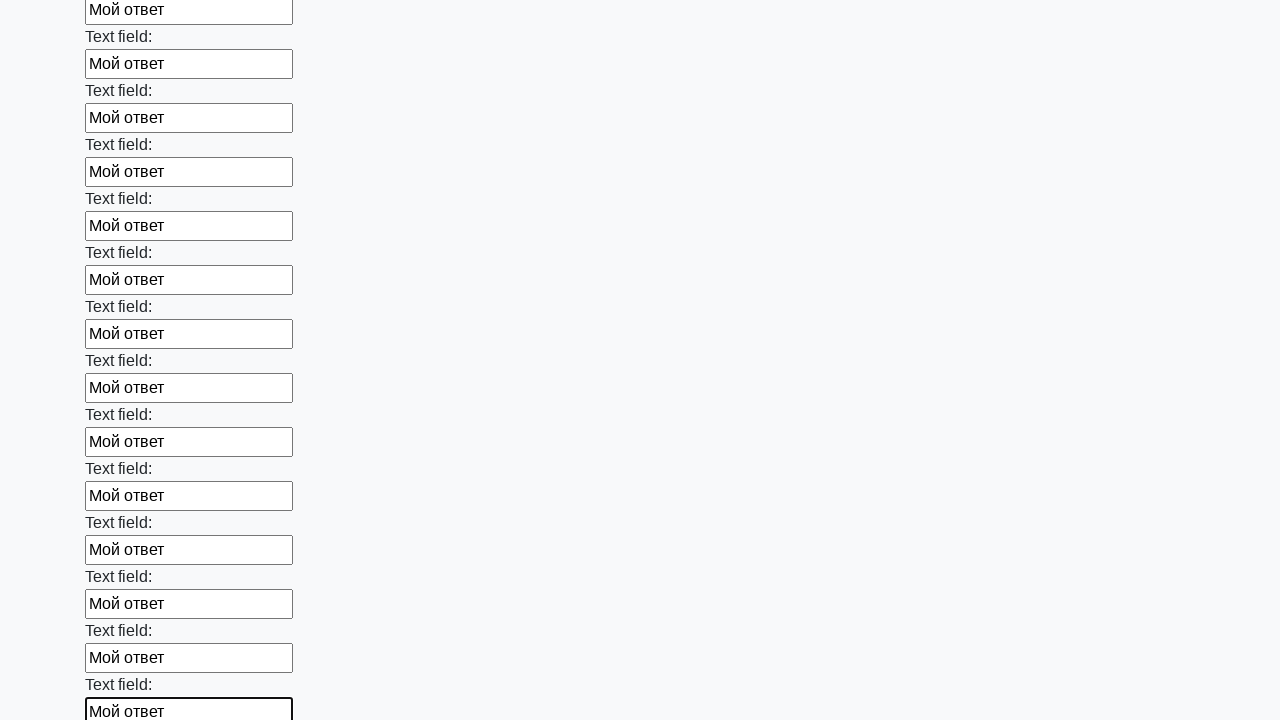

Filled input field with 'Мой ответ' on input >> nth=49
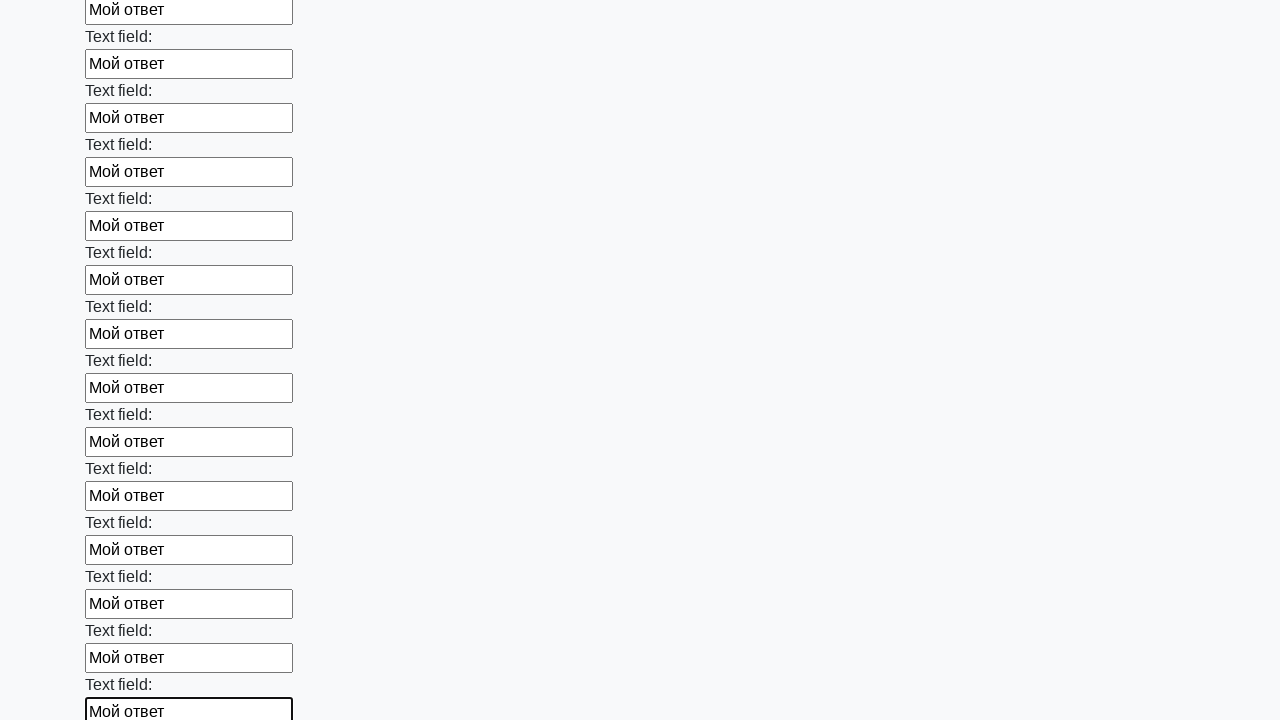

Filled input field with 'Мой ответ' on input >> nth=50
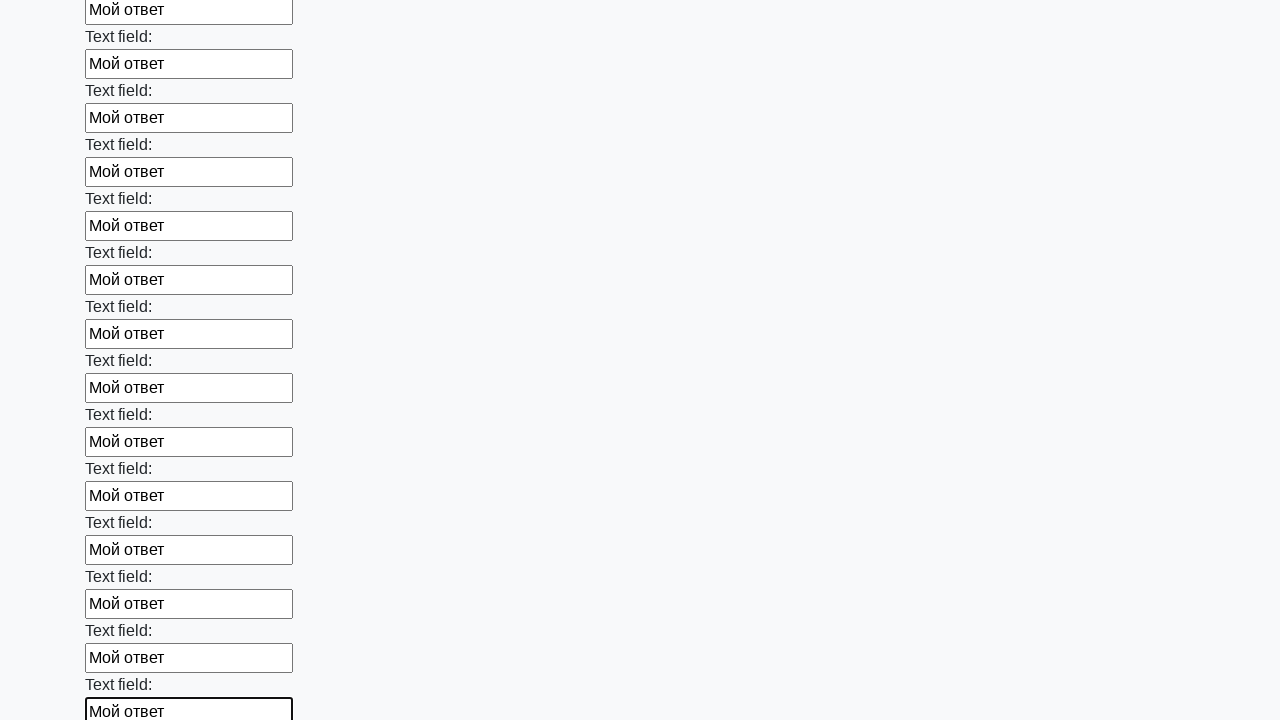

Filled input field with 'Мой ответ' on input >> nth=51
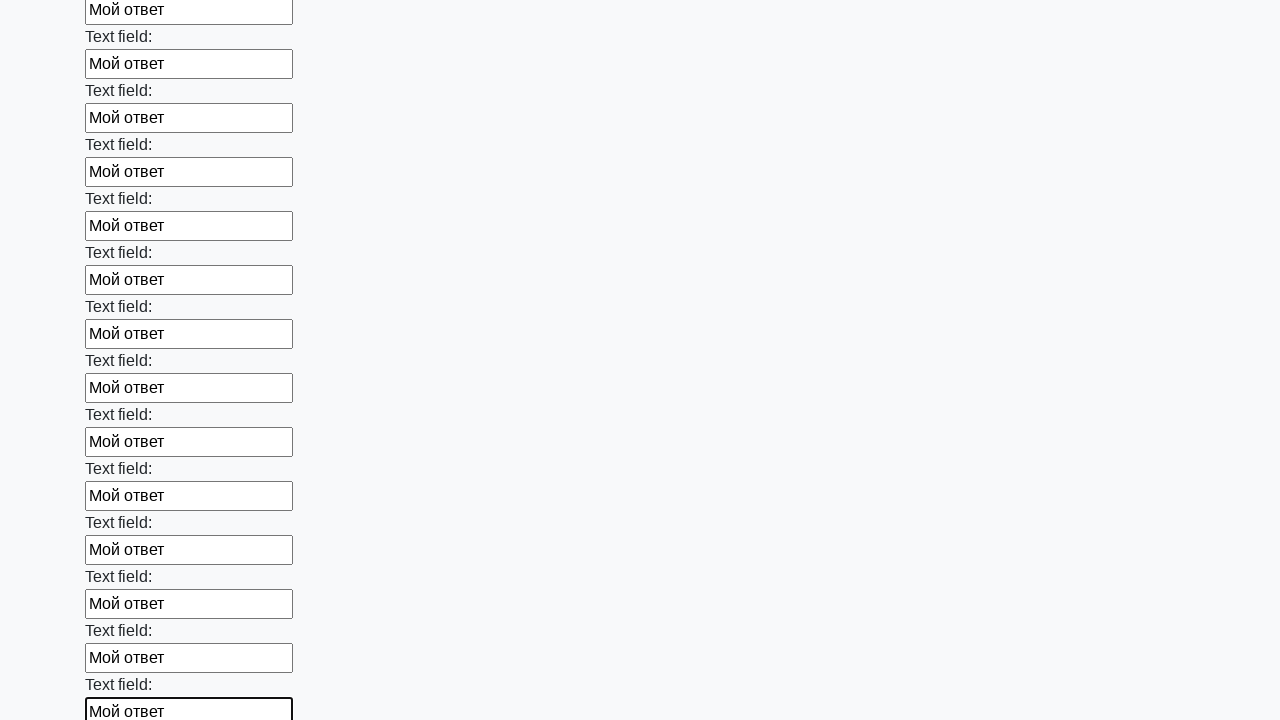

Filled input field with 'Мой ответ' on input >> nth=52
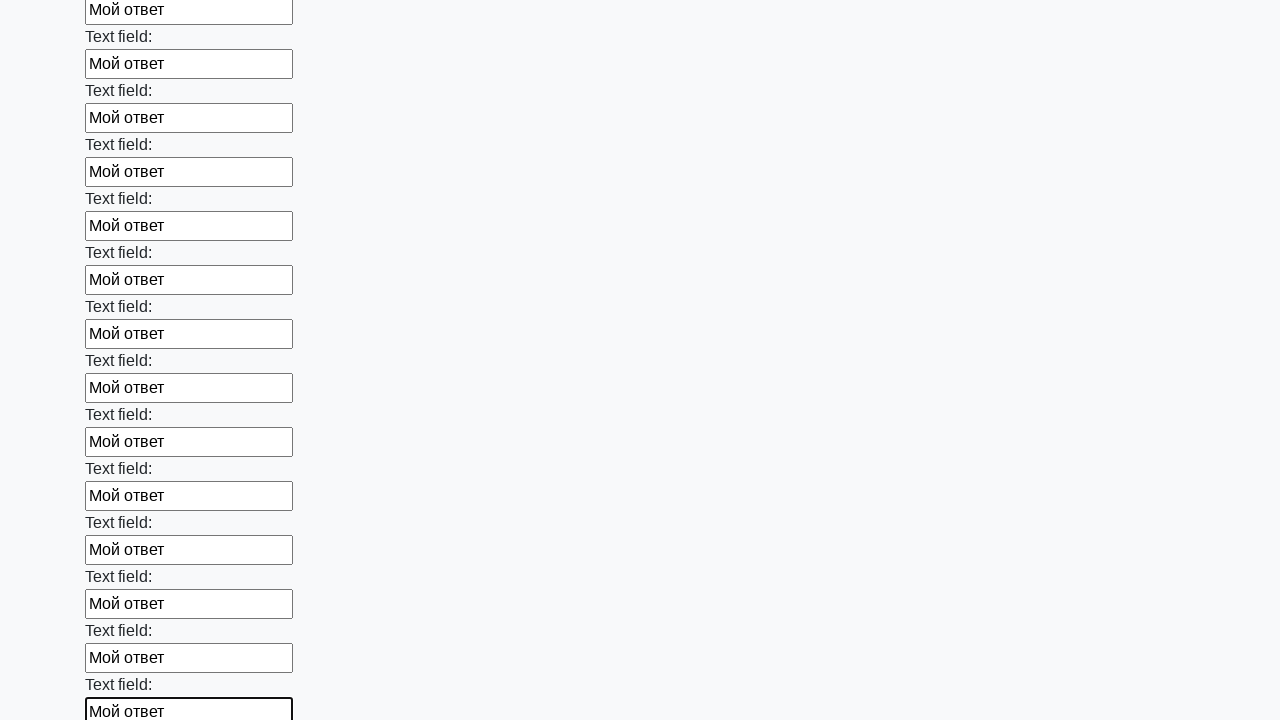

Filled input field with 'Мой ответ' on input >> nth=53
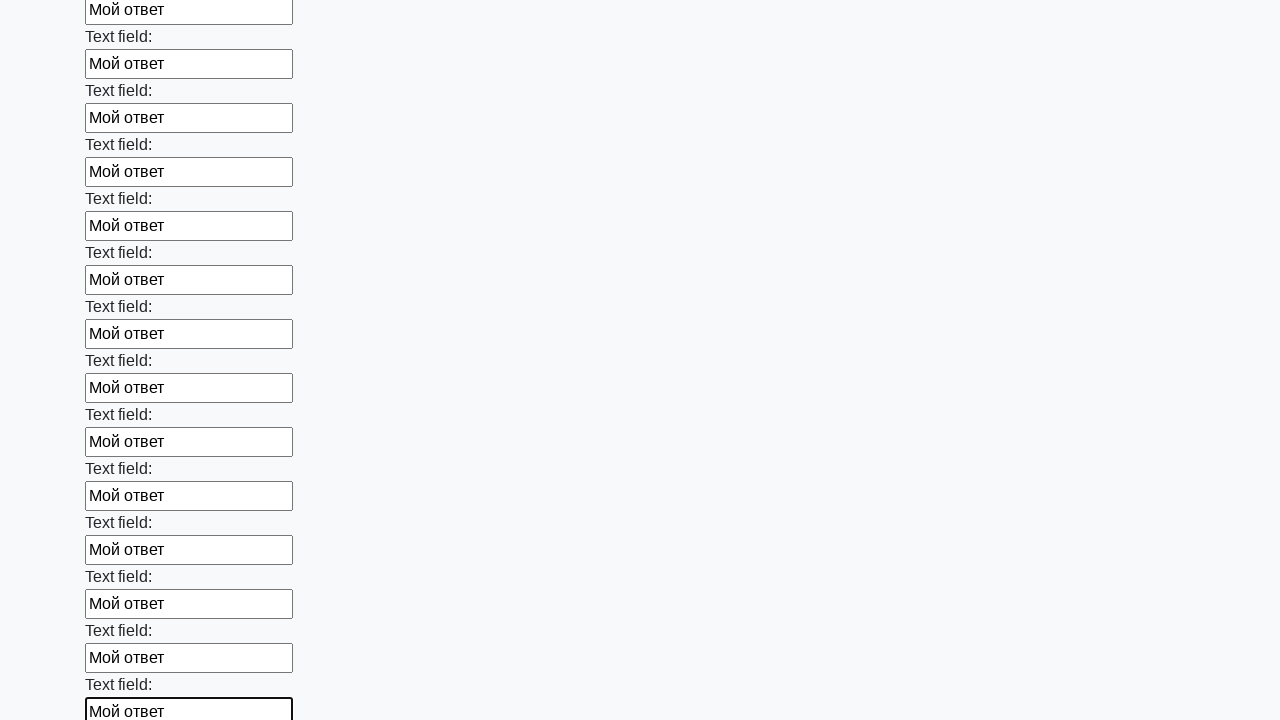

Filled input field with 'Мой ответ' on input >> nth=54
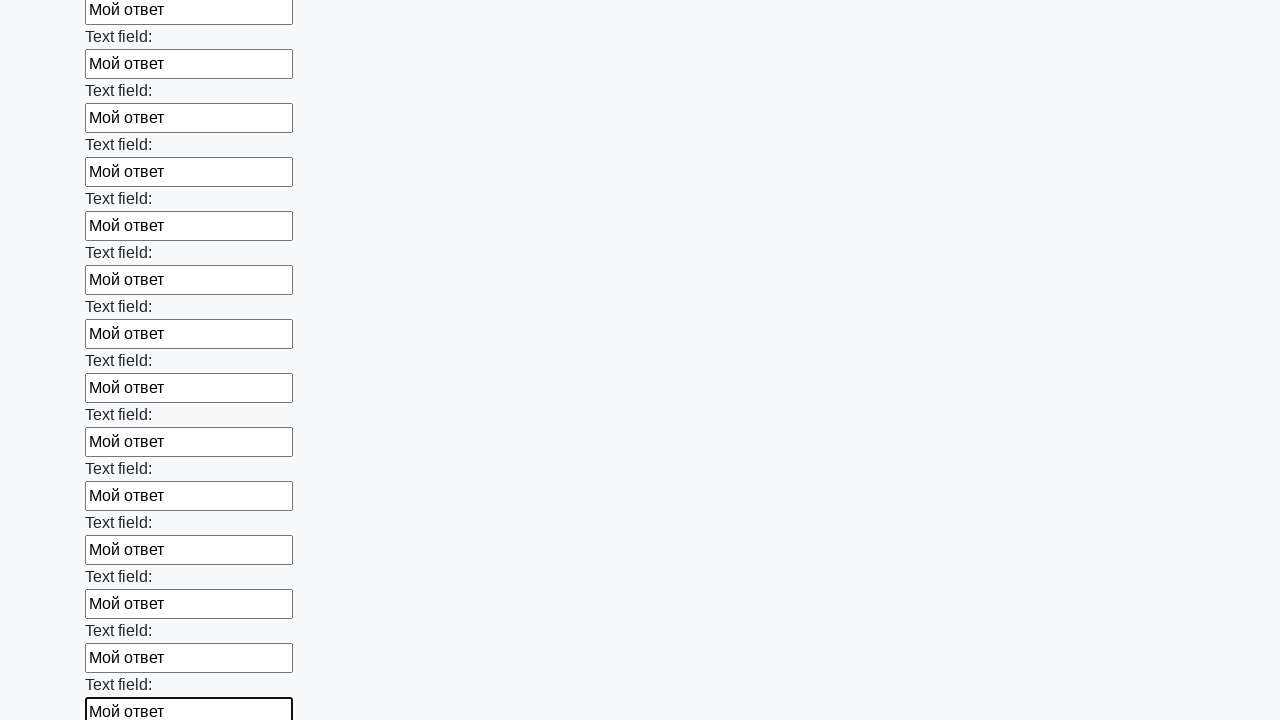

Filled input field with 'Мой ответ' on input >> nth=55
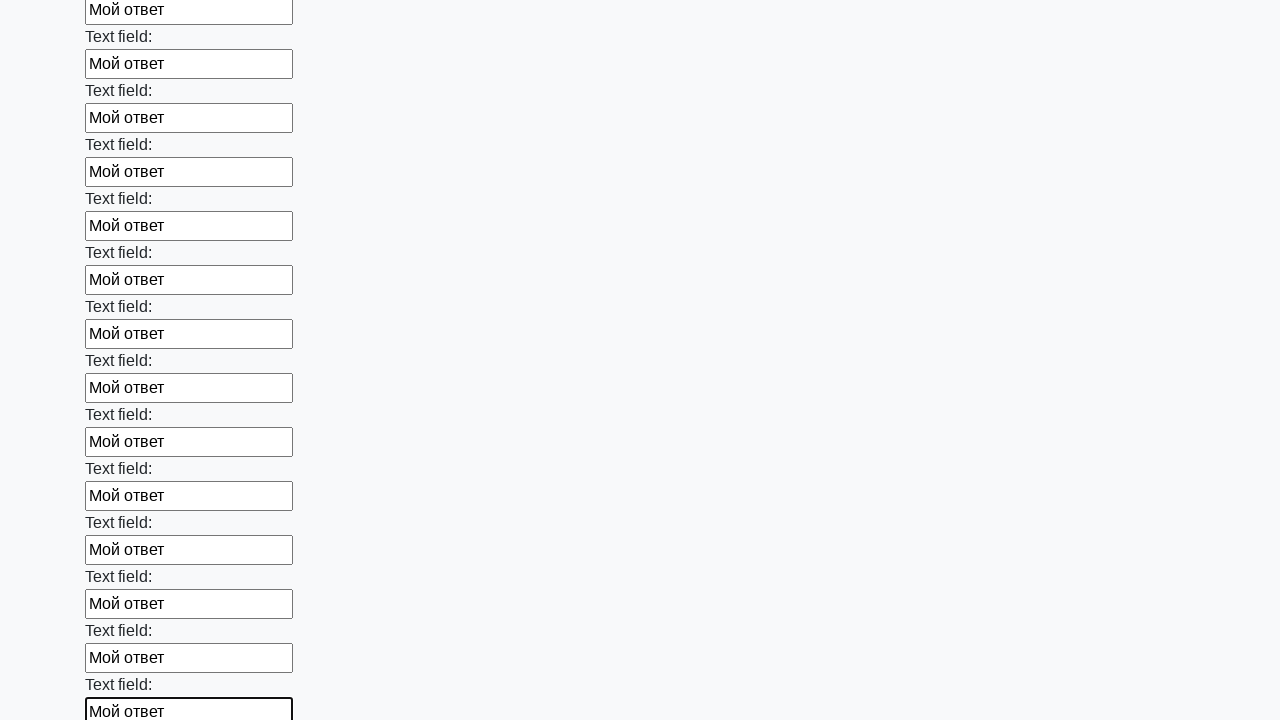

Filled input field with 'Мой ответ' on input >> nth=56
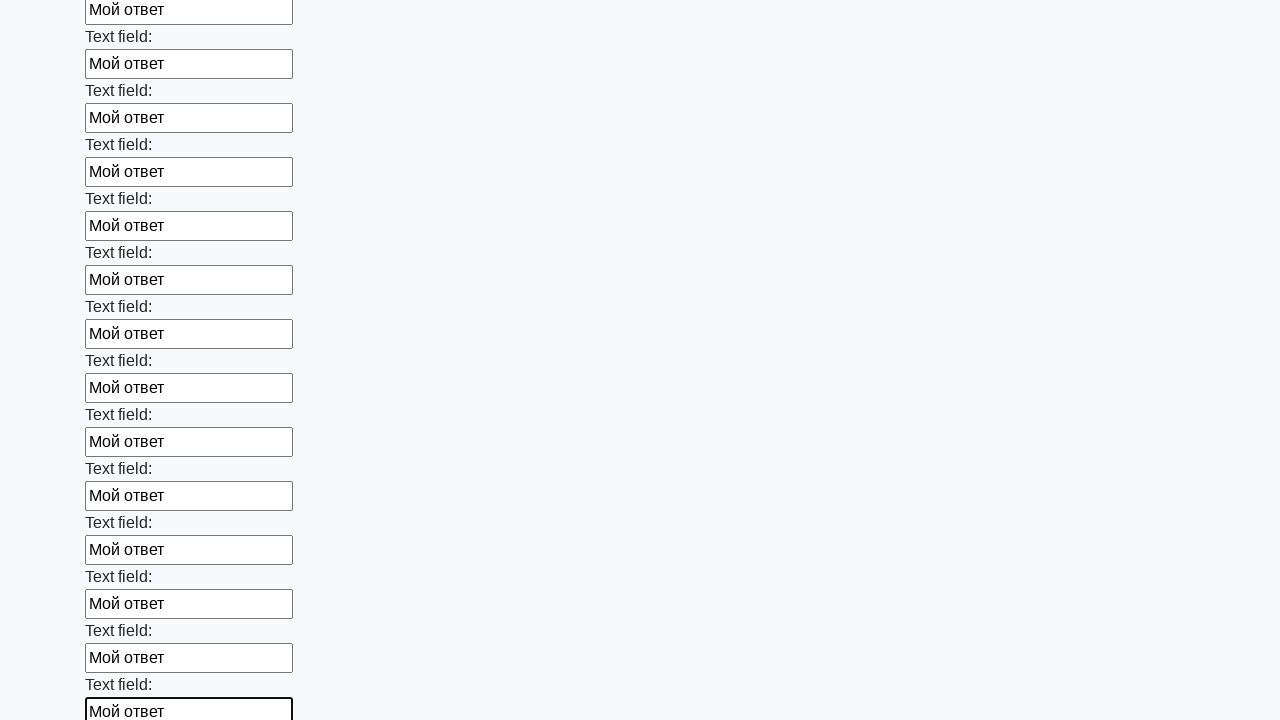

Filled input field with 'Мой ответ' on input >> nth=57
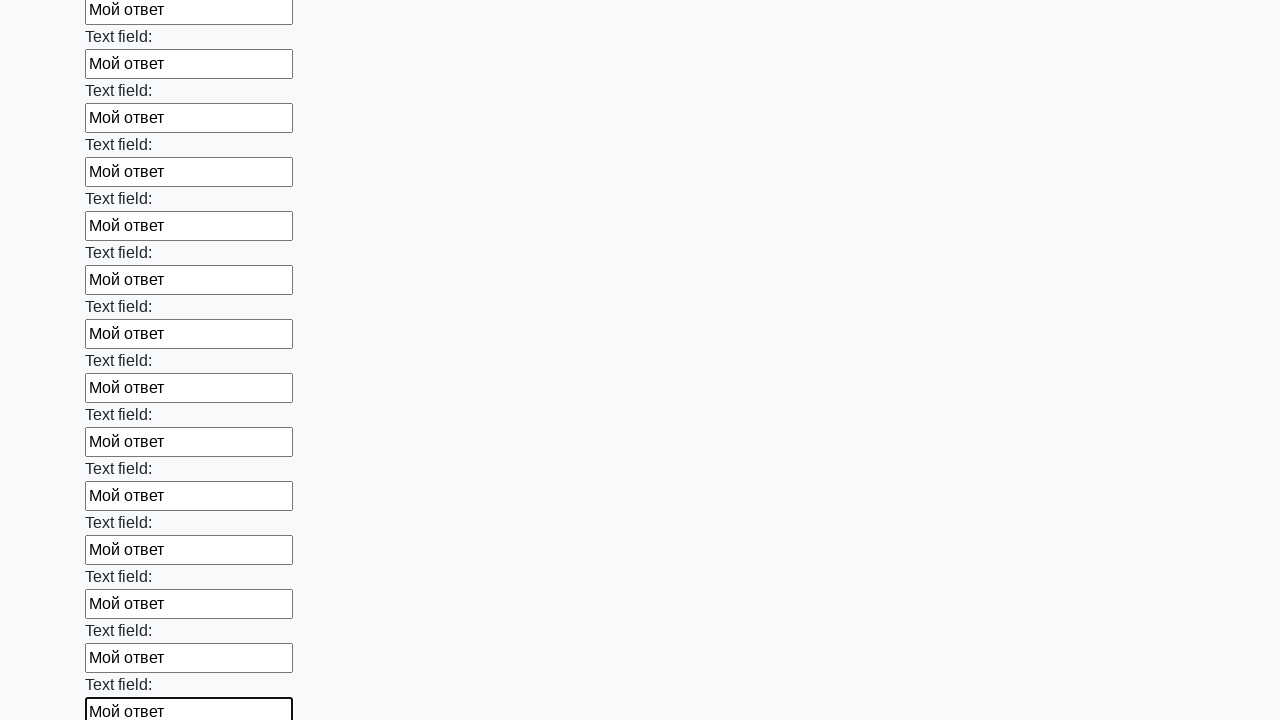

Filled input field with 'Мой ответ' on input >> nth=58
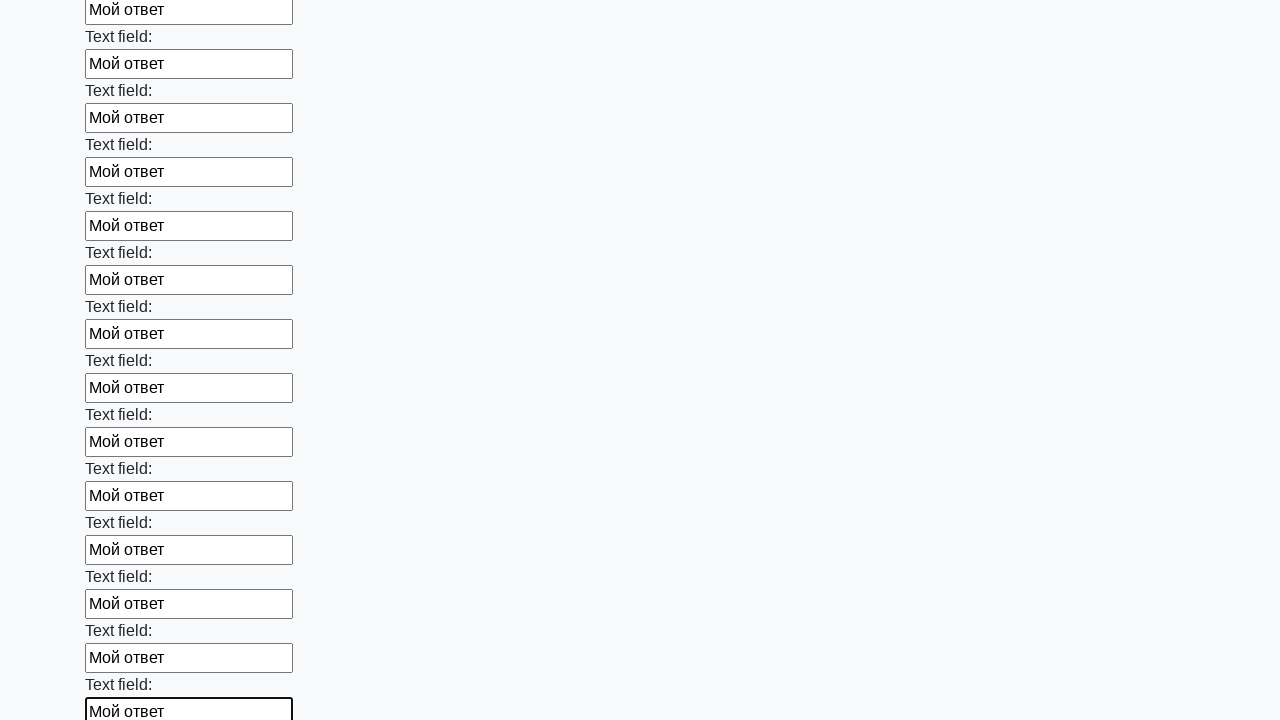

Filled input field with 'Мой ответ' on input >> nth=59
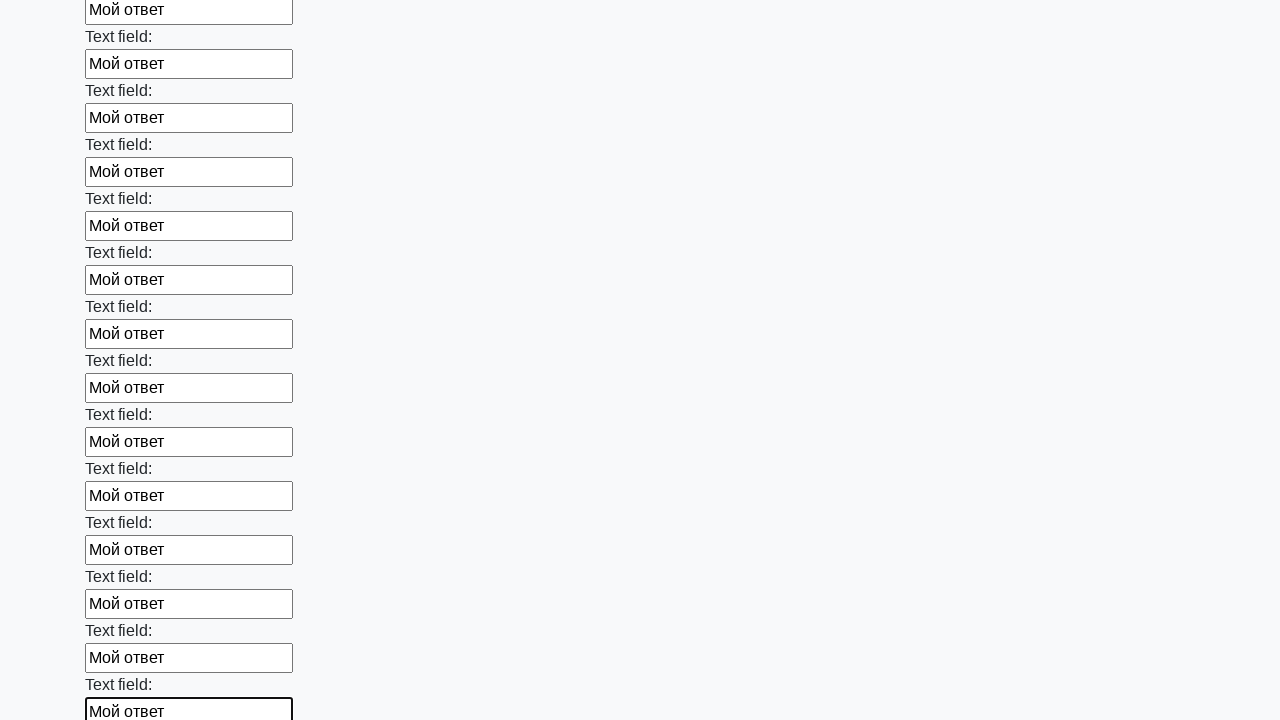

Filled input field with 'Мой ответ' on input >> nth=60
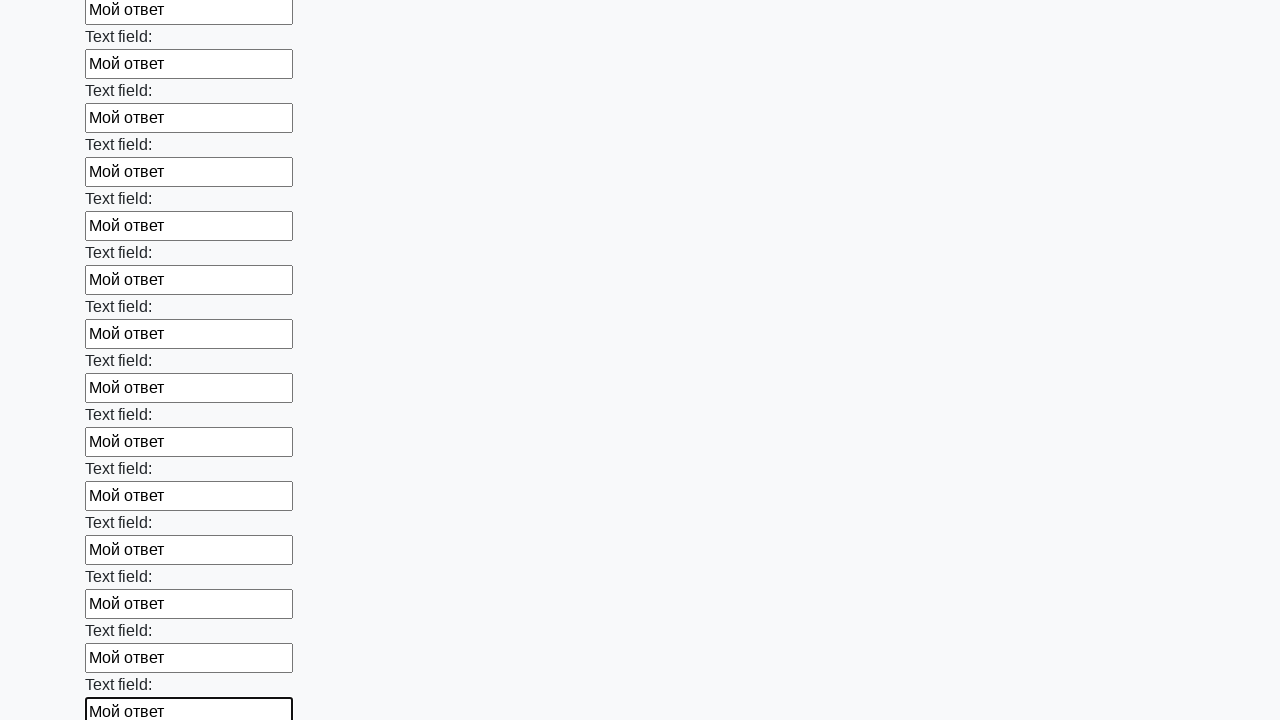

Filled input field with 'Мой ответ' on input >> nth=61
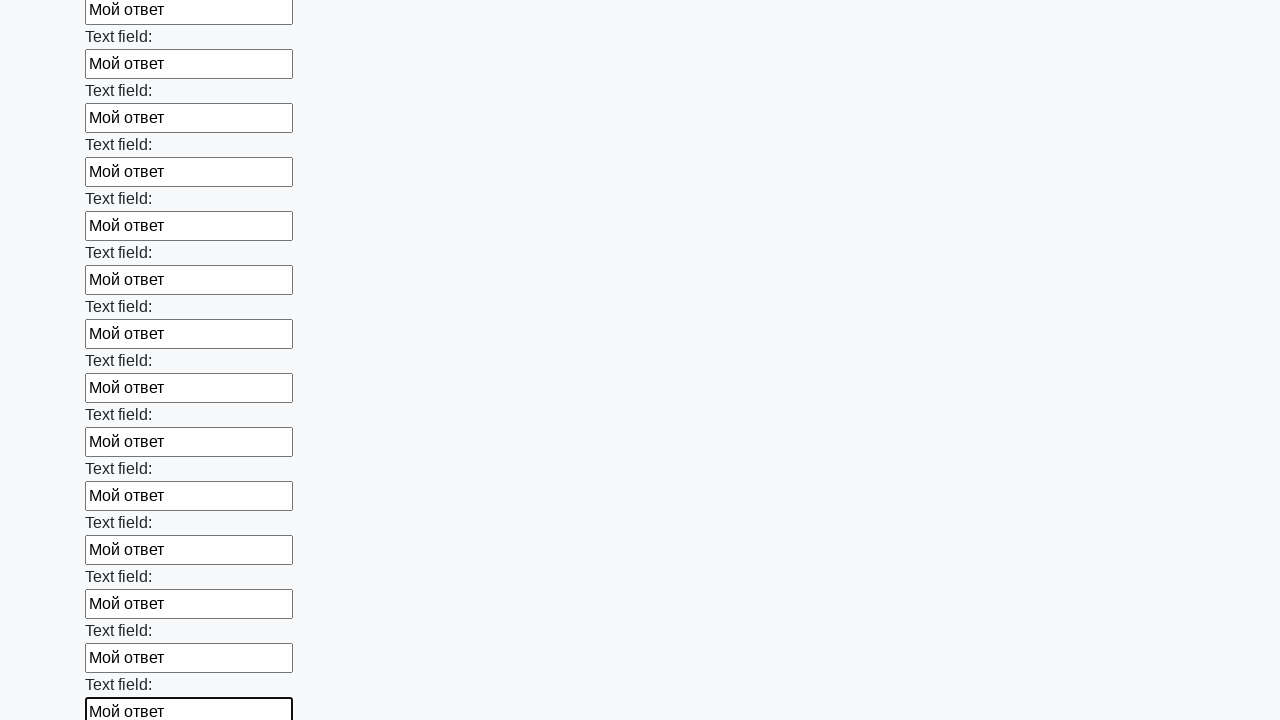

Filled input field with 'Мой ответ' on input >> nth=62
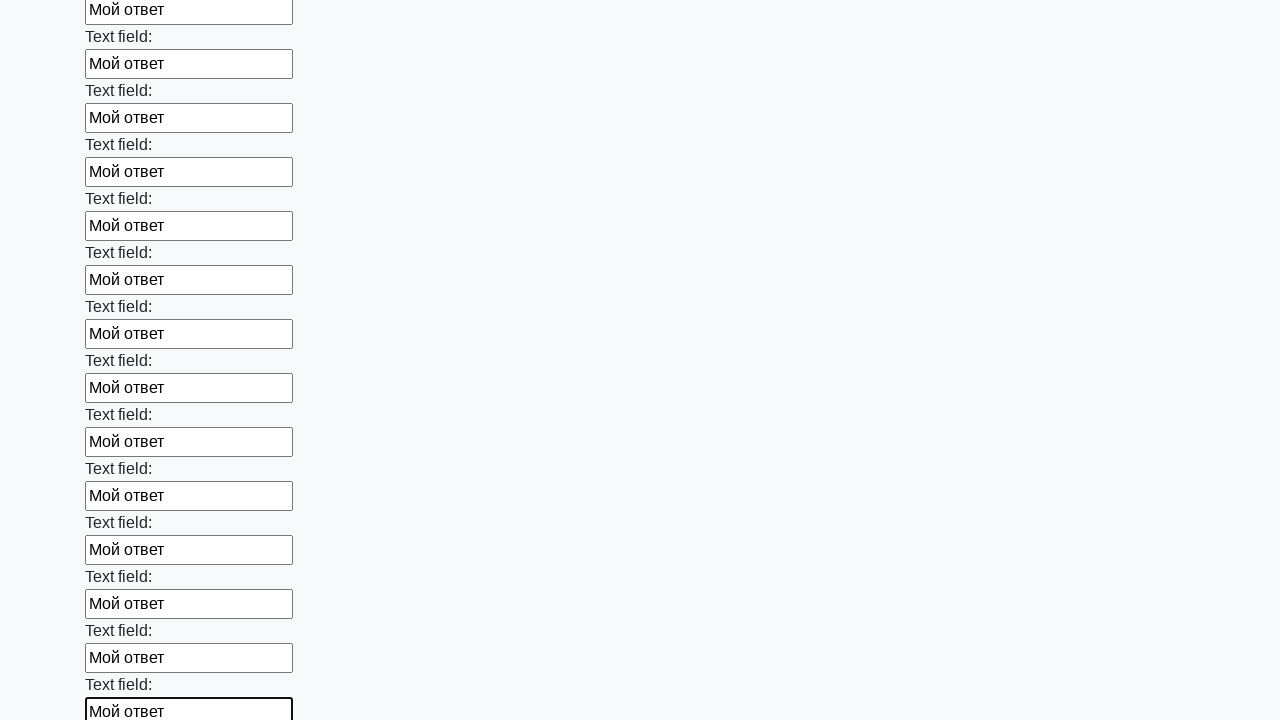

Filled input field with 'Мой ответ' on input >> nth=63
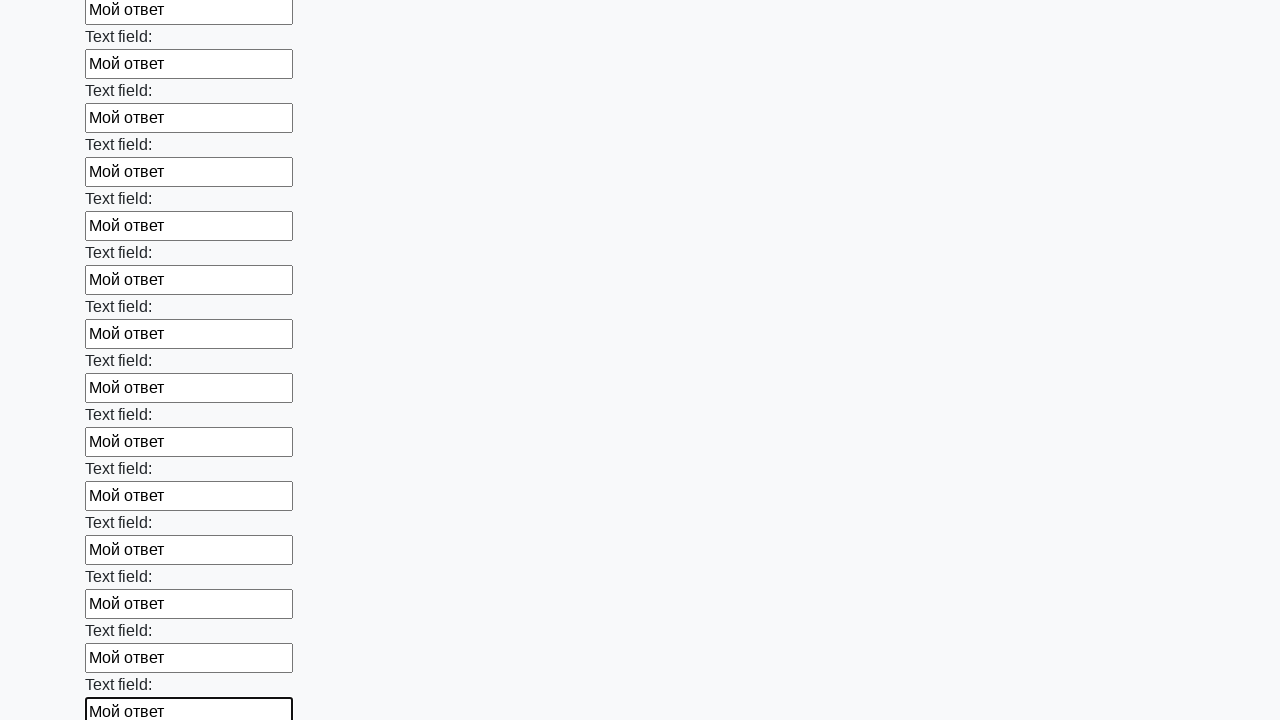

Filled input field with 'Мой ответ' on input >> nth=64
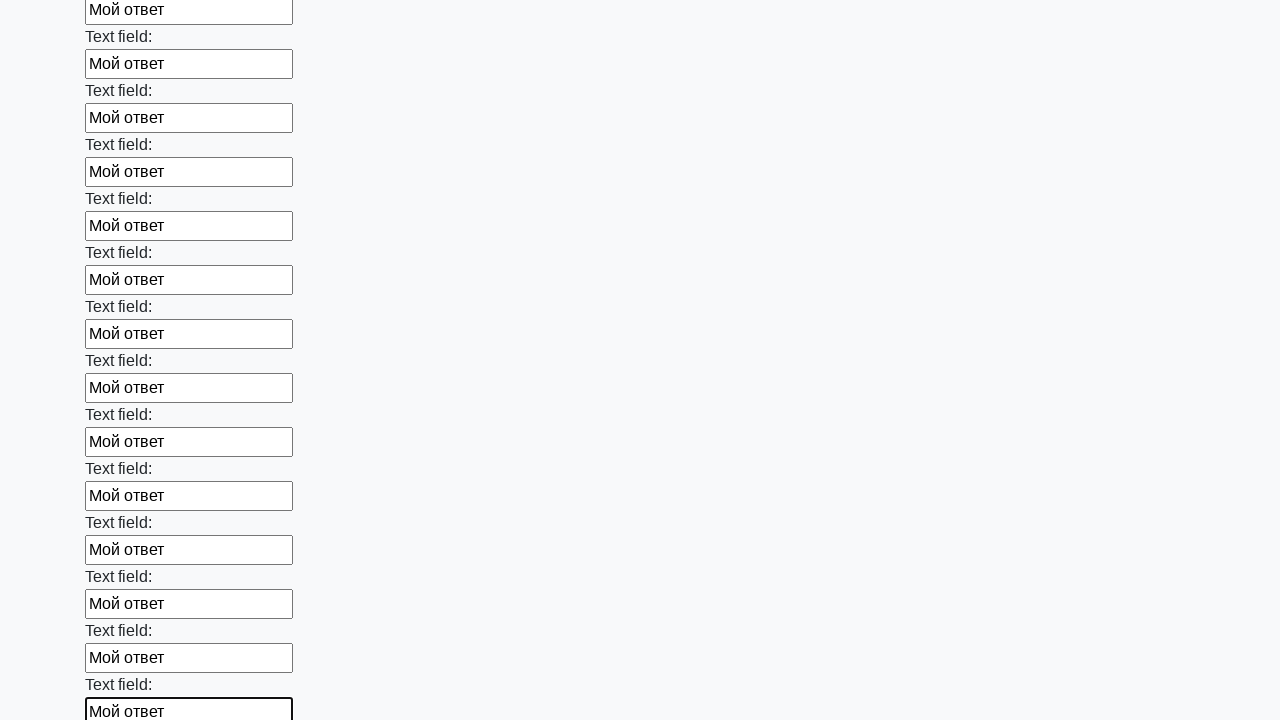

Filled input field with 'Мой ответ' on input >> nth=65
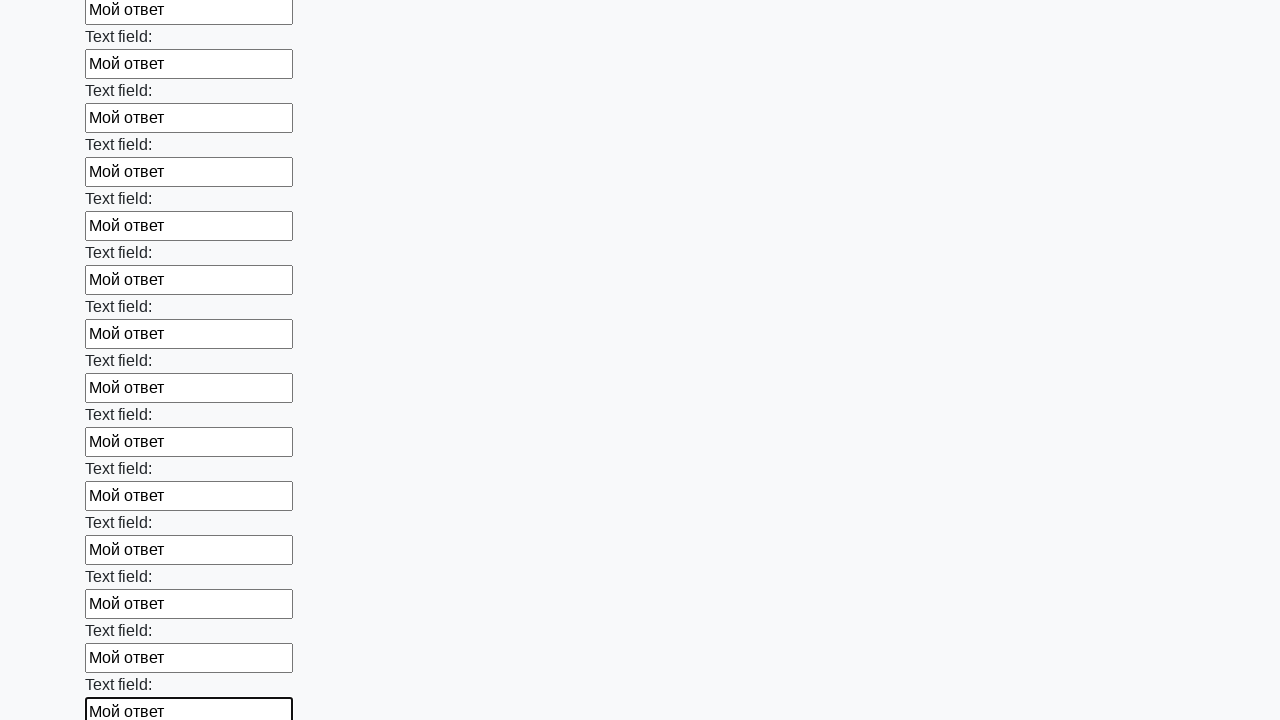

Filled input field with 'Мой ответ' on input >> nth=66
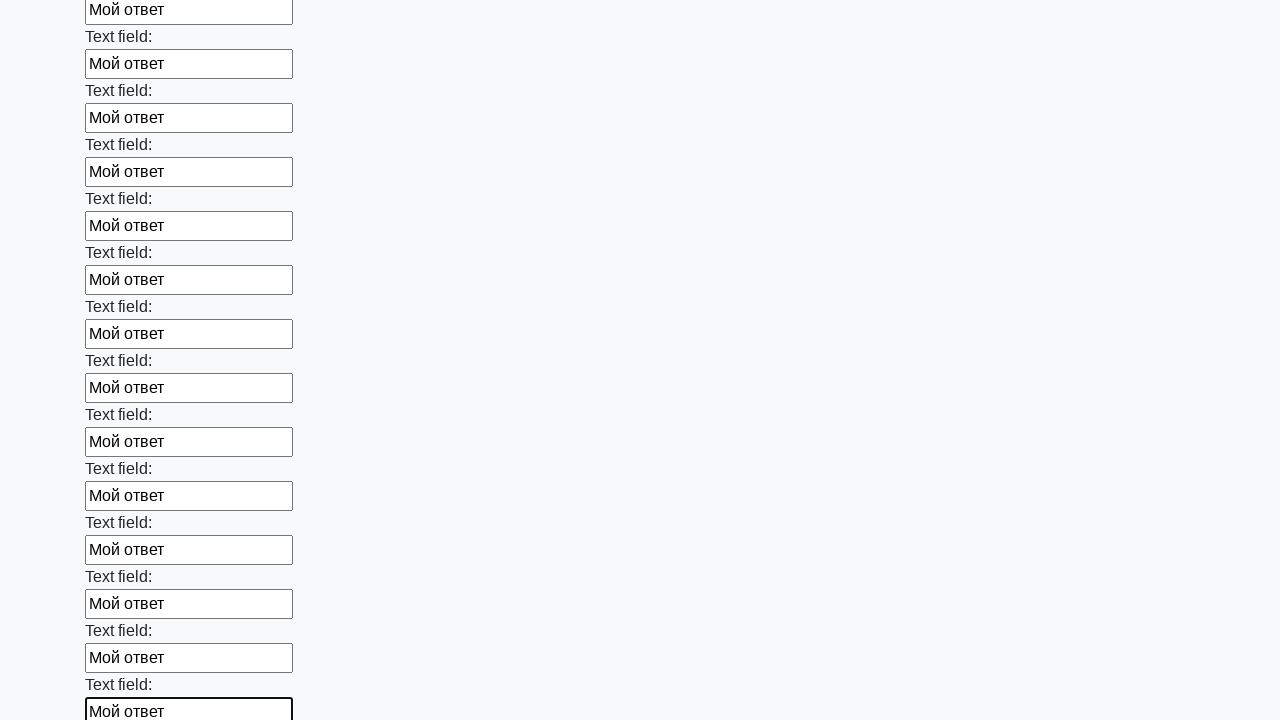

Filled input field with 'Мой ответ' on input >> nth=67
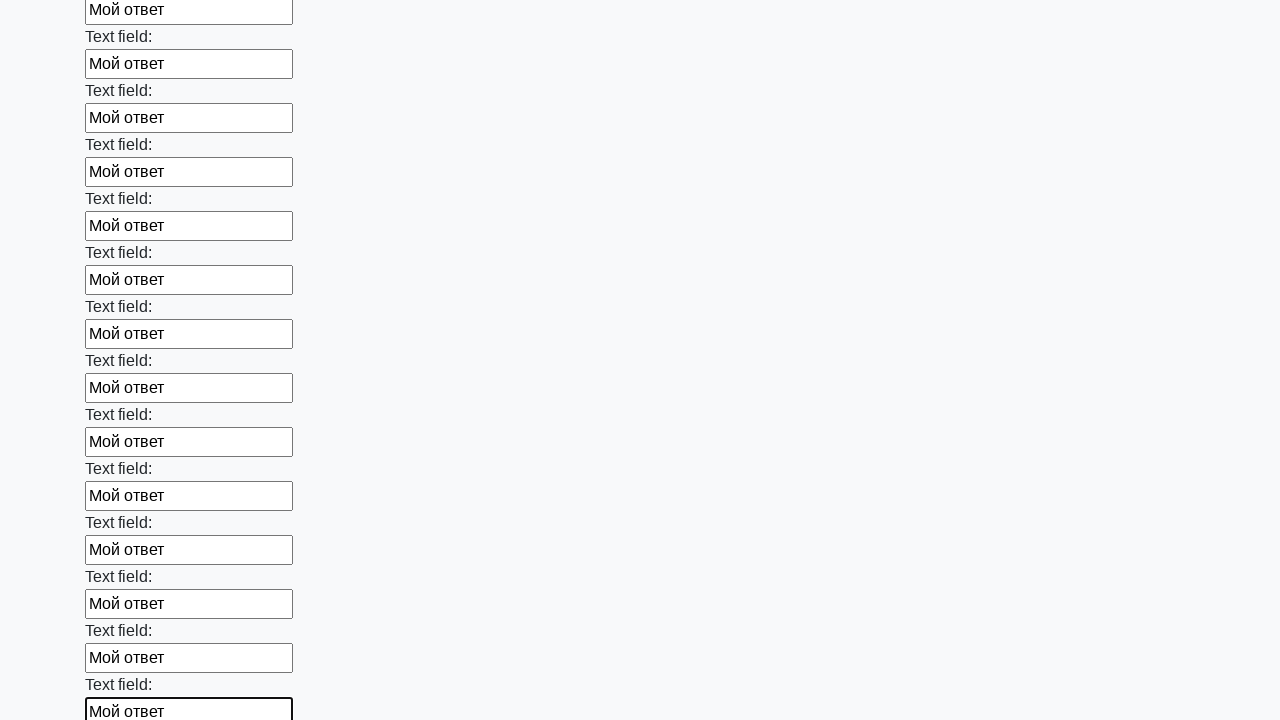

Filled input field with 'Мой ответ' on input >> nth=68
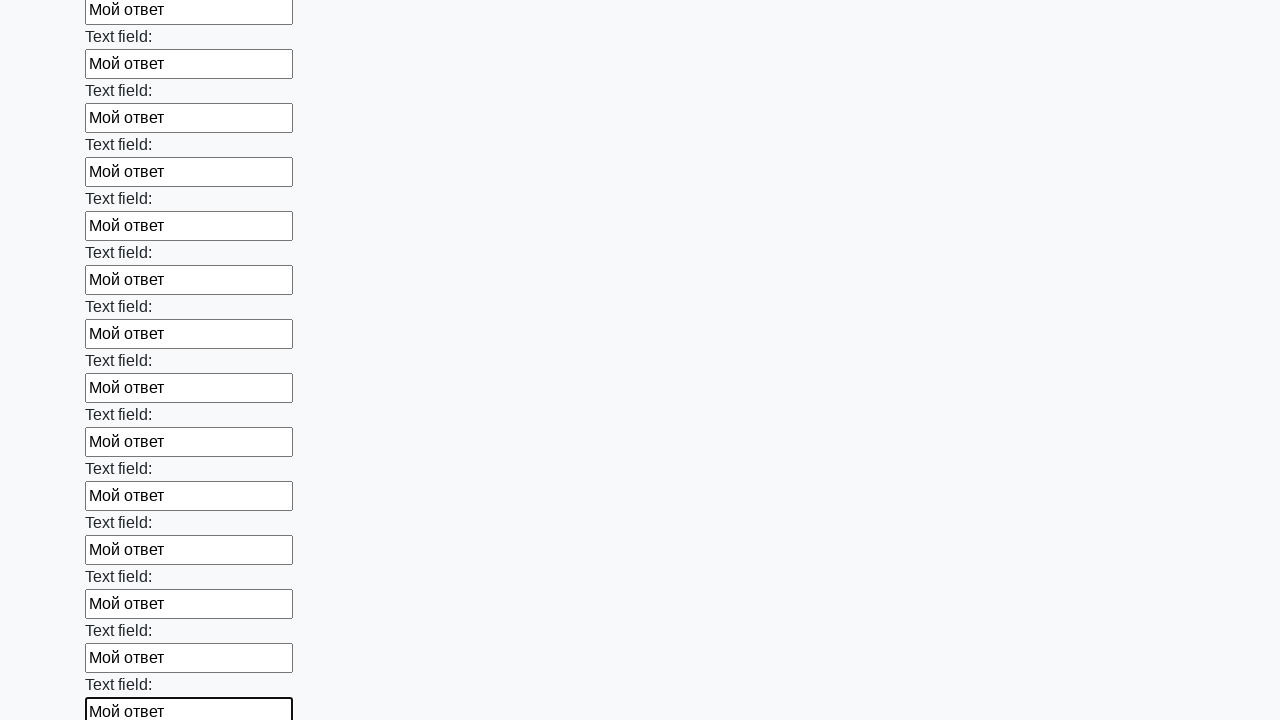

Filled input field with 'Мой ответ' on input >> nth=69
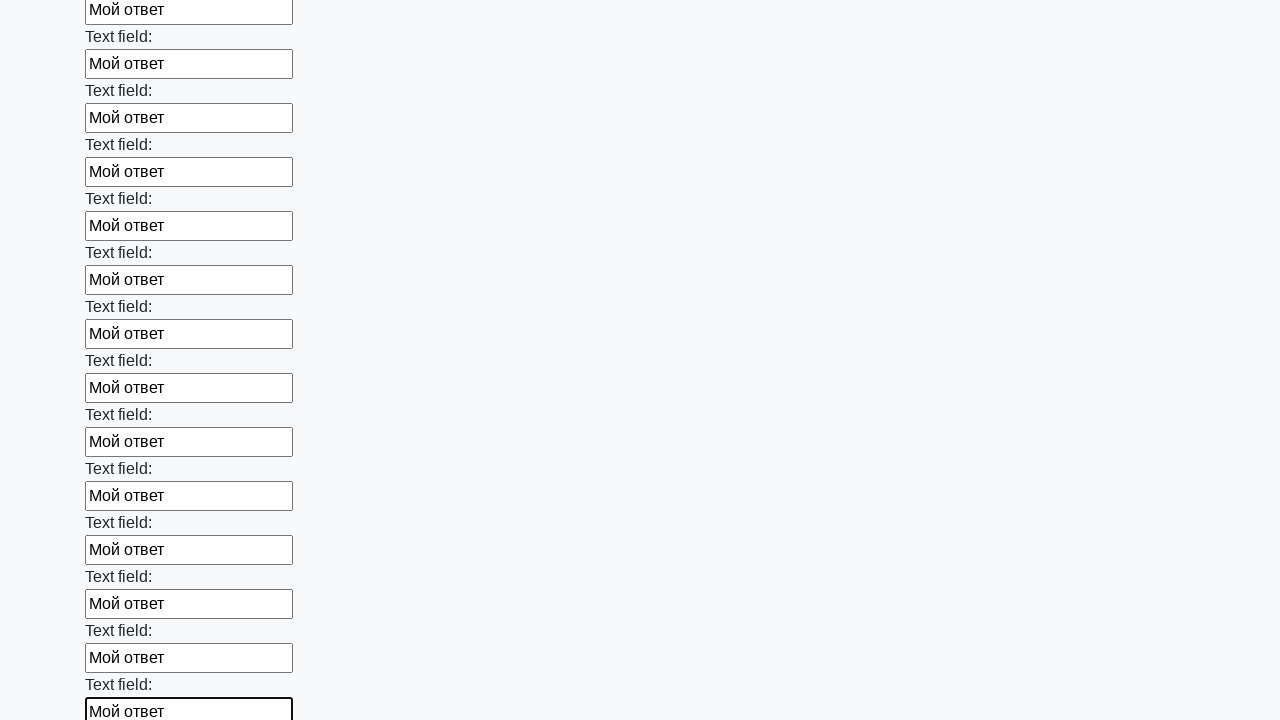

Filled input field with 'Мой ответ' on input >> nth=70
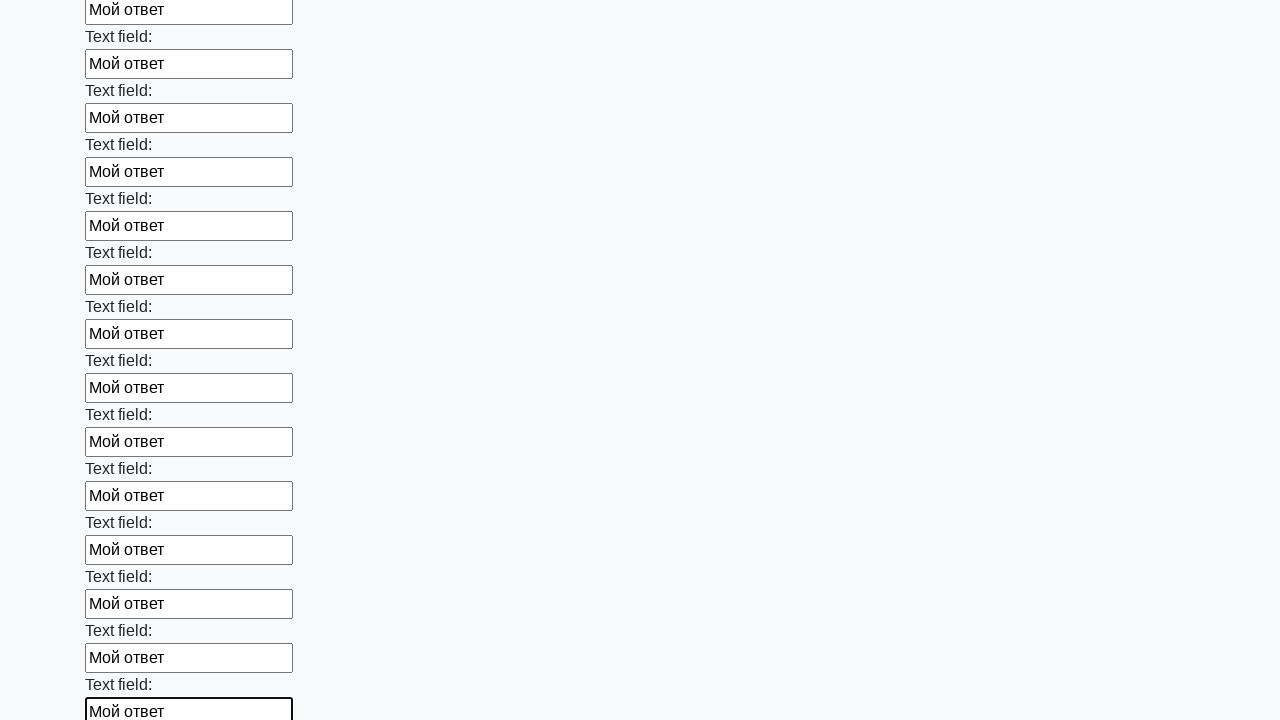

Filled input field with 'Мой ответ' on input >> nth=71
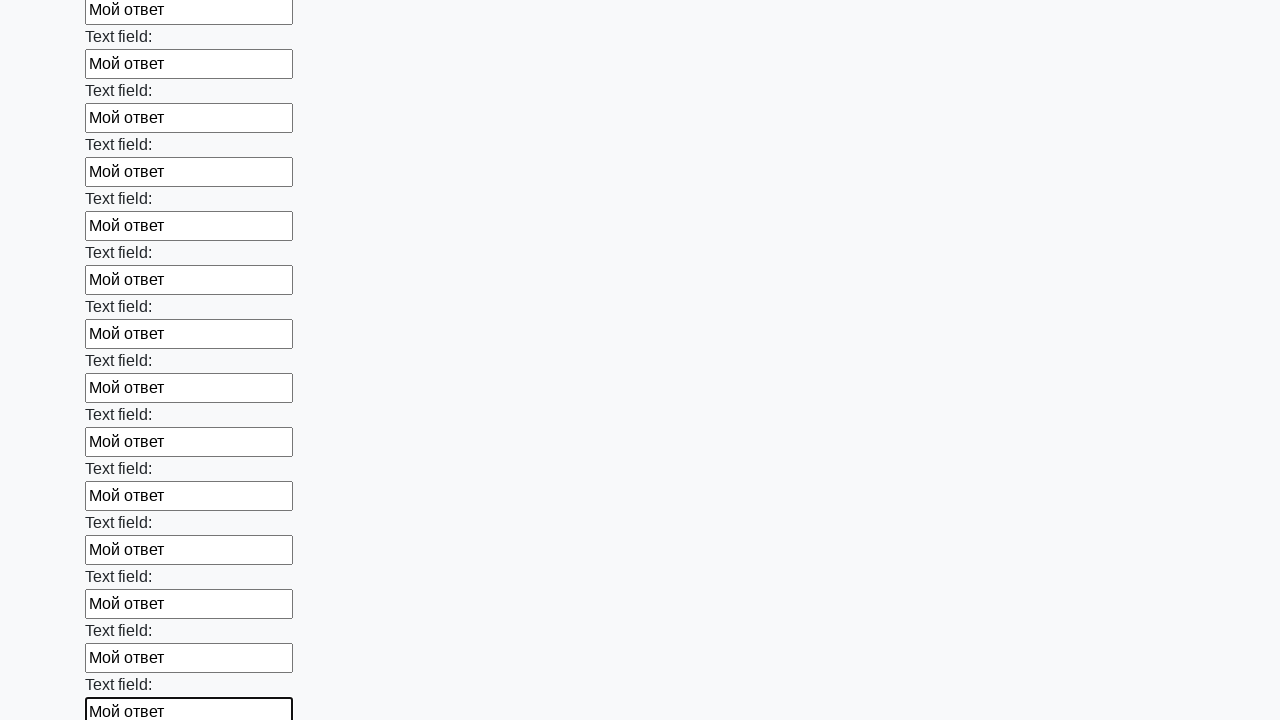

Filled input field with 'Мой ответ' on input >> nth=72
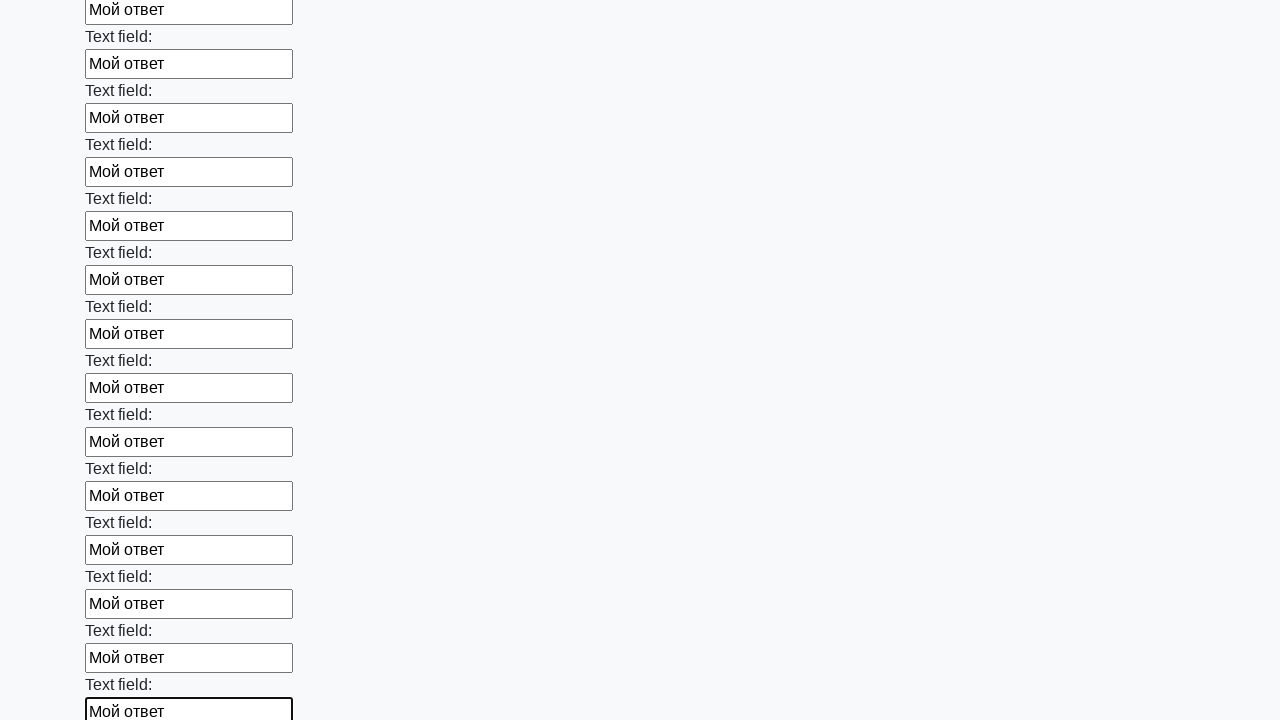

Filled input field with 'Мой ответ' on input >> nth=73
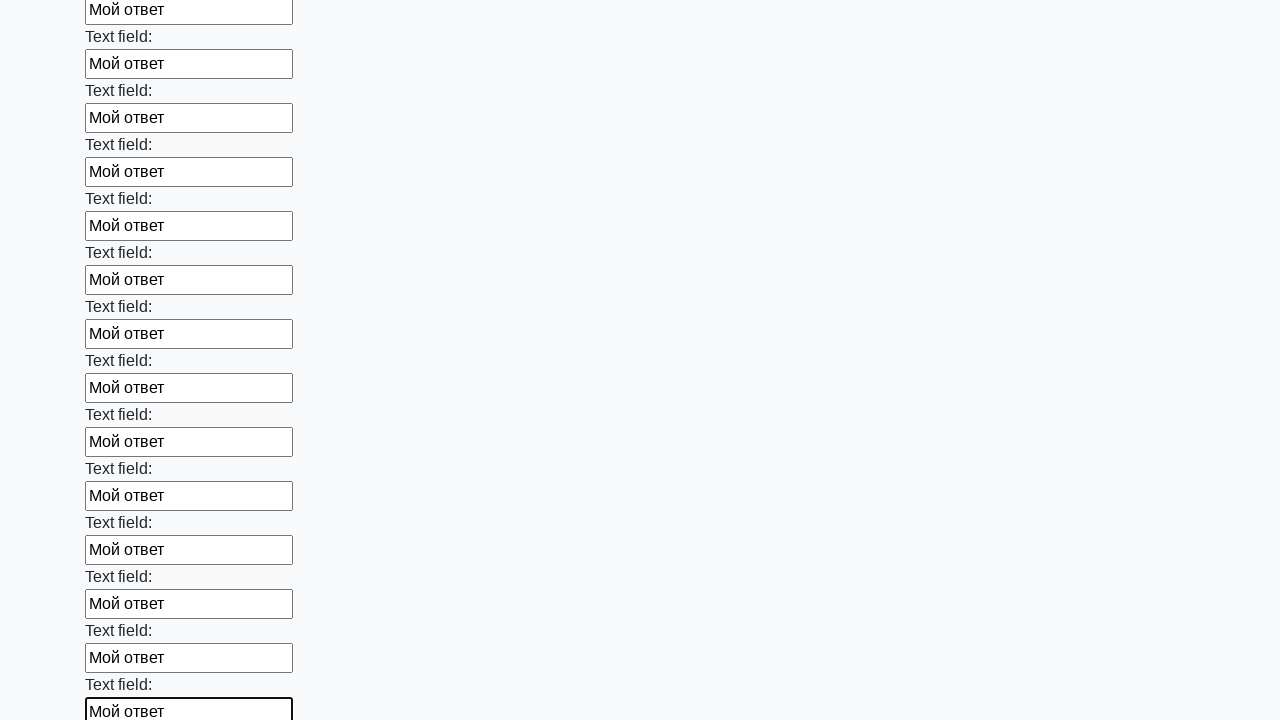

Filled input field with 'Мой ответ' on input >> nth=74
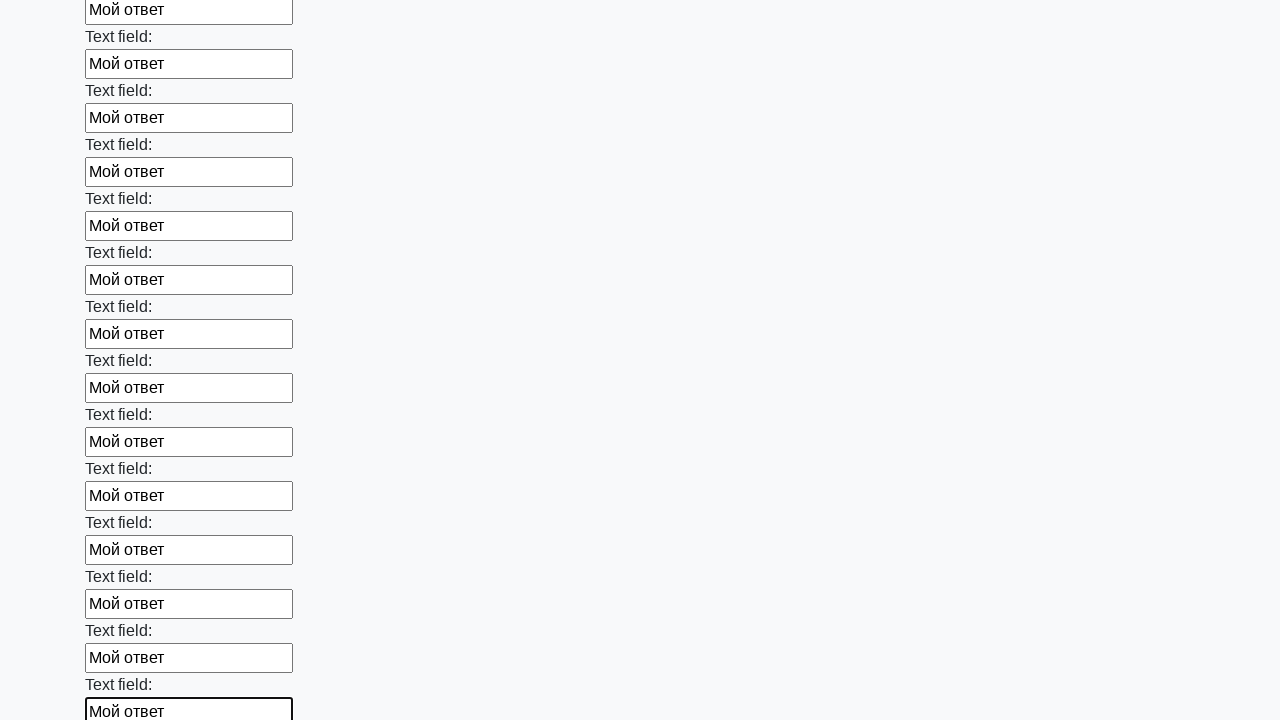

Filled input field with 'Мой ответ' on input >> nth=75
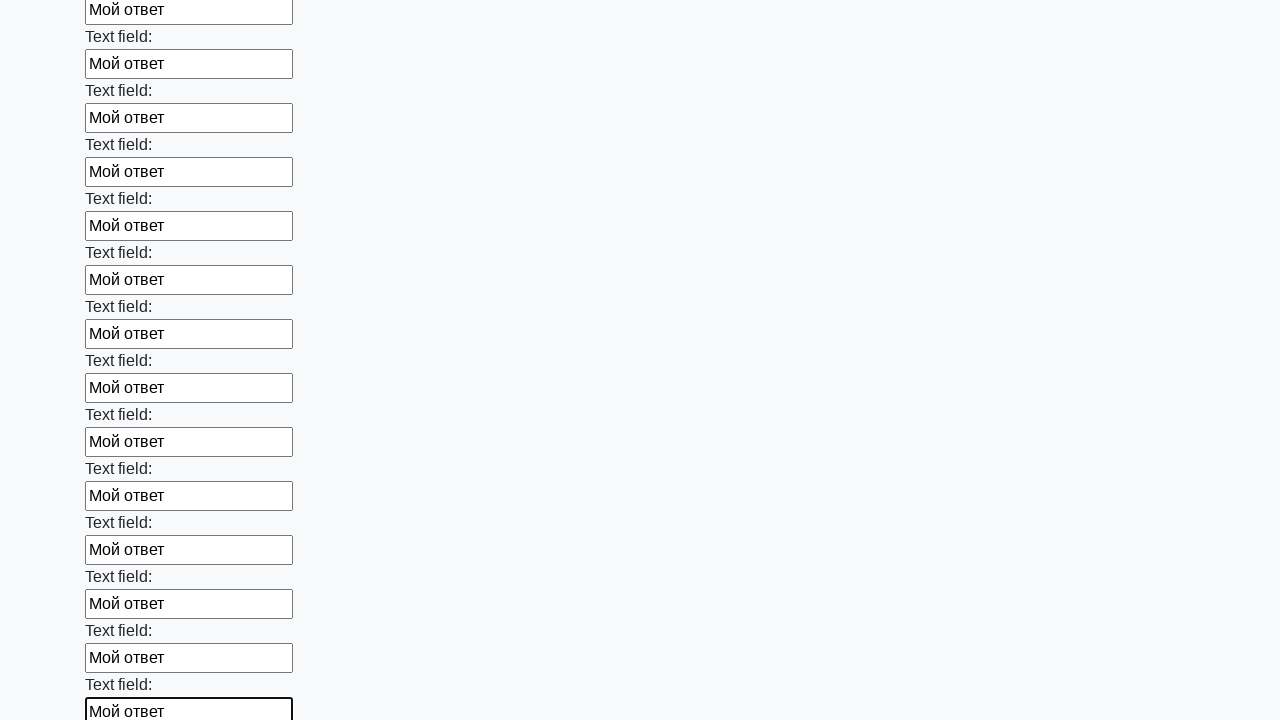

Filled input field with 'Мой ответ' on input >> nth=76
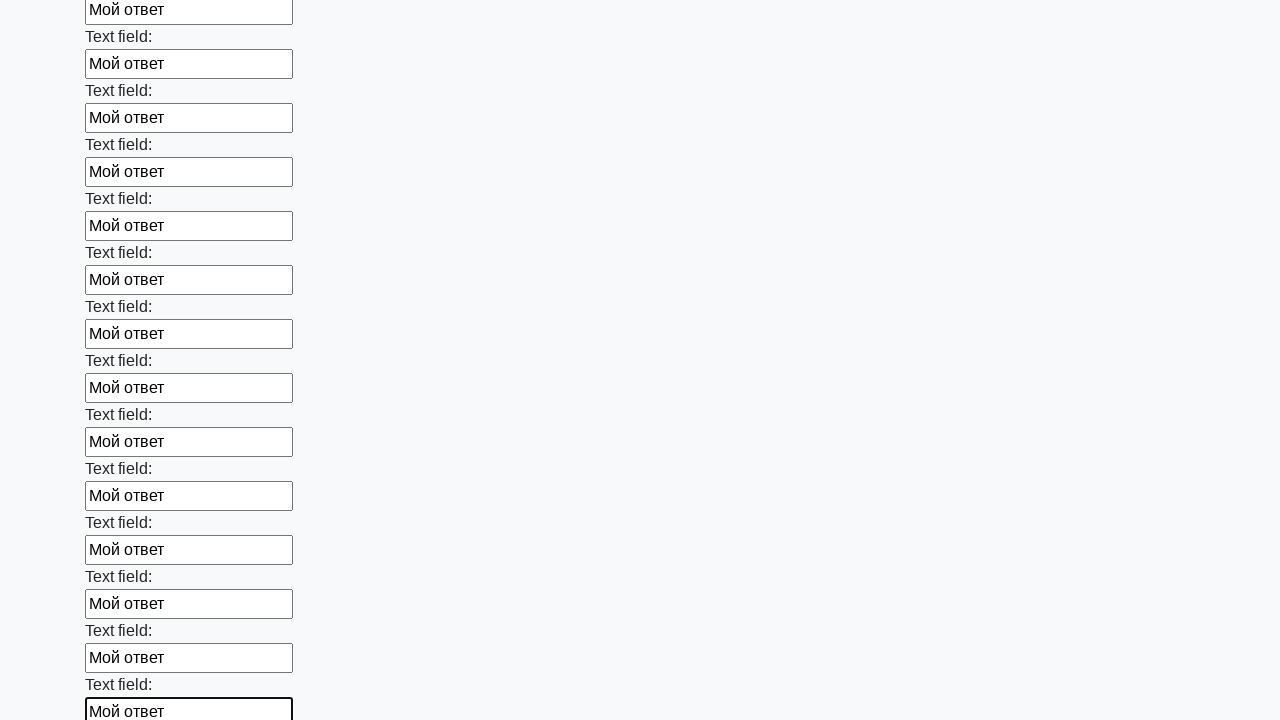

Filled input field with 'Мой ответ' on input >> nth=77
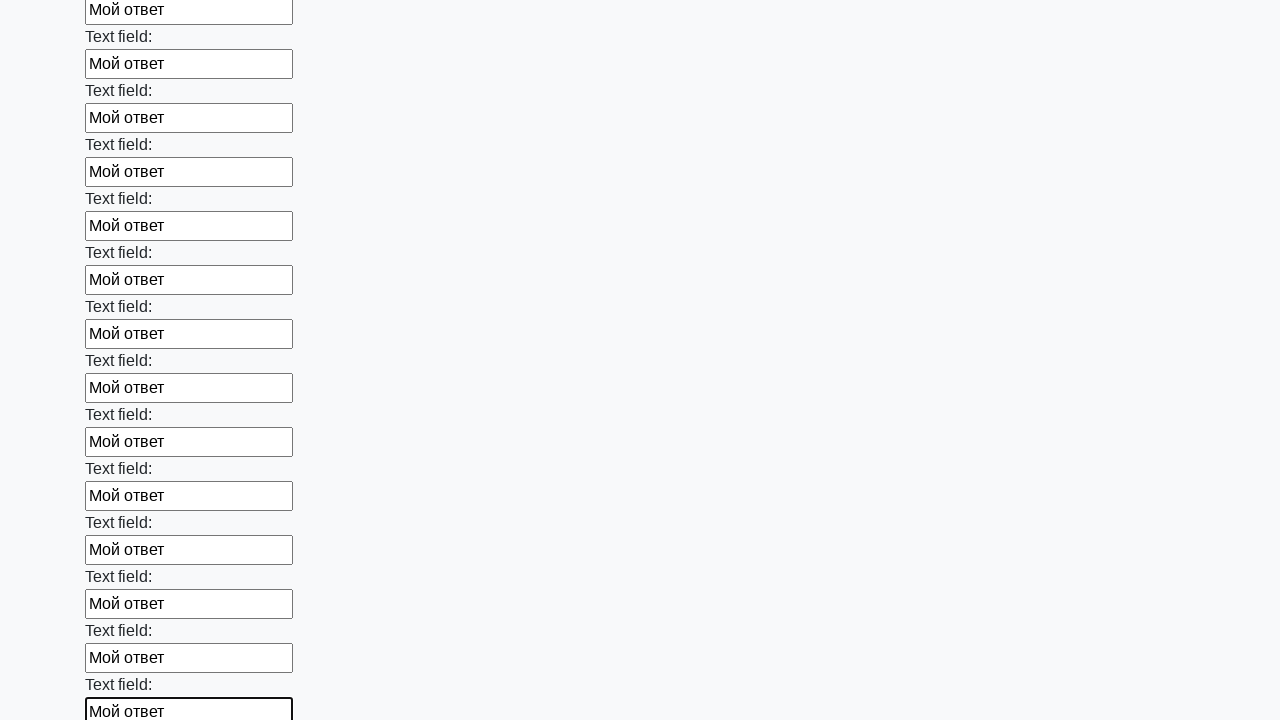

Filled input field with 'Мой ответ' on input >> nth=78
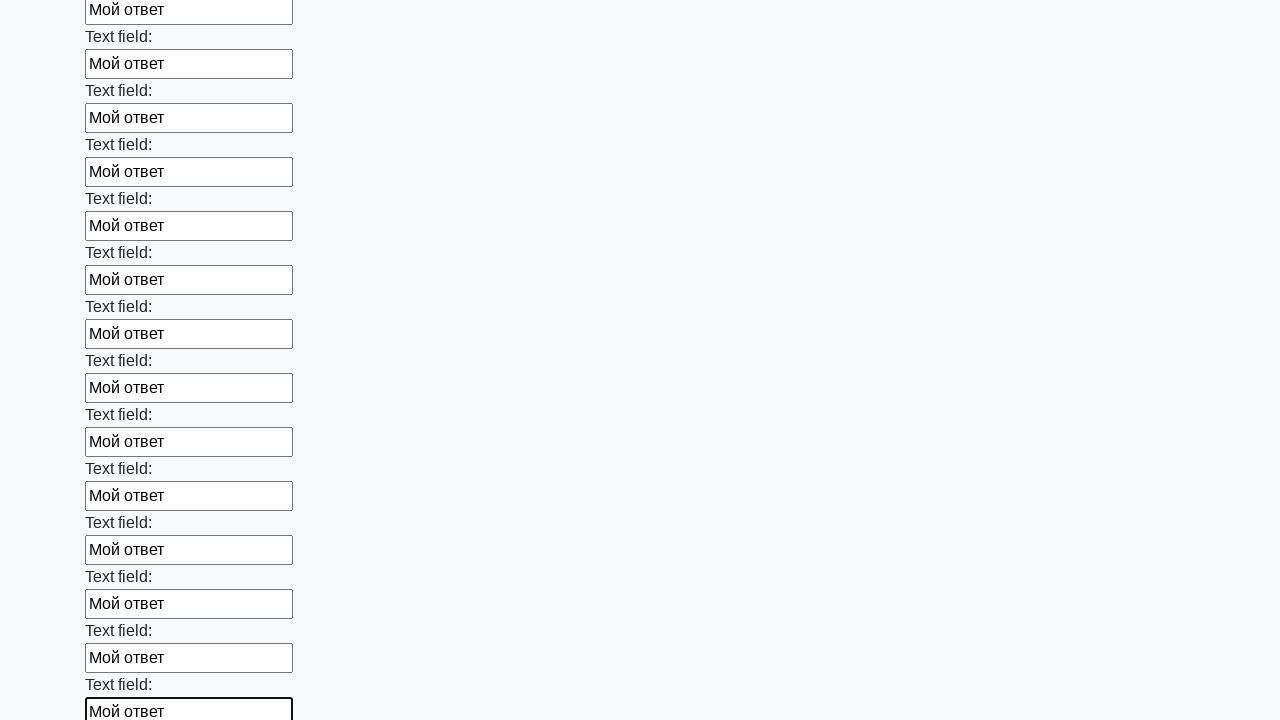

Filled input field with 'Мой ответ' on input >> nth=79
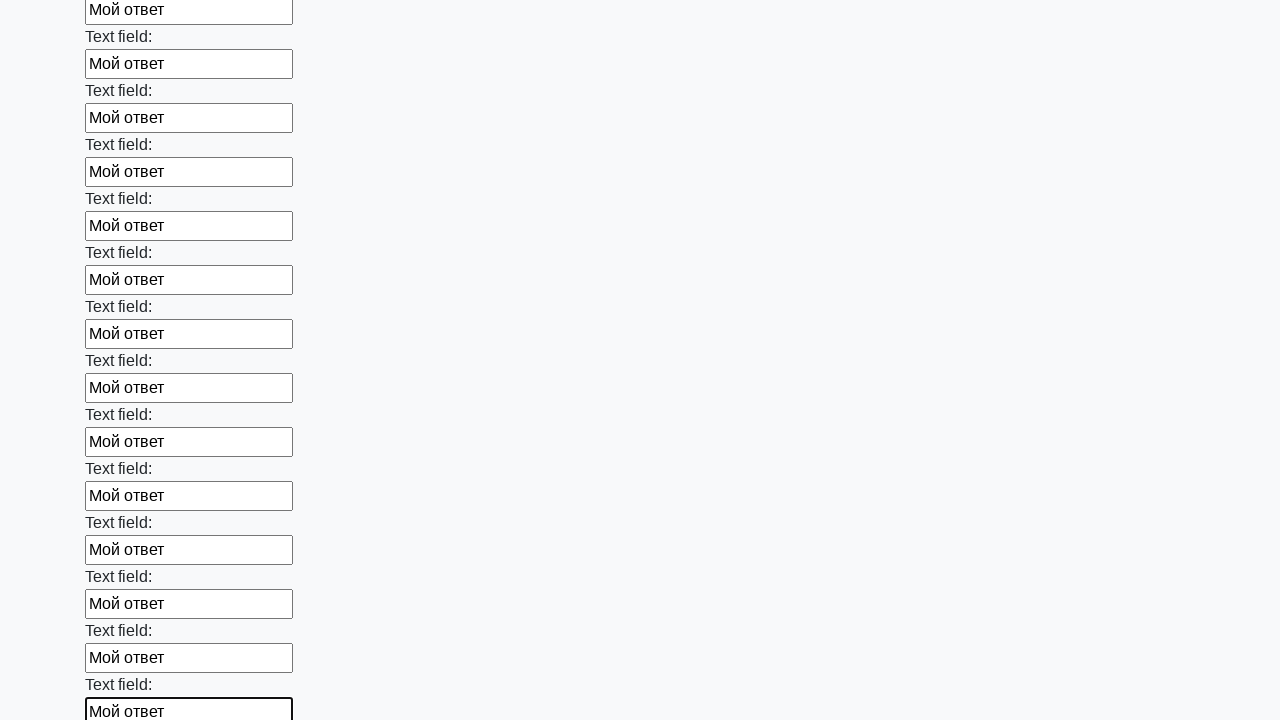

Filled input field with 'Мой ответ' on input >> nth=80
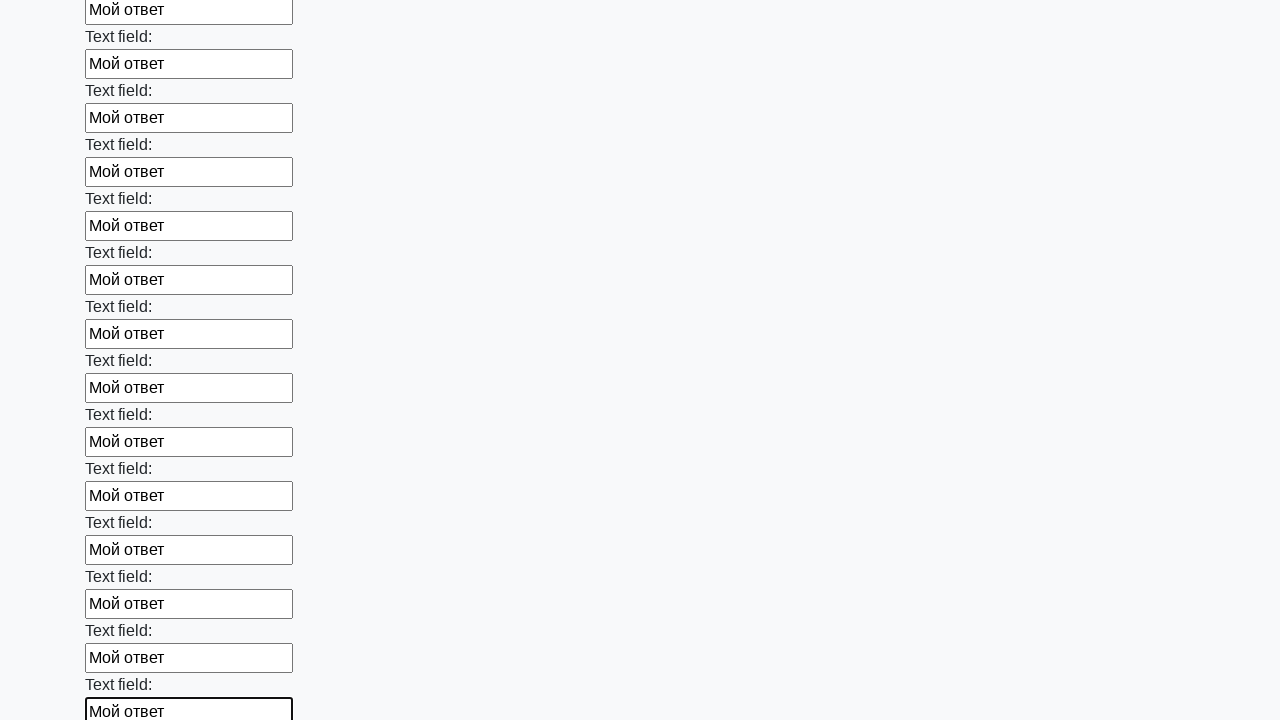

Filled input field with 'Мой ответ' on input >> nth=81
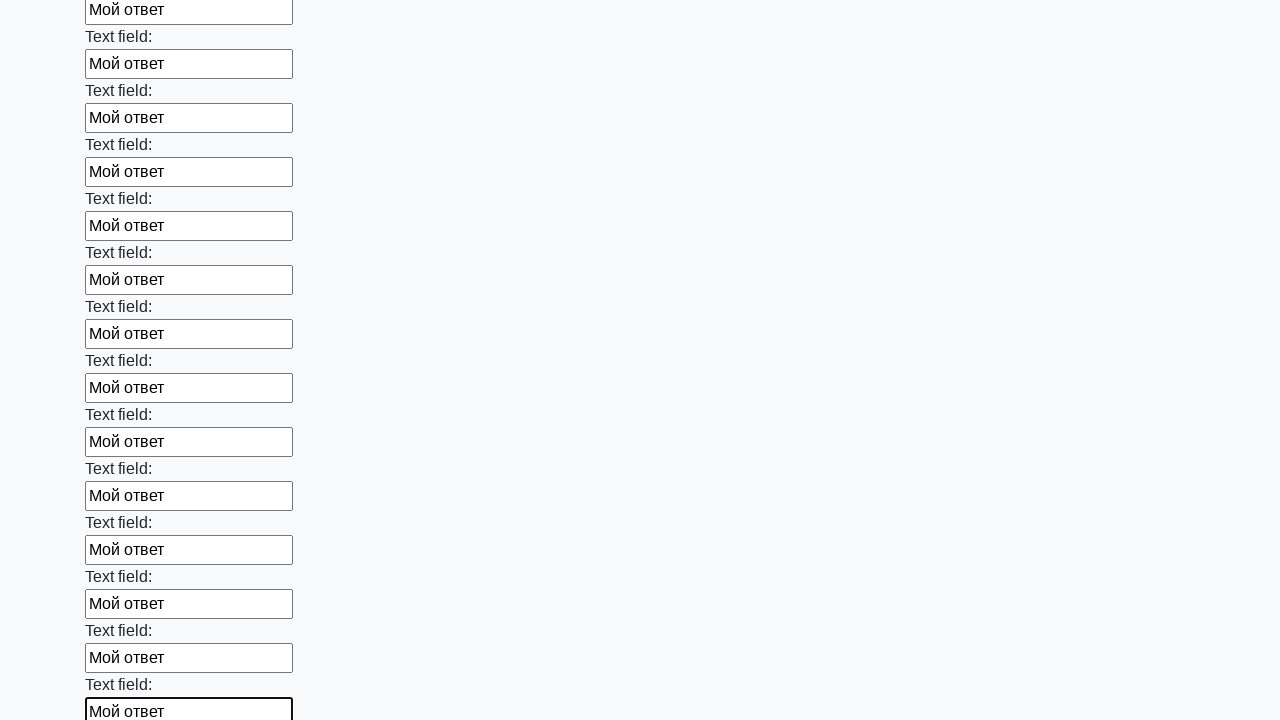

Filled input field with 'Мой ответ' on input >> nth=82
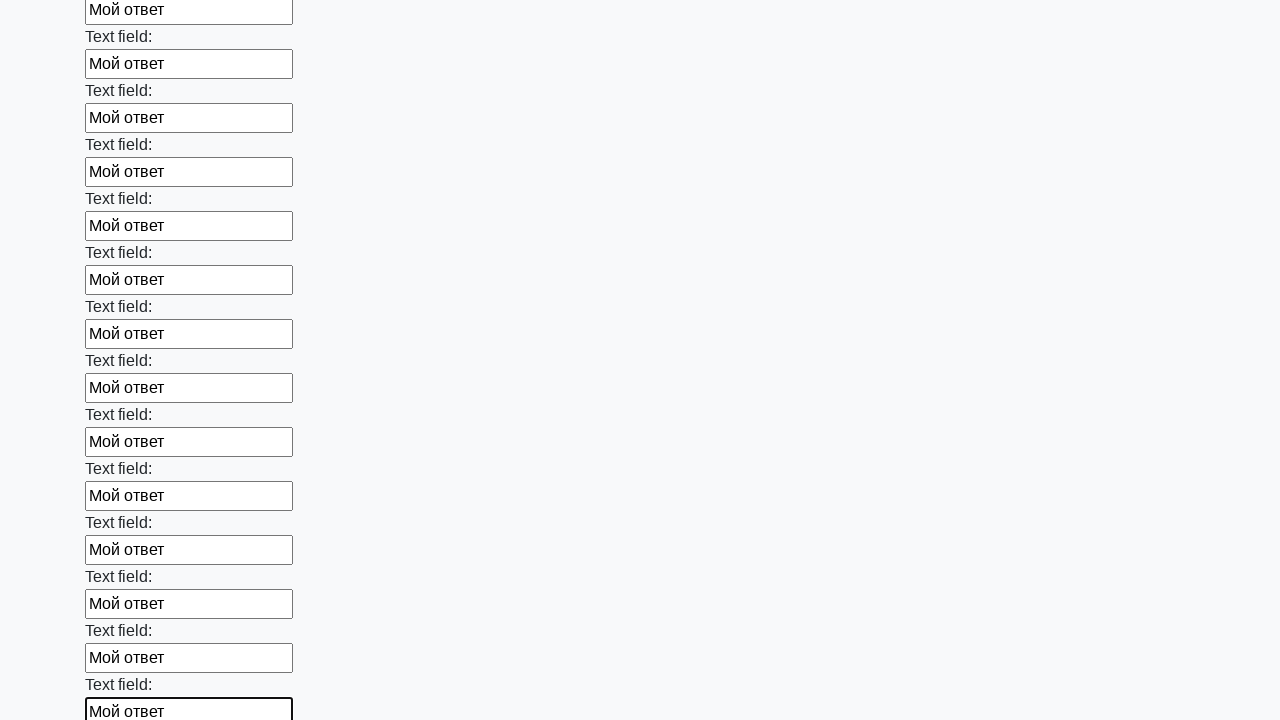

Filled input field with 'Мой ответ' on input >> nth=83
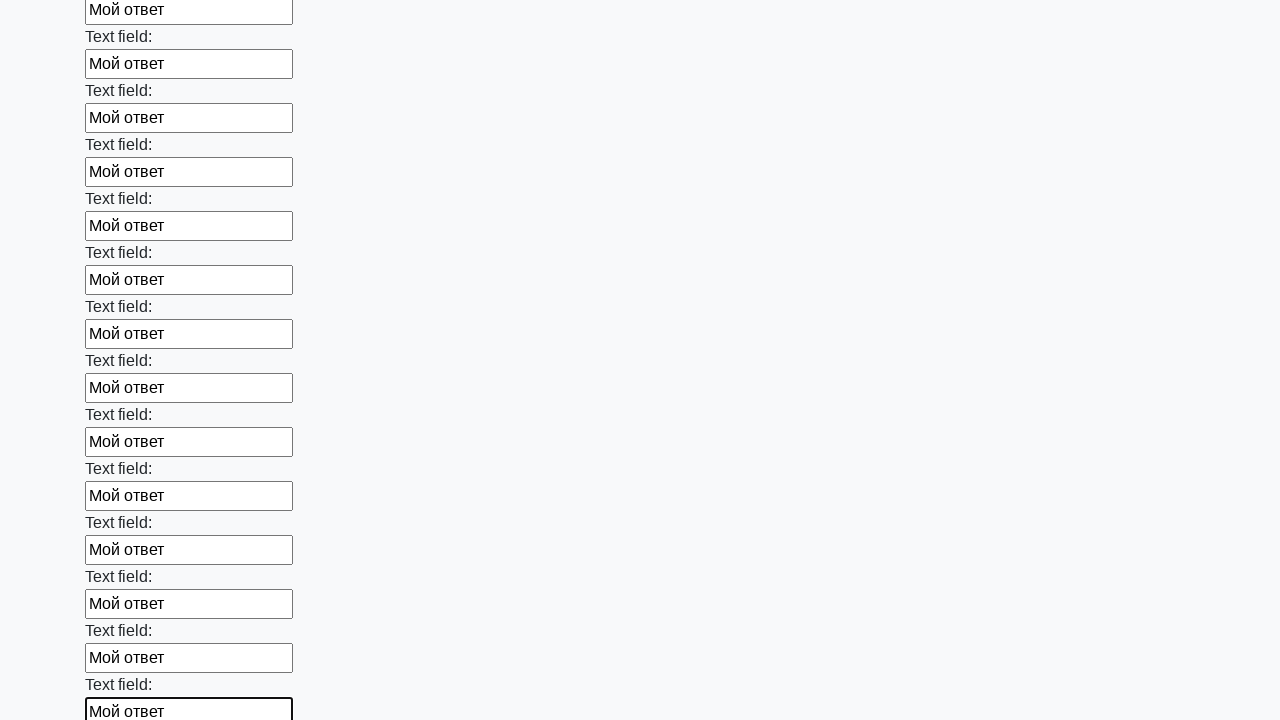

Filled input field with 'Мой ответ' on input >> nth=84
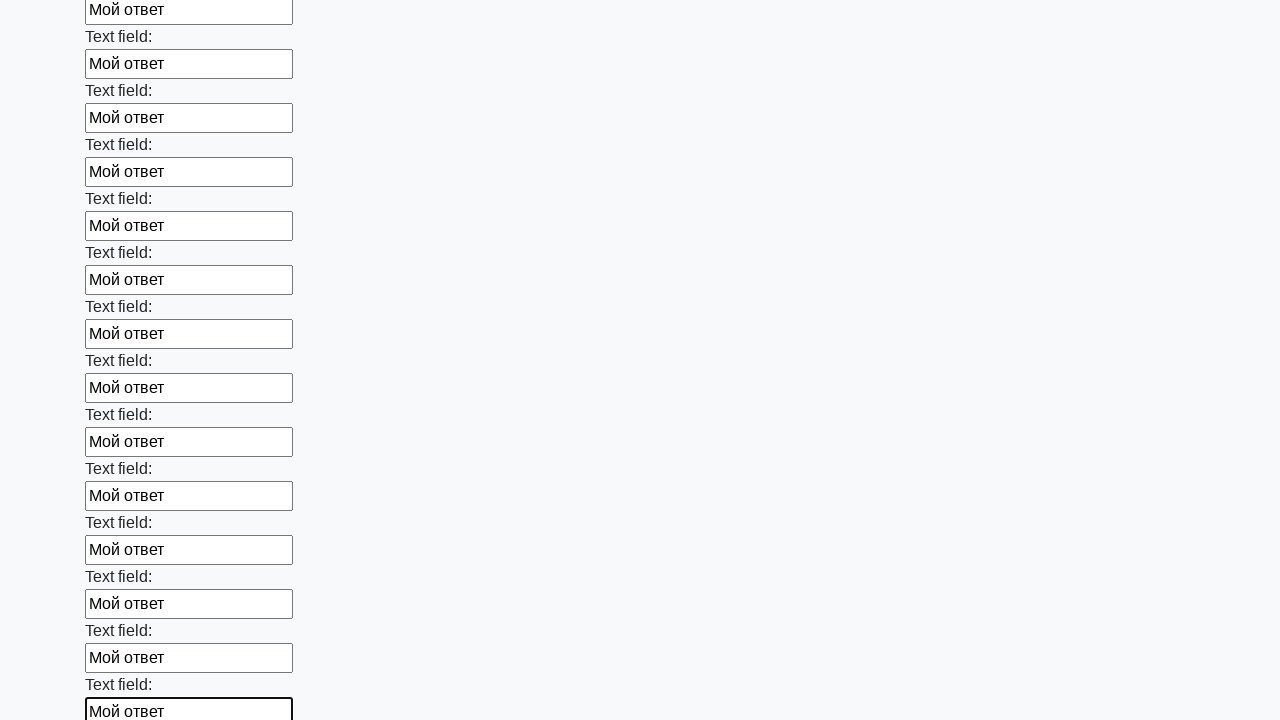

Filled input field with 'Мой ответ' on input >> nth=85
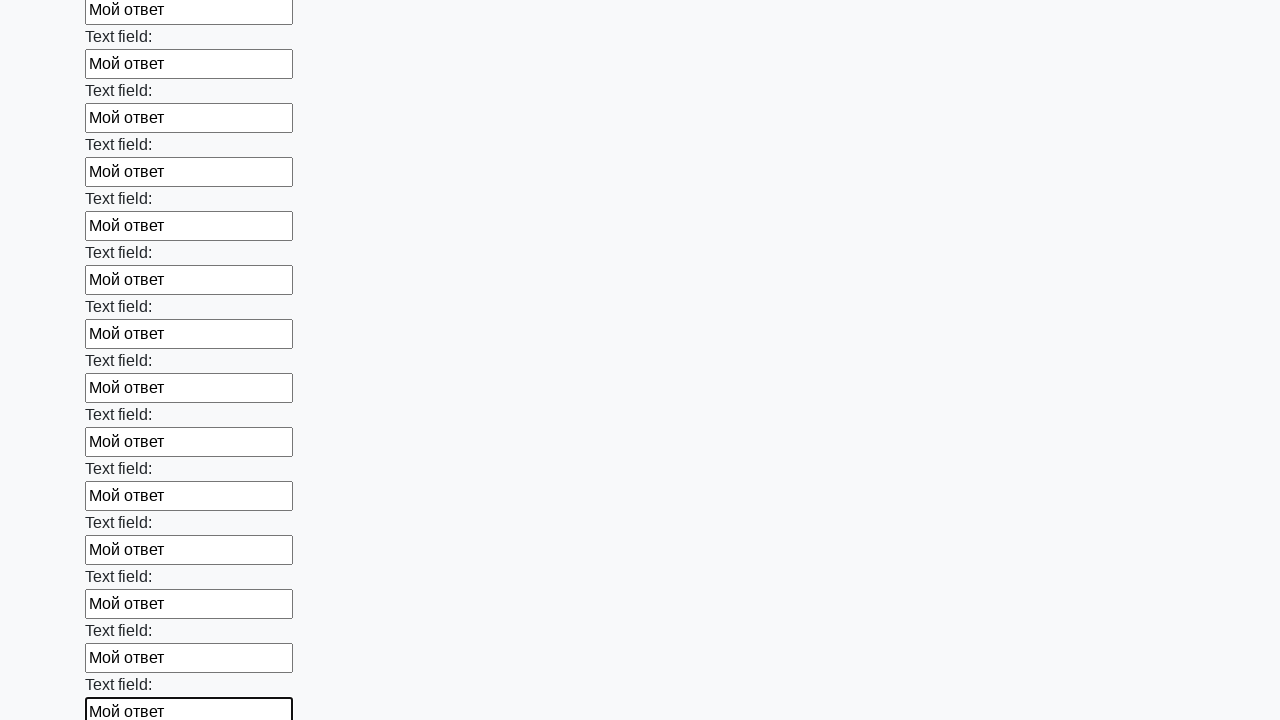

Filled input field with 'Мой ответ' on input >> nth=86
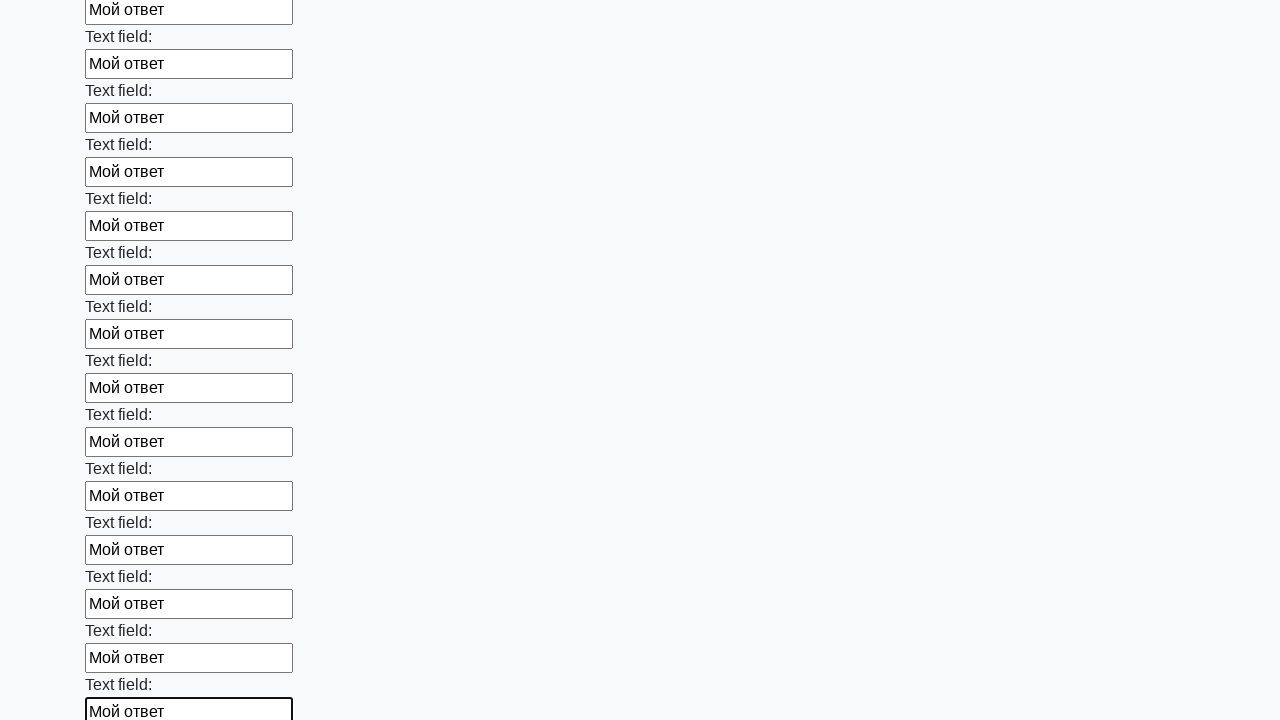

Filled input field with 'Мой ответ' on input >> nth=87
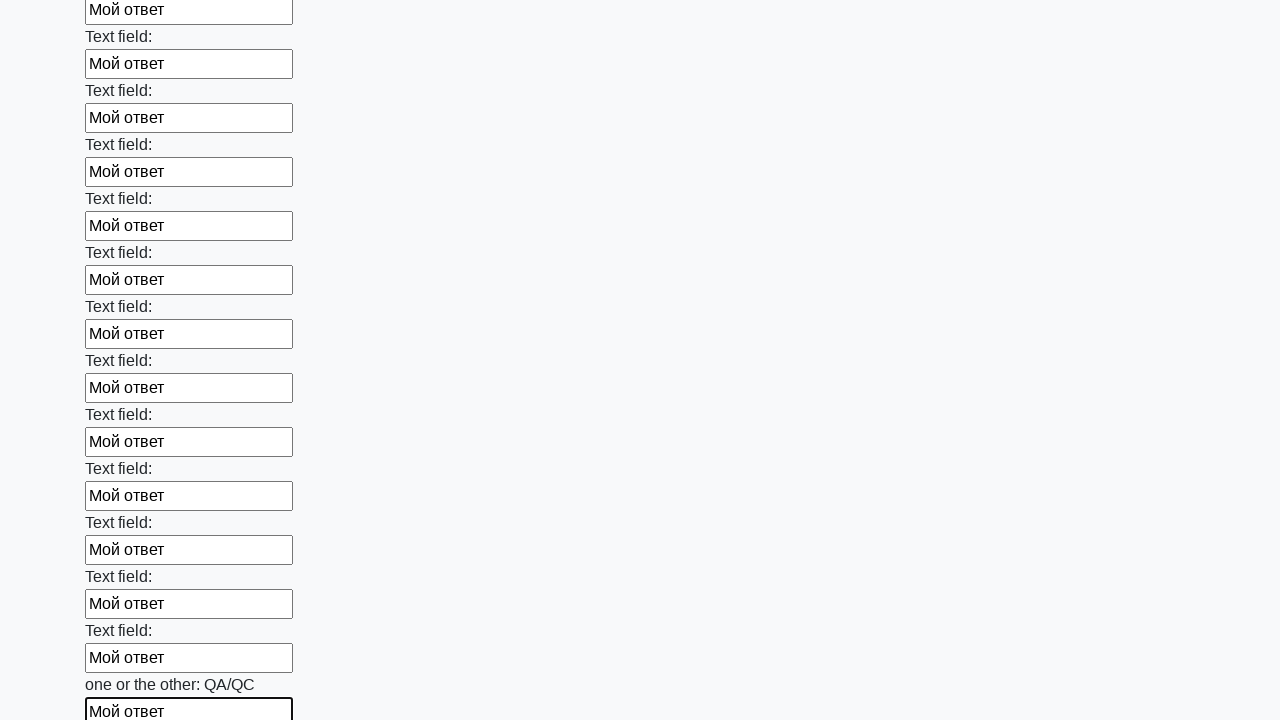

Filled input field with 'Мой ответ' on input >> nth=88
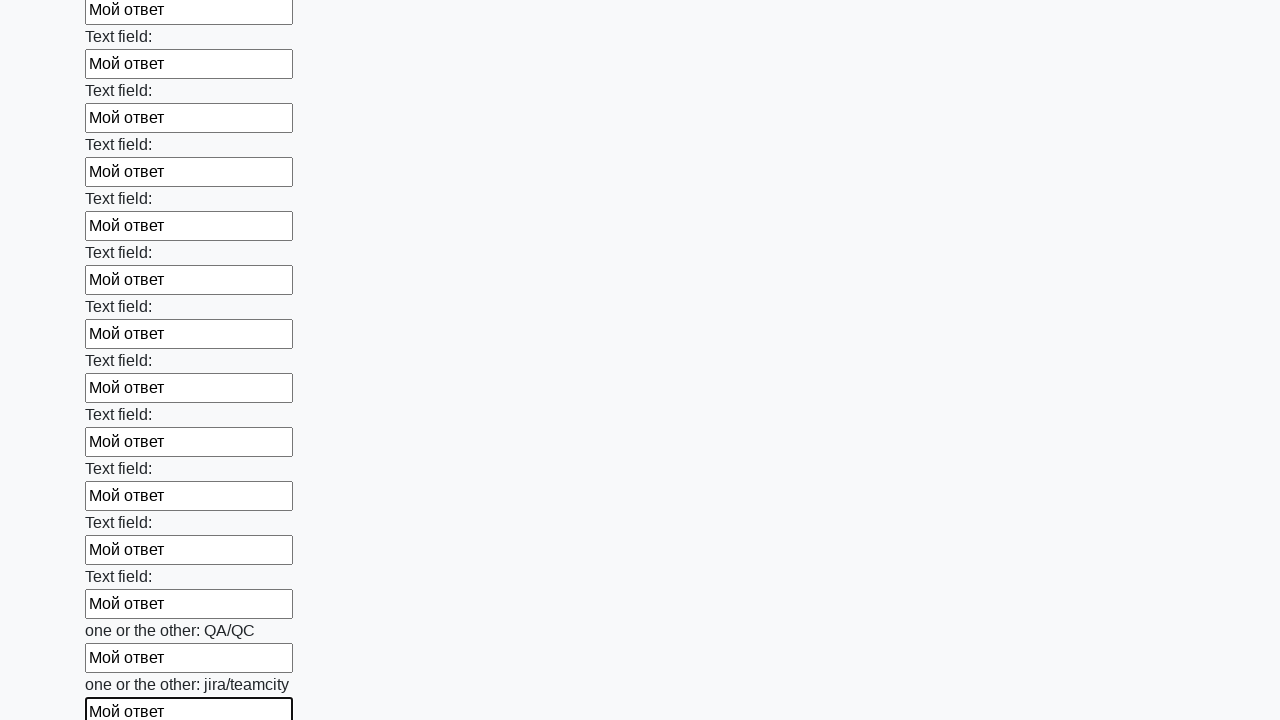

Filled input field with 'Мой ответ' on input >> nth=89
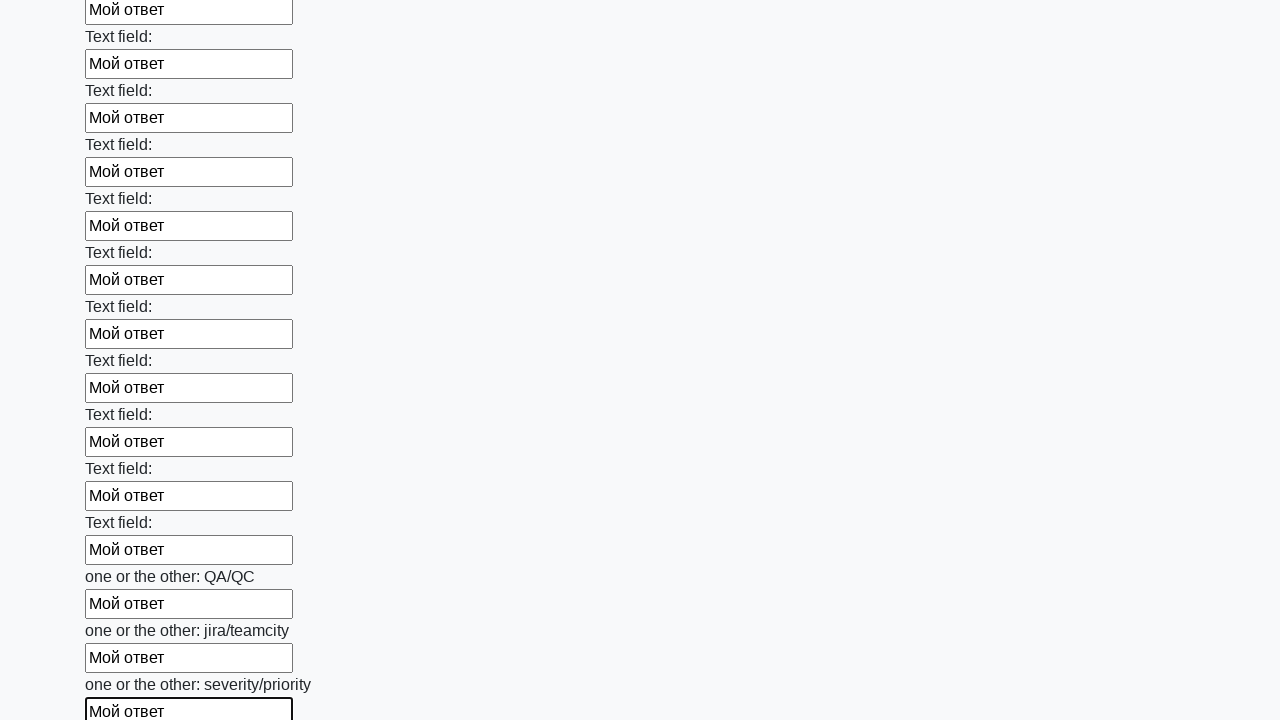

Filled input field with 'Мой ответ' on input >> nth=90
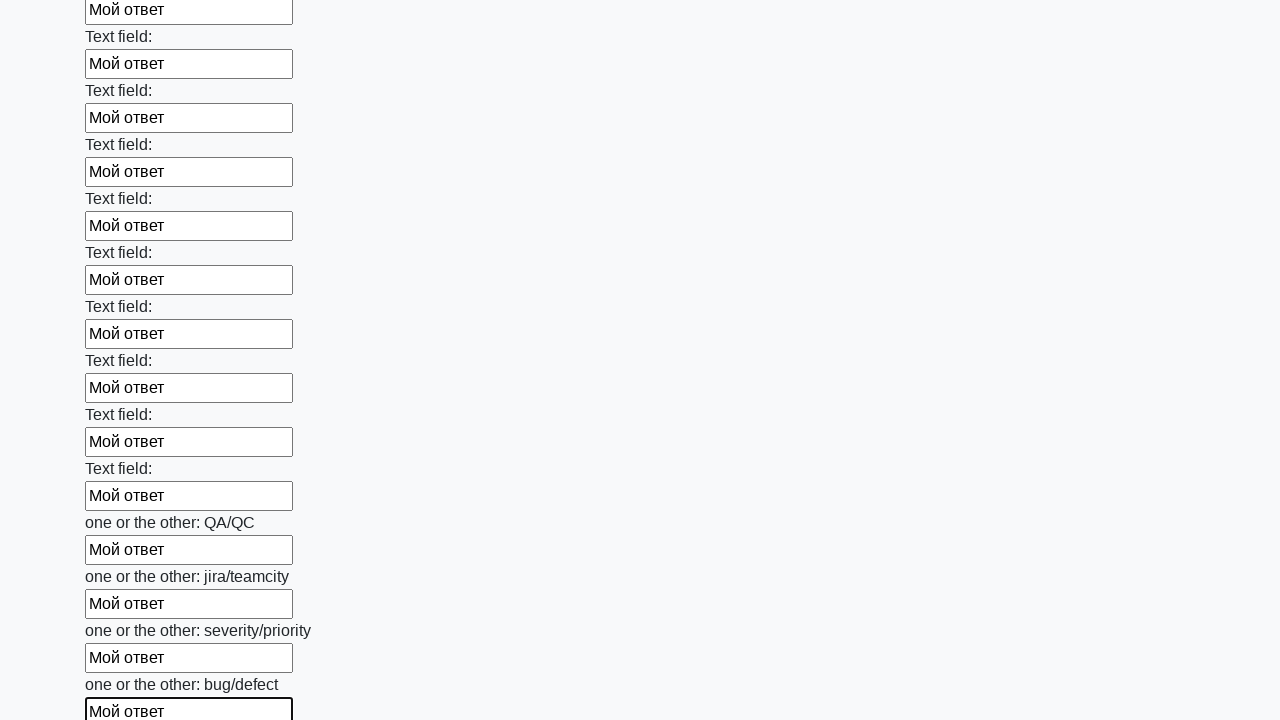

Filled input field with 'Мой ответ' on input >> nth=91
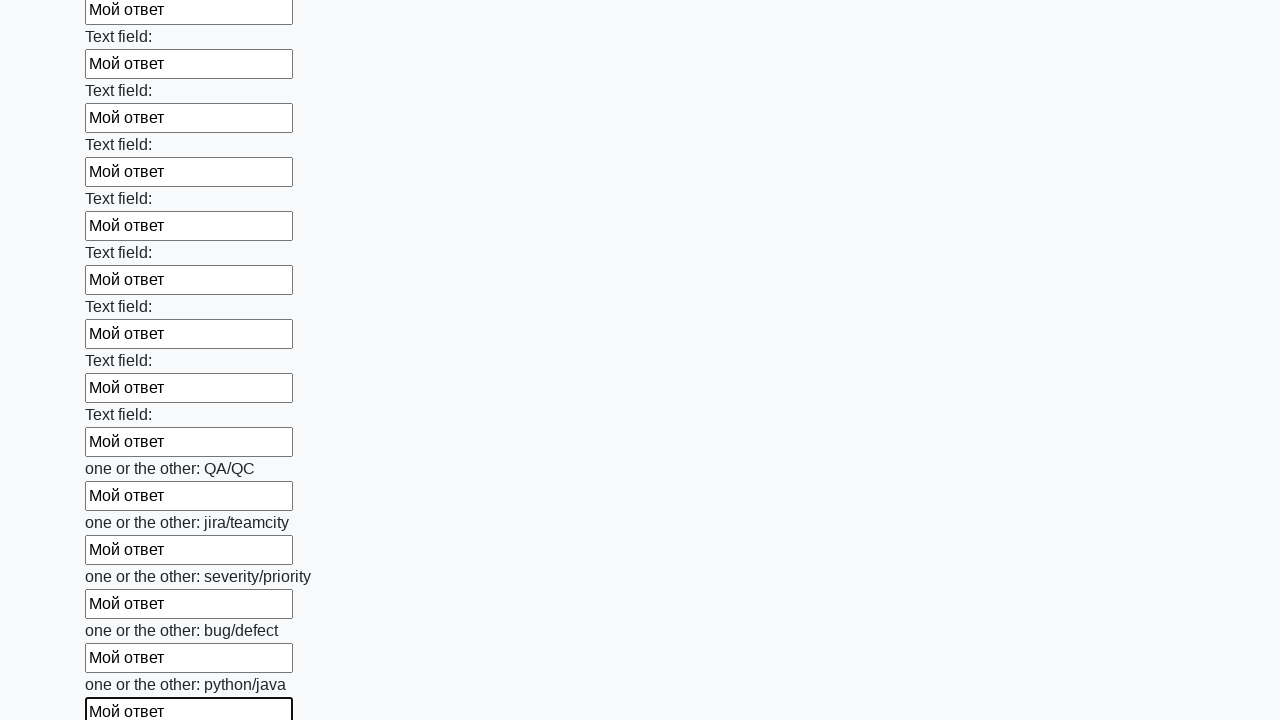

Filled input field with 'Мой ответ' on input >> nth=92
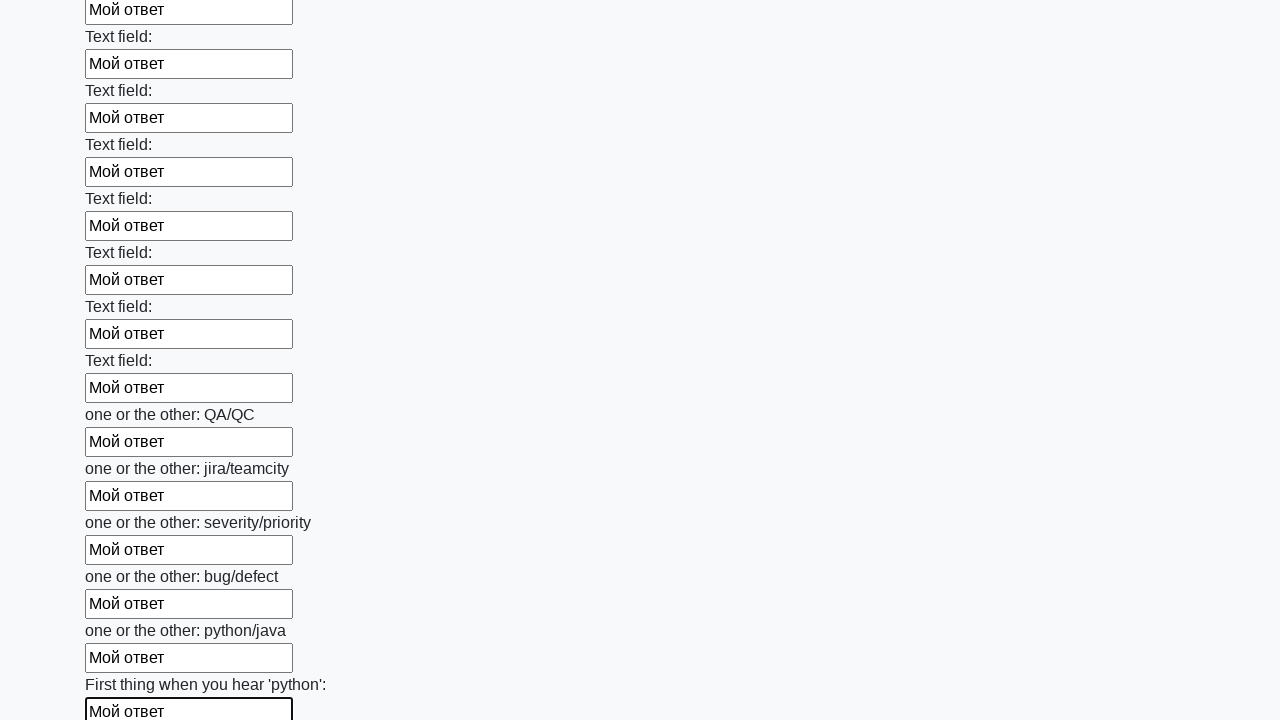

Filled input field with 'Мой ответ' on input >> nth=93
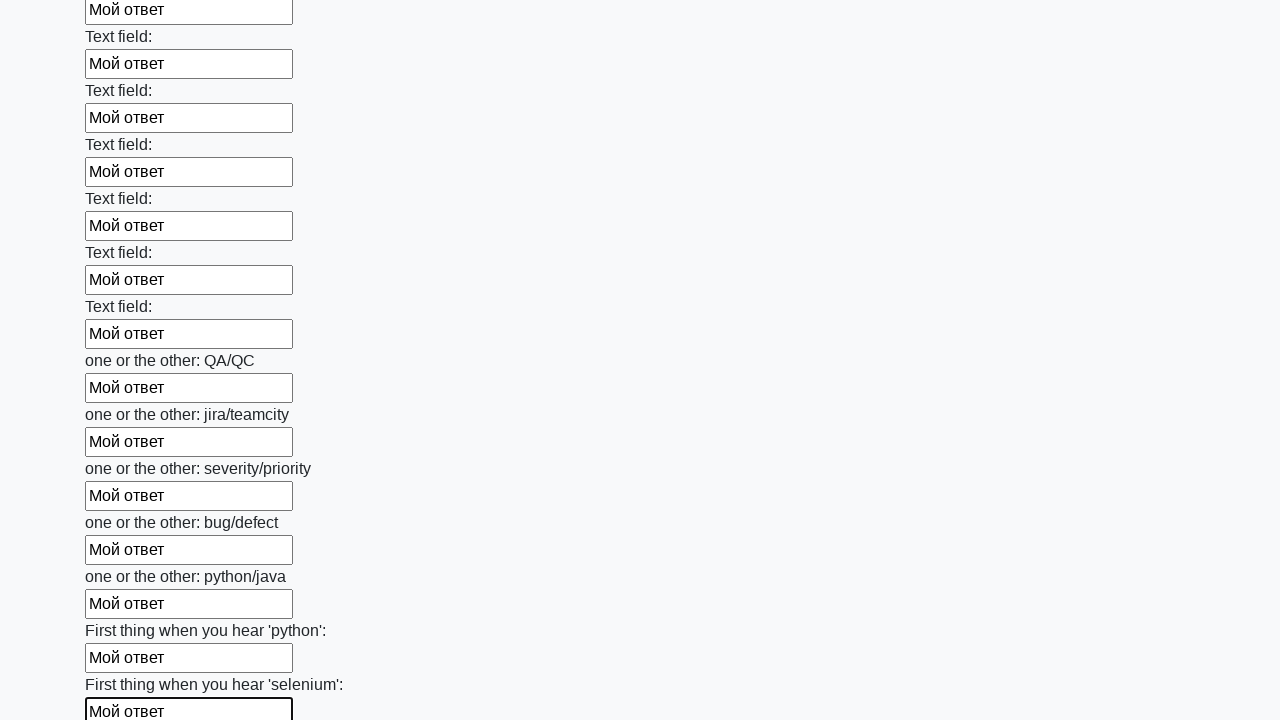

Filled input field with 'Мой ответ' on input >> nth=94
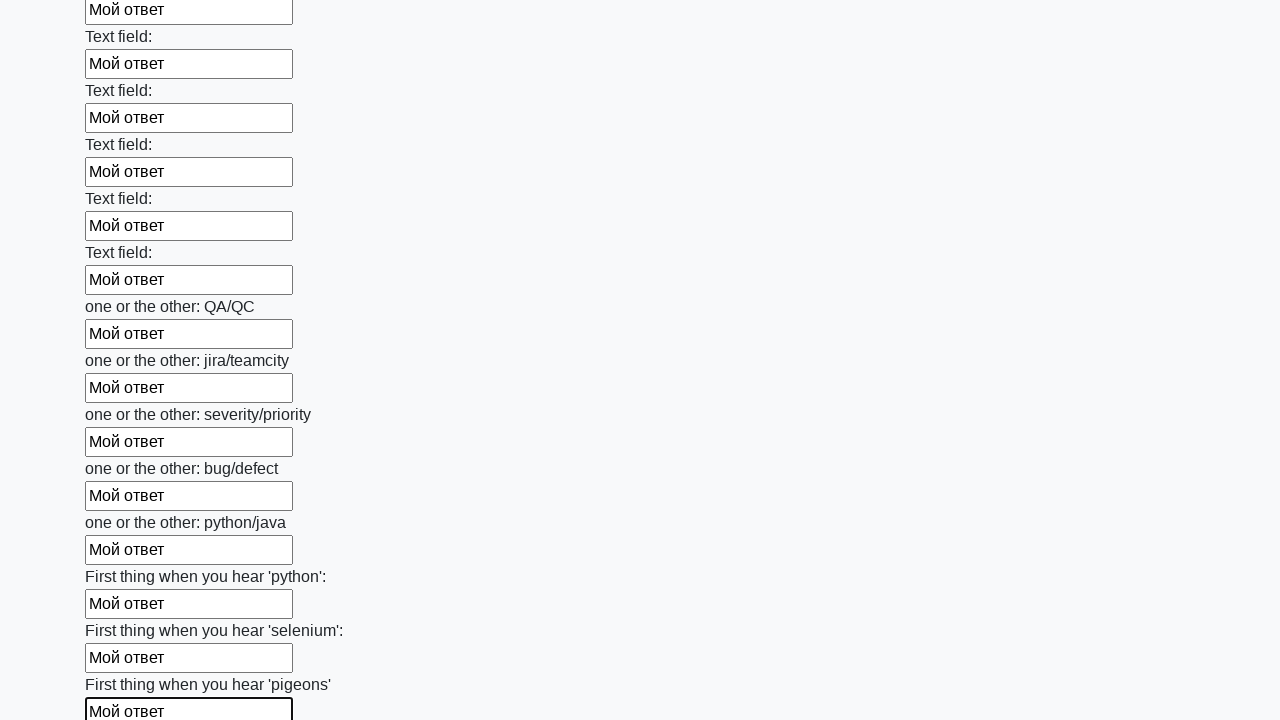

Filled input field with 'Мой ответ' on input >> nth=95
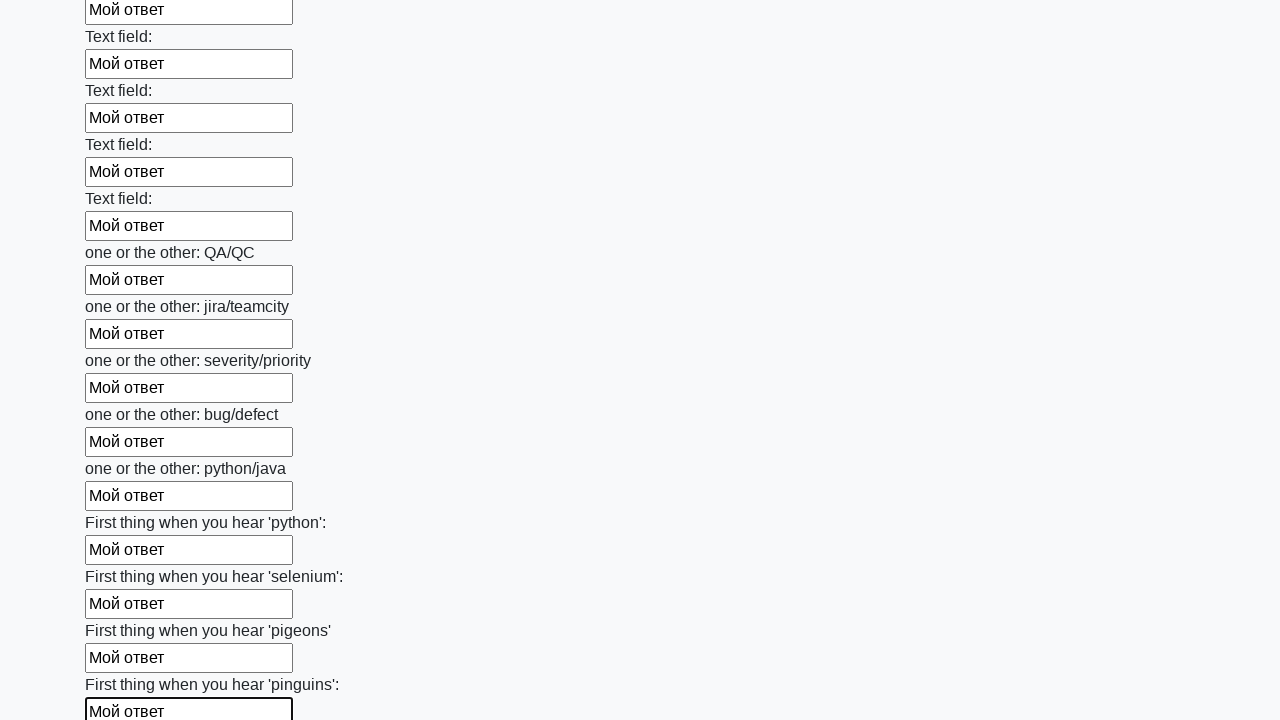

Filled input field with 'Мой ответ' on input >> nth=96
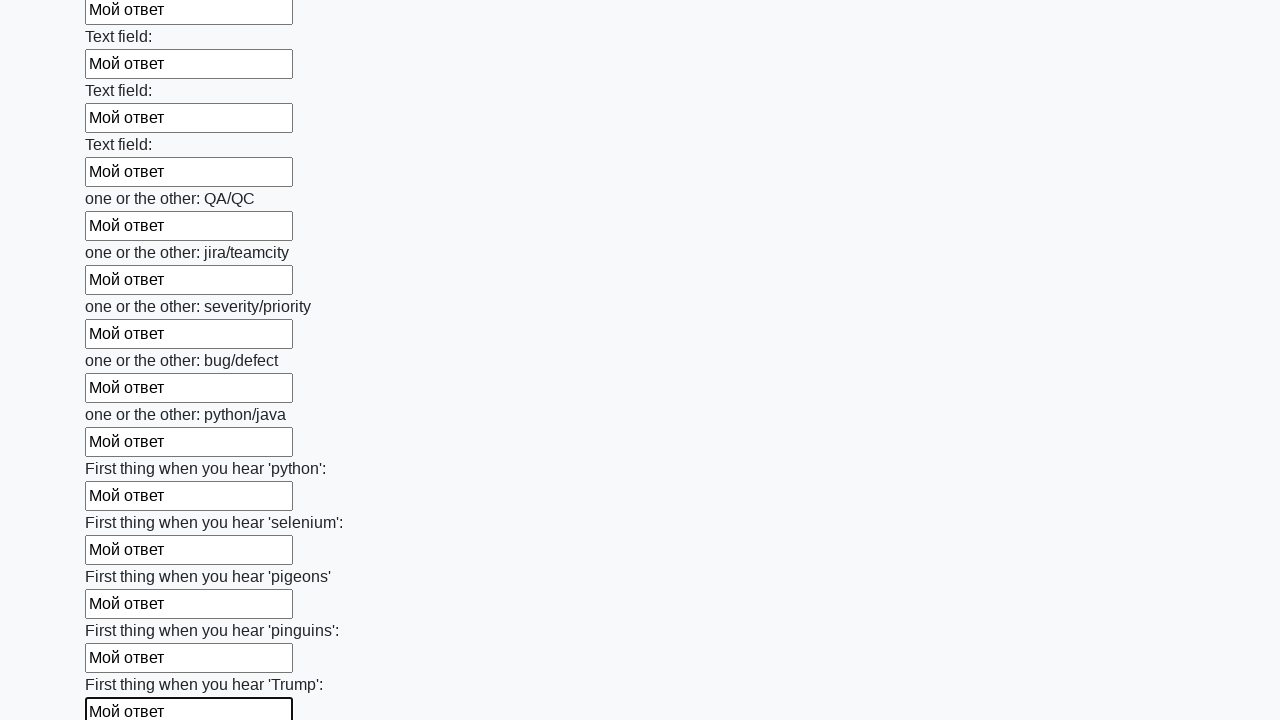

Filled input field with 'Мой ответ' on input >> nth=97
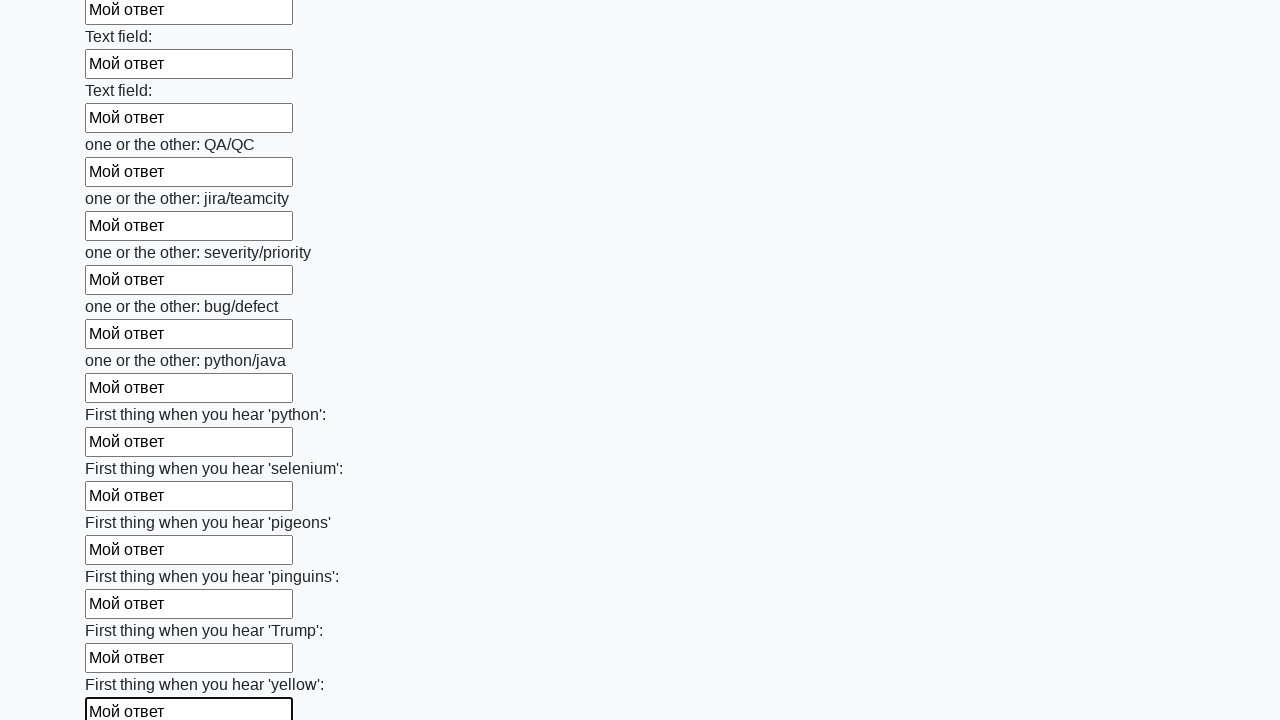

Filled input field with 'Мой ответ' on input >> nth=98
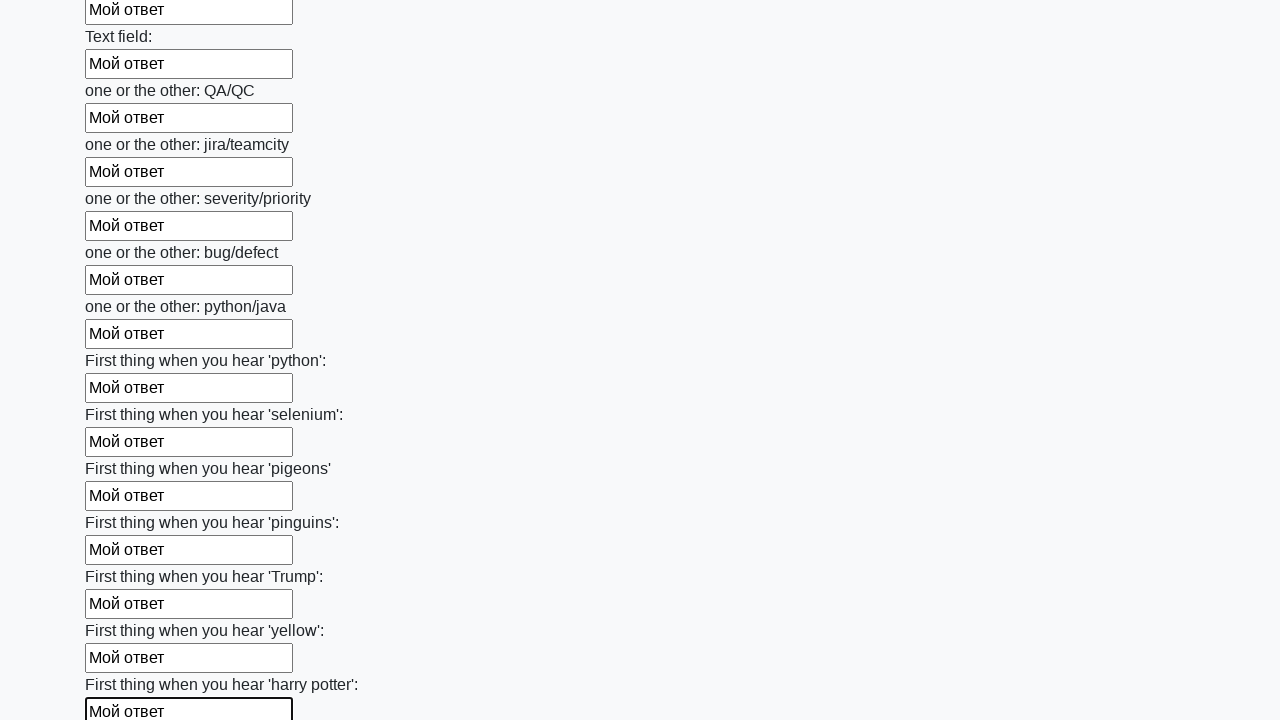

Filled input field with 'Мой ответ' on input >> nth=99
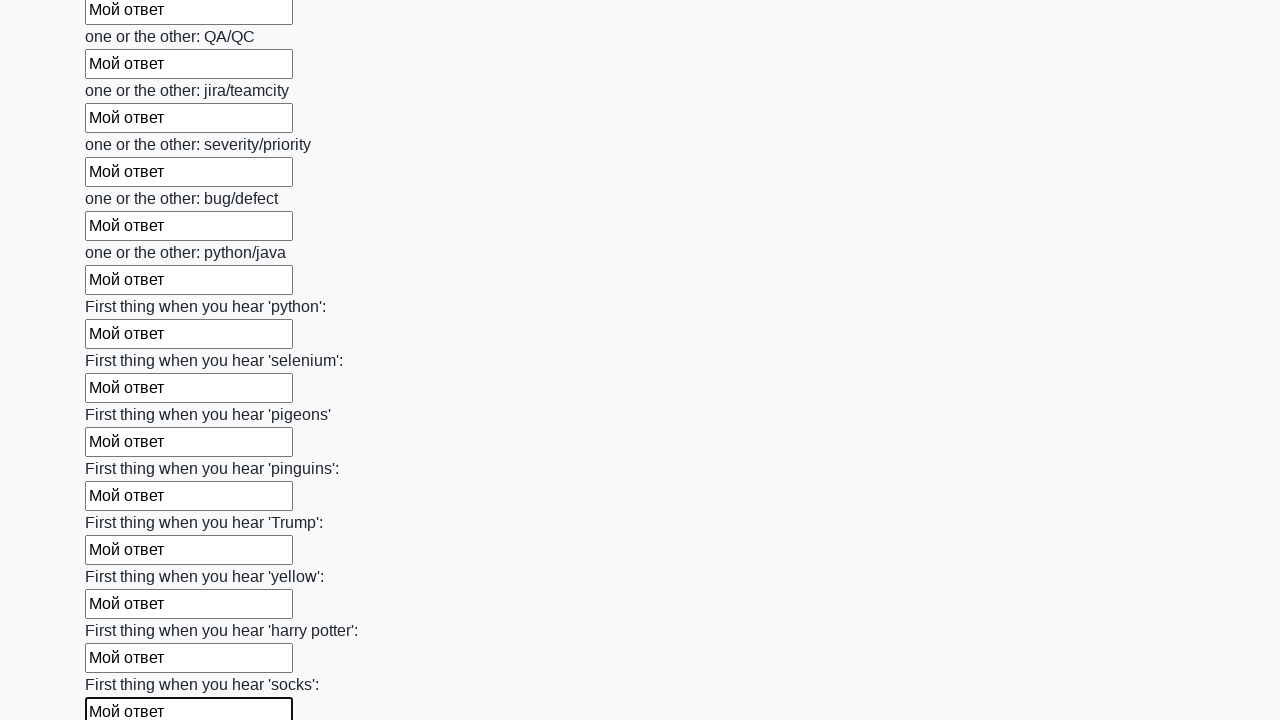

Clicked submit button to submit the form at (123, 611) on button.btn
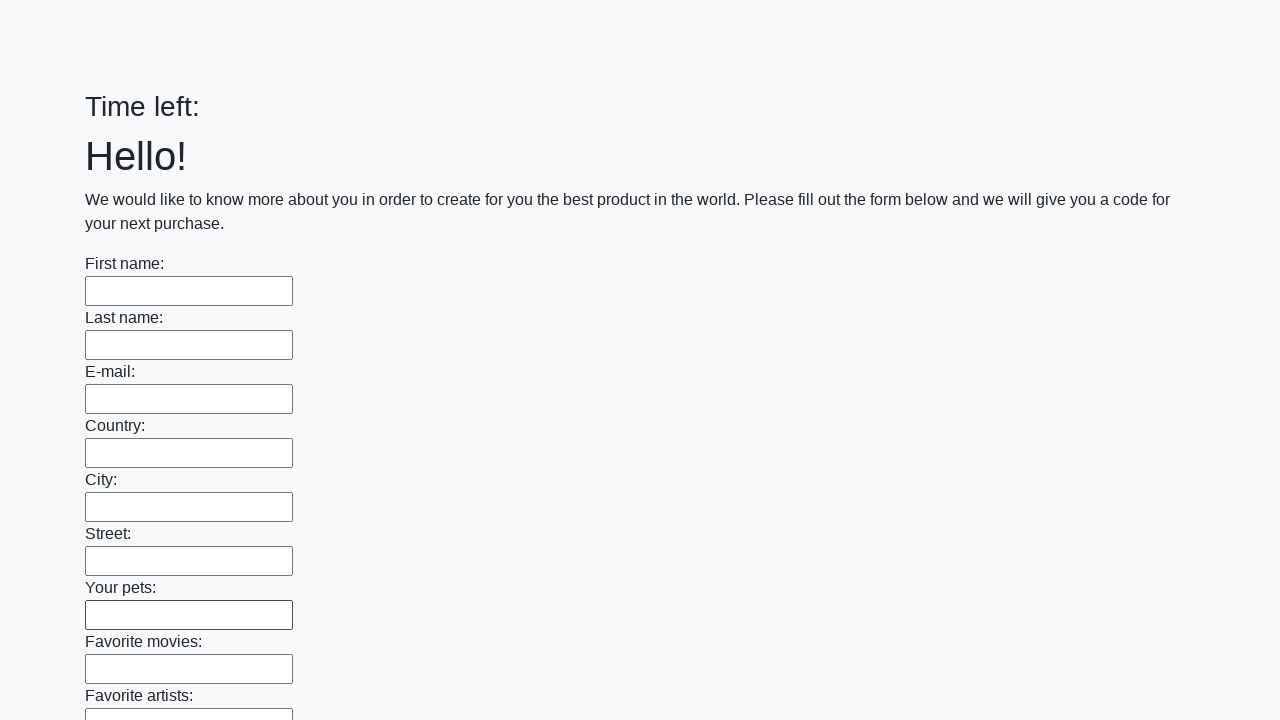

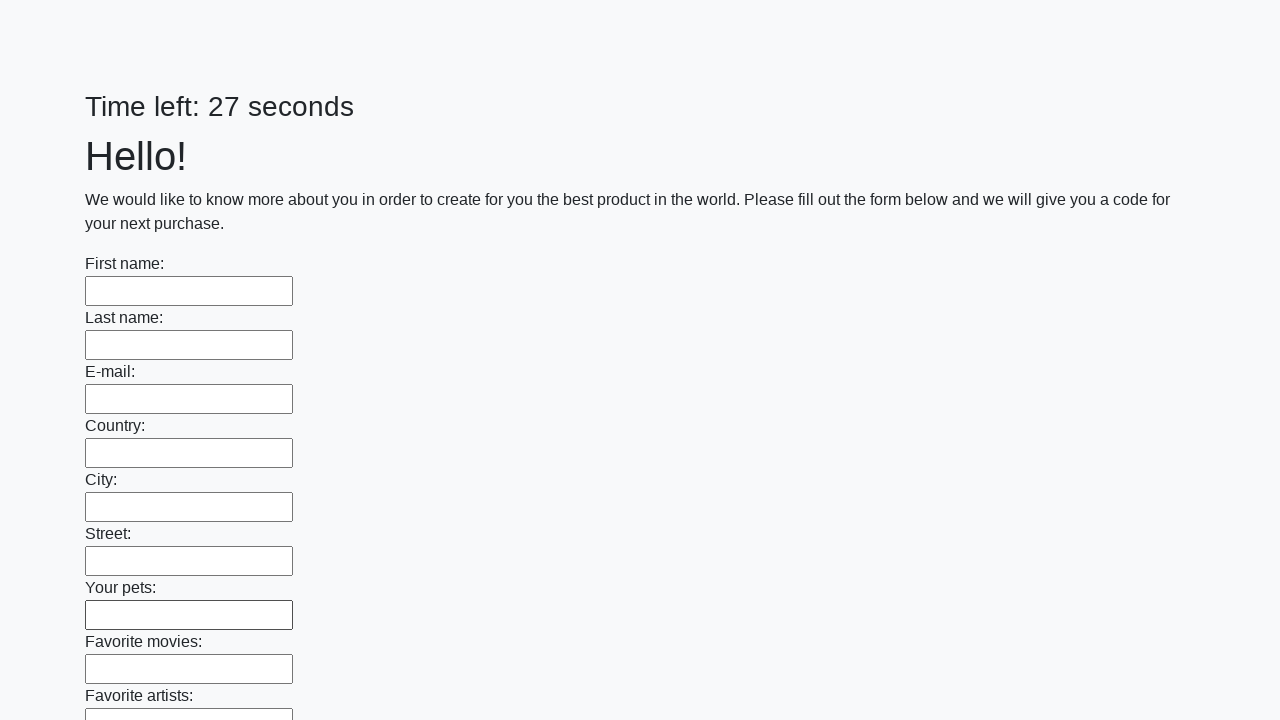